Tests filling a large form by entering the same text into all input fields and submitting the form by clicking the submit button.

Starting URL: http://suninjuly.github.io/huge_form.html

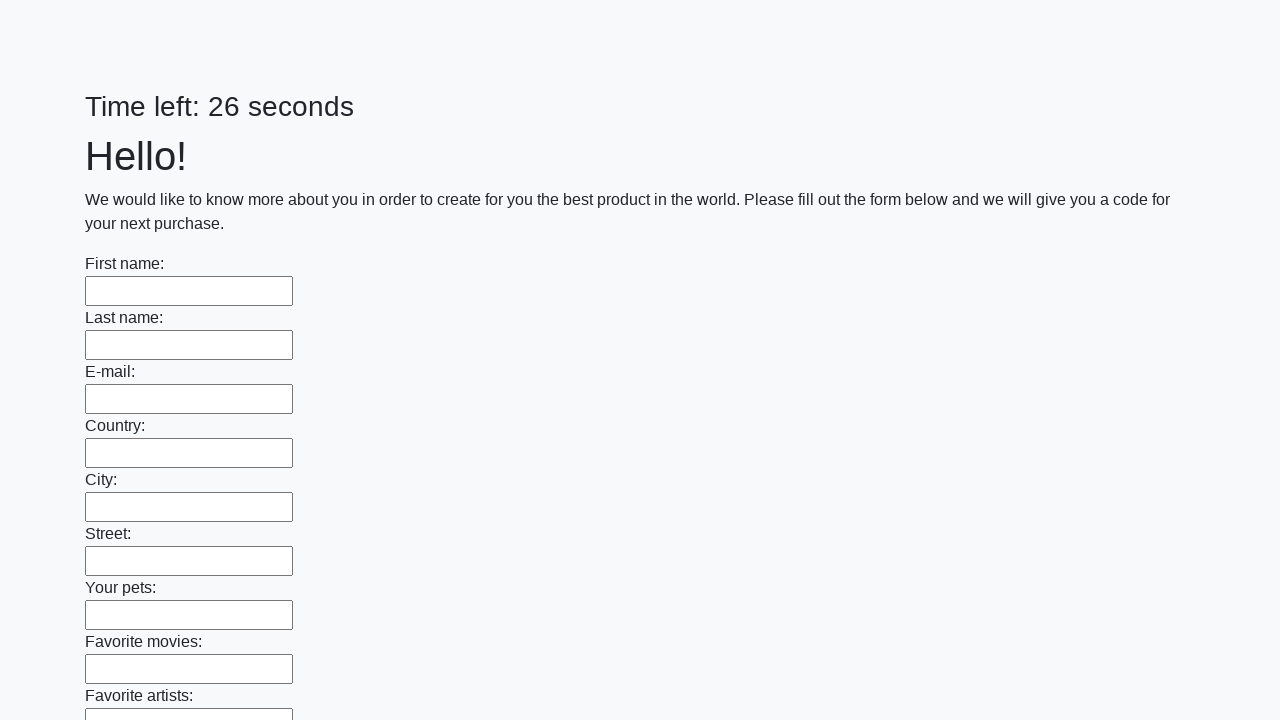

Navigated to huge form page
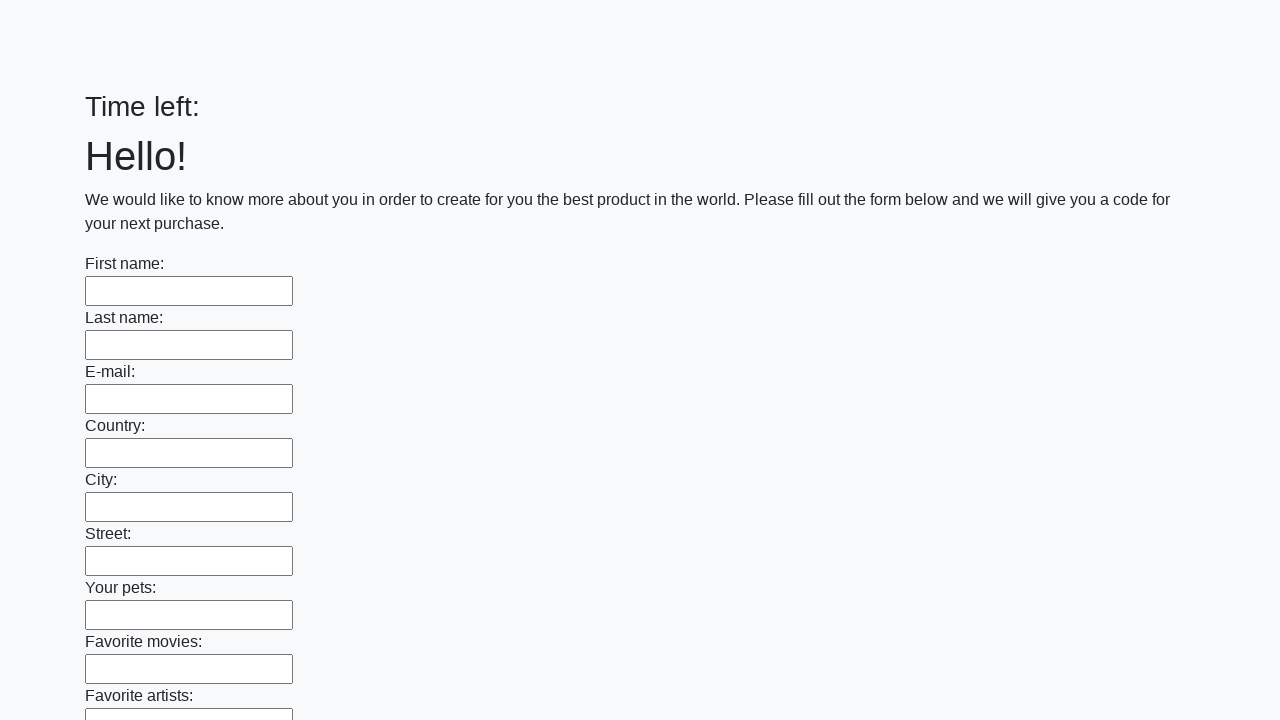

Filled input field with 'My answer' on input >> nth=0
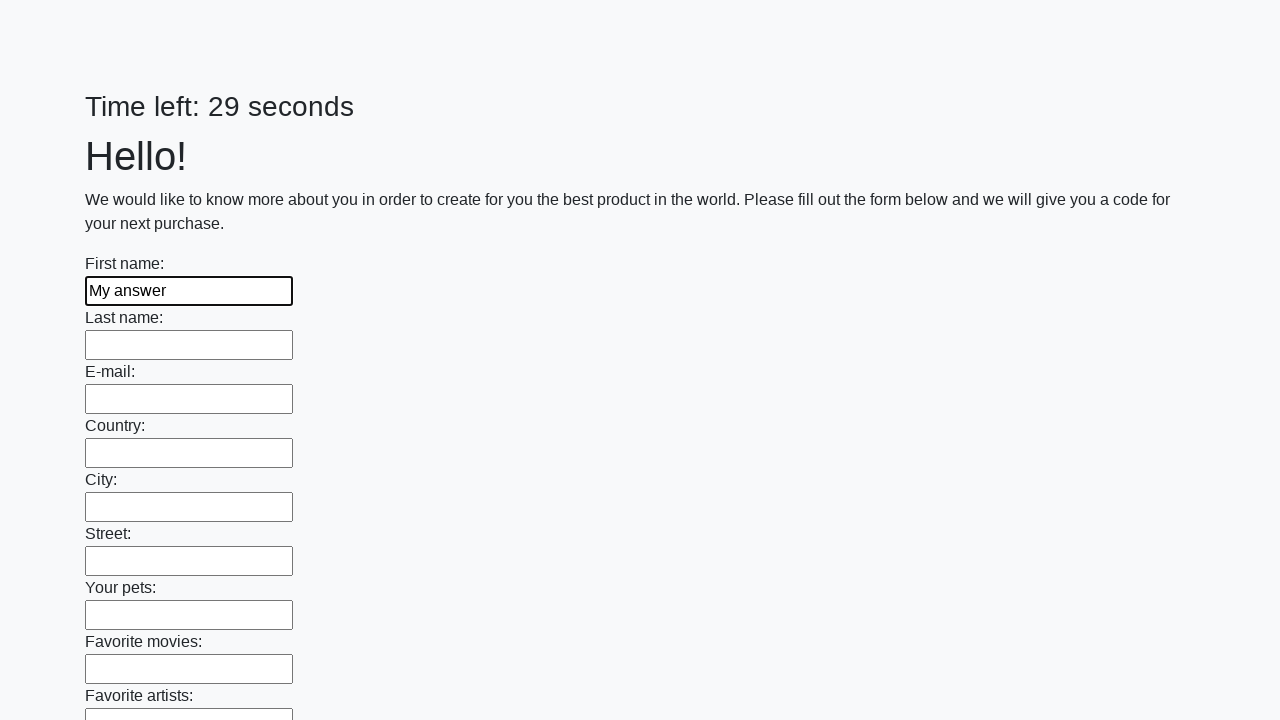

Filled input field with 'My answer' on input >> nth=1
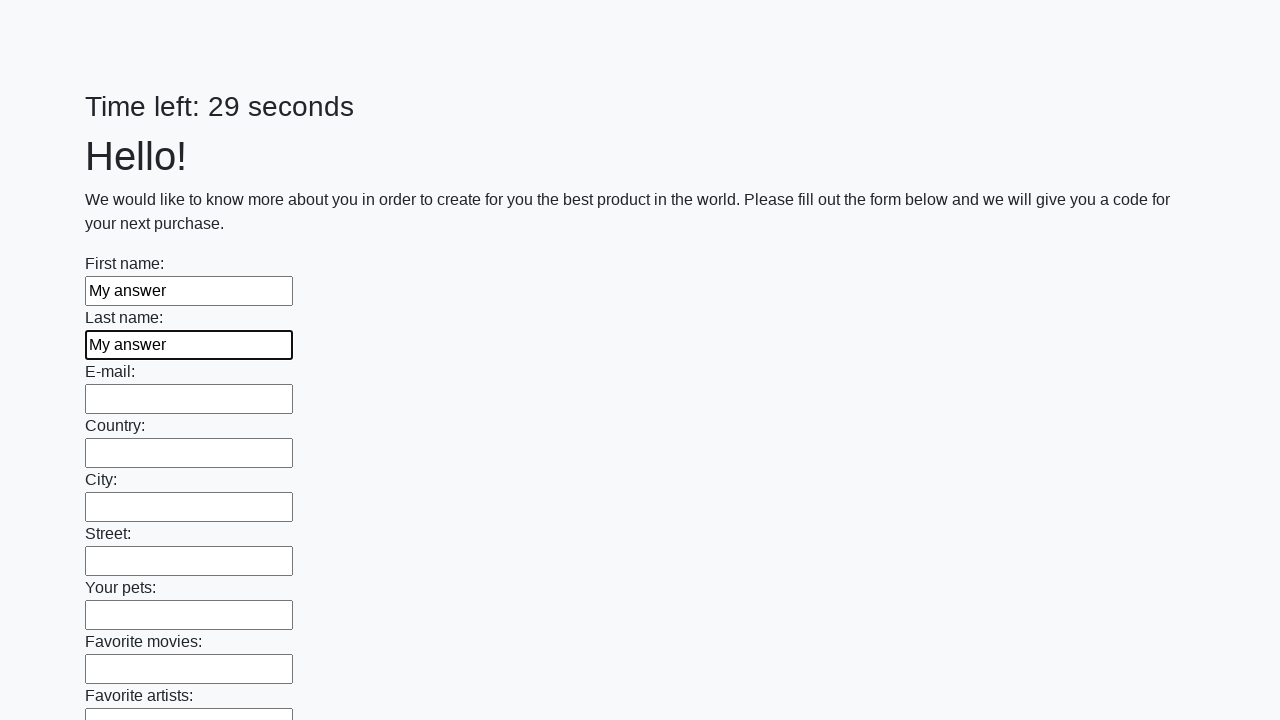

Filled input field with 'My answer' on input >> nth=2
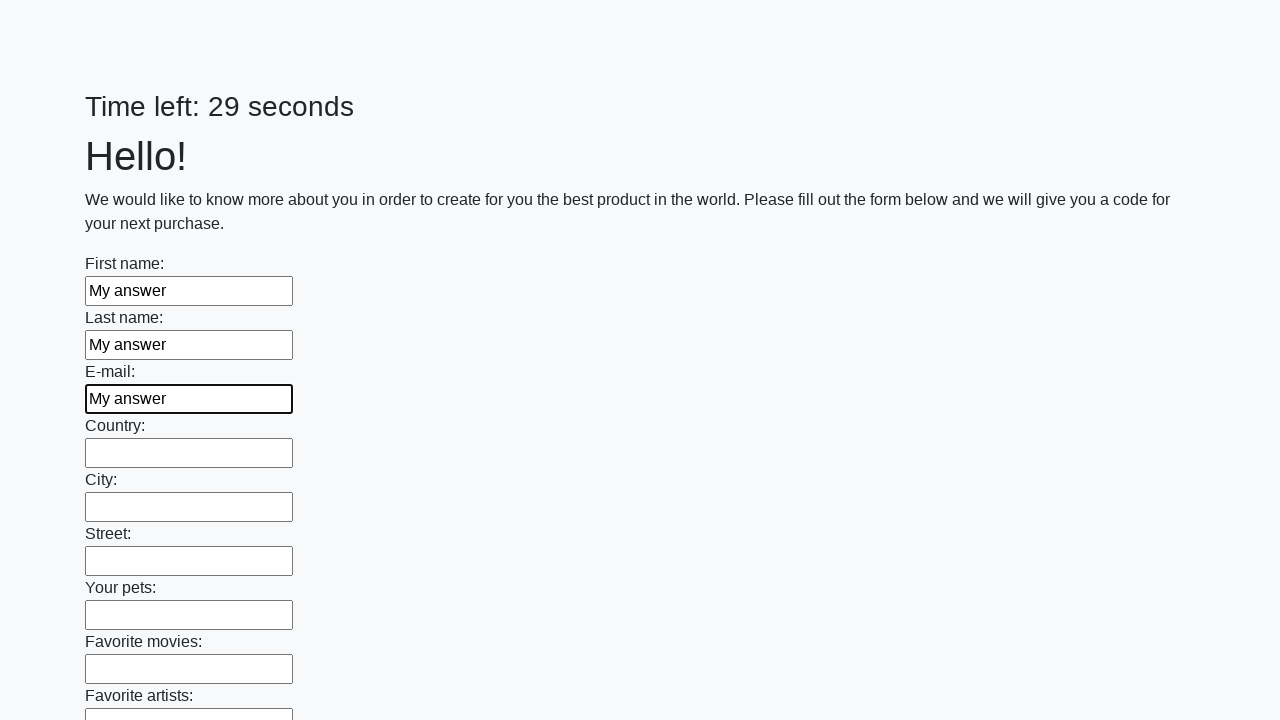

Filled input field with 'My answer' on input >> nth=3
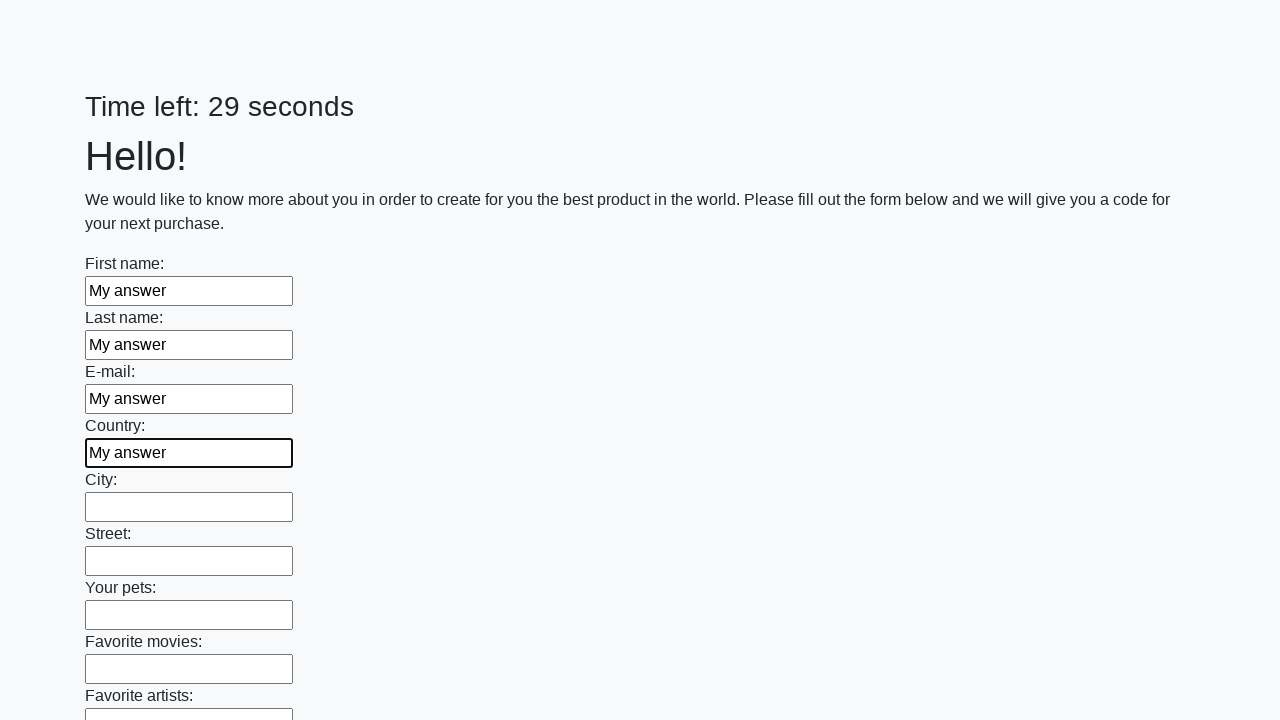

Filled input field with 'My answer' on input >> nth=4
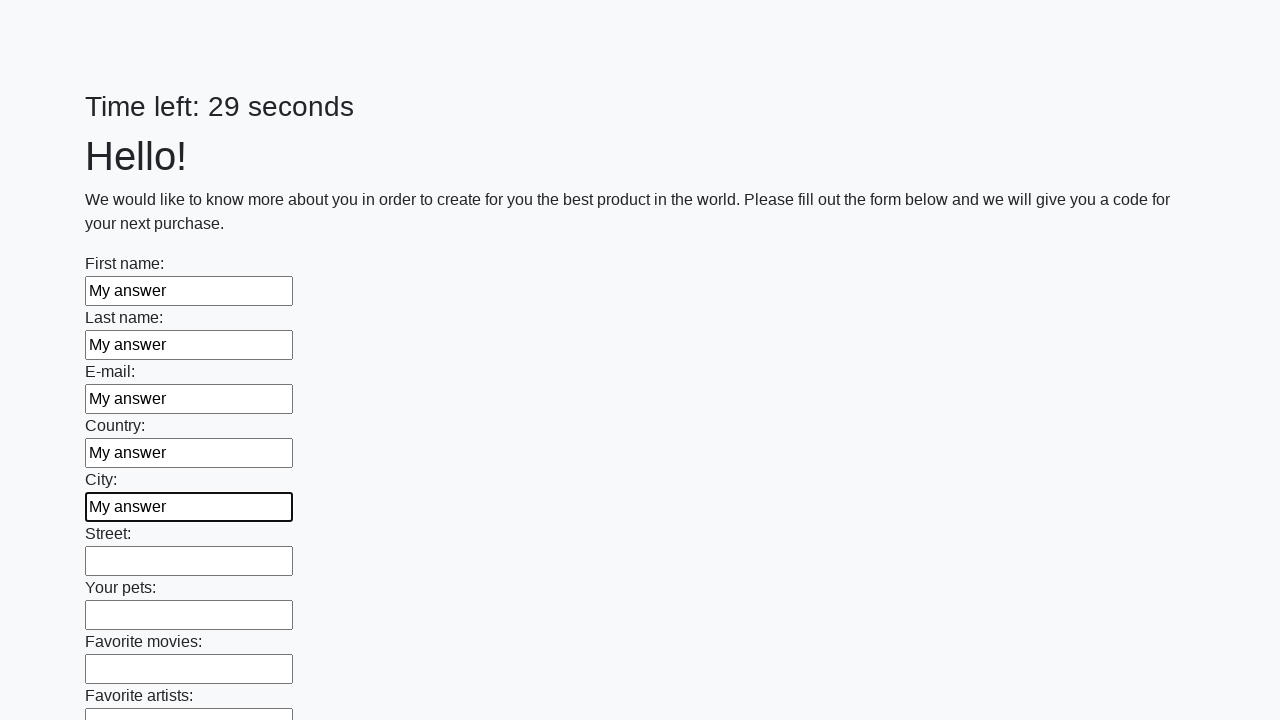

Filled input field with 'My answer' on input >> nth=5
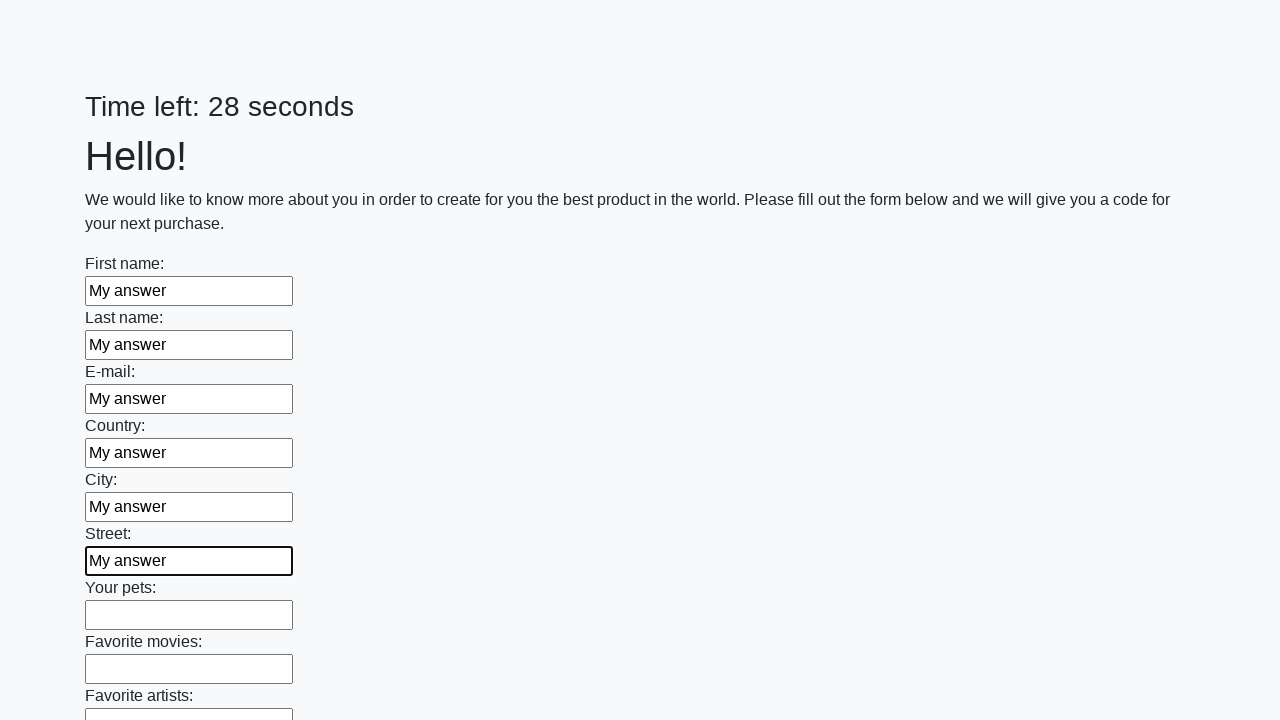

Filled input field with 'My answer' on input >> nth=6
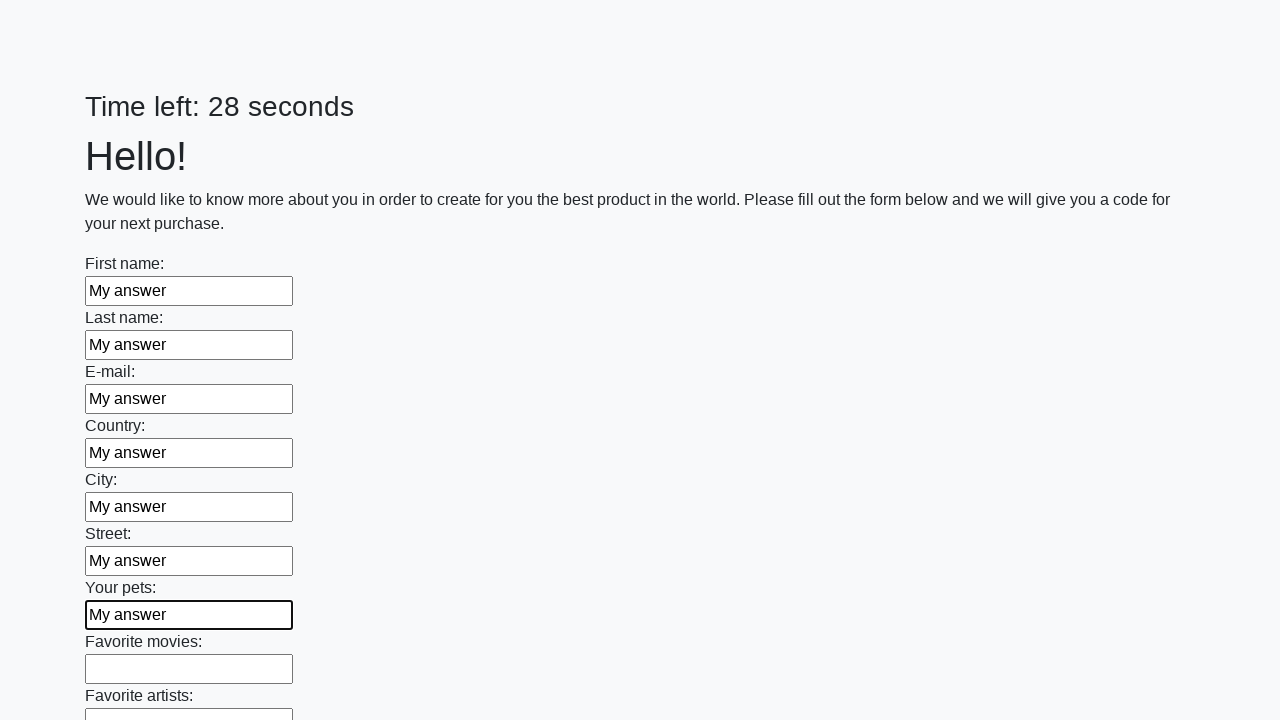

Filled input field with 'My answer' on input >> nth=7
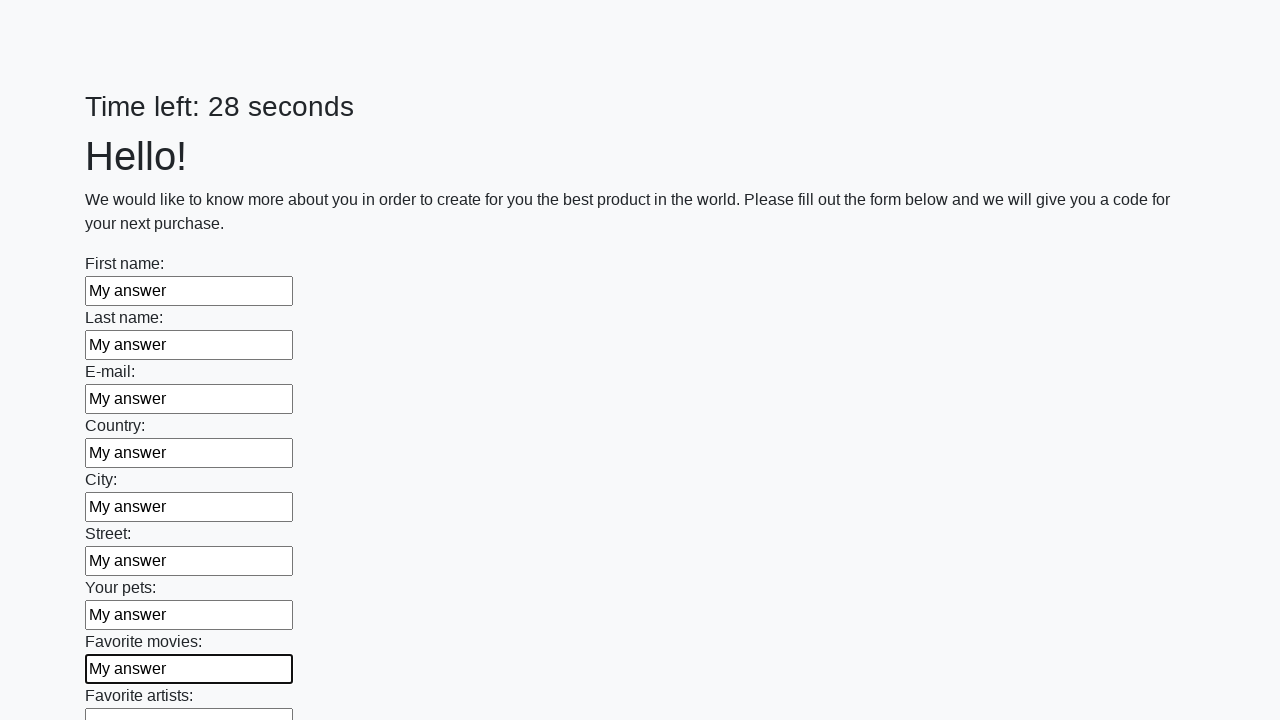

Filled input field with 'My answer' on input >> nth=8
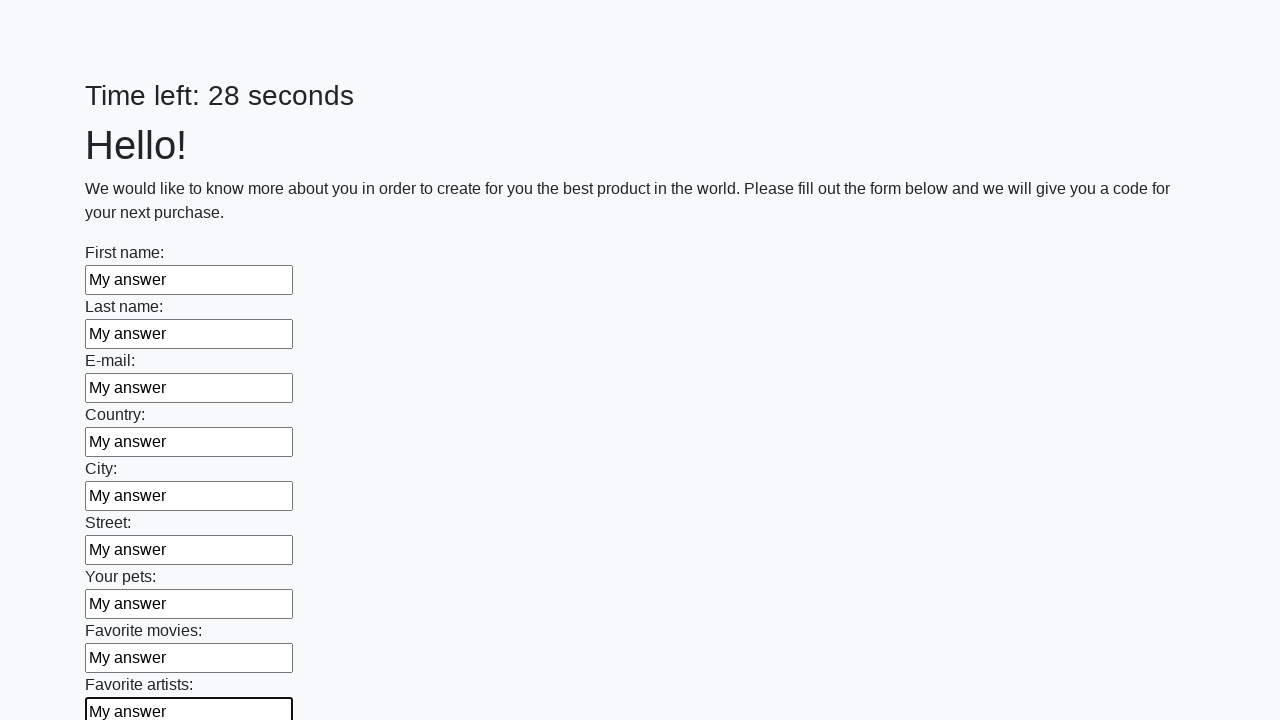

Filled input field with 'My answer' on input >> nth=9
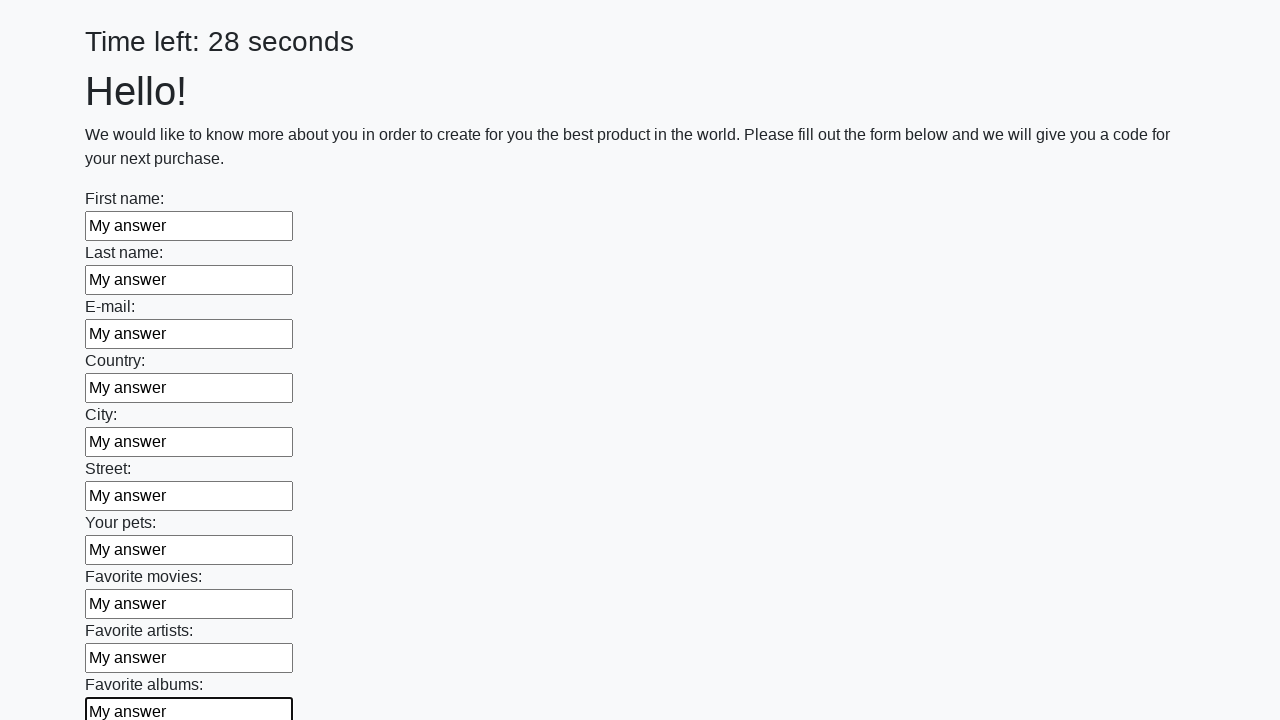

Filled input field with 'My answer' on input >> nth=10
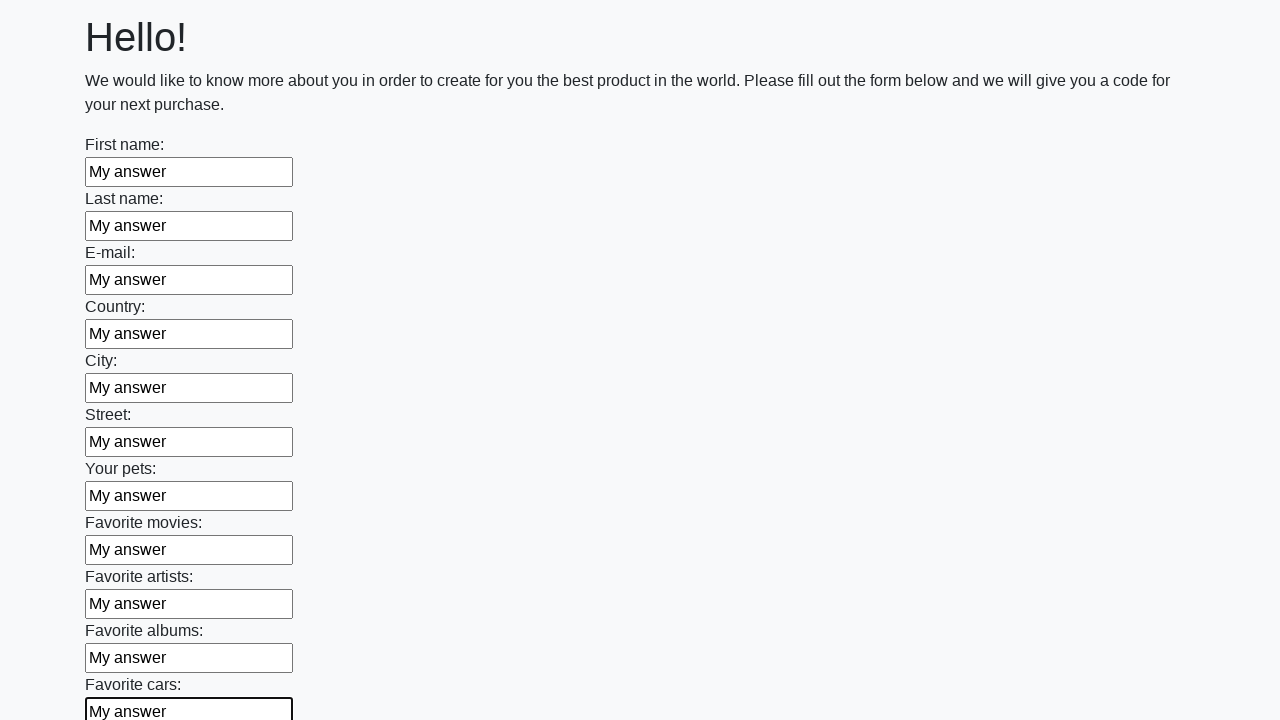

Filled input field with 'My answer' on input >> nth=11
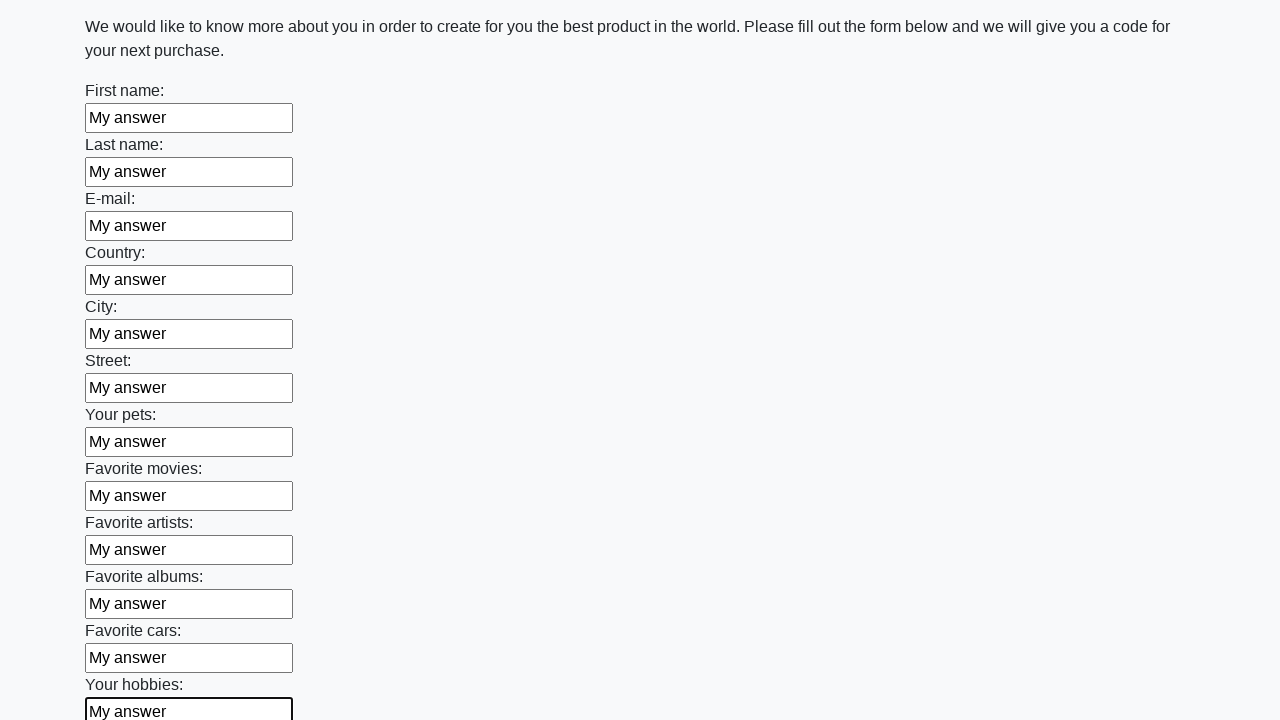

Filled input field with 'My answer' on input >> nth=12
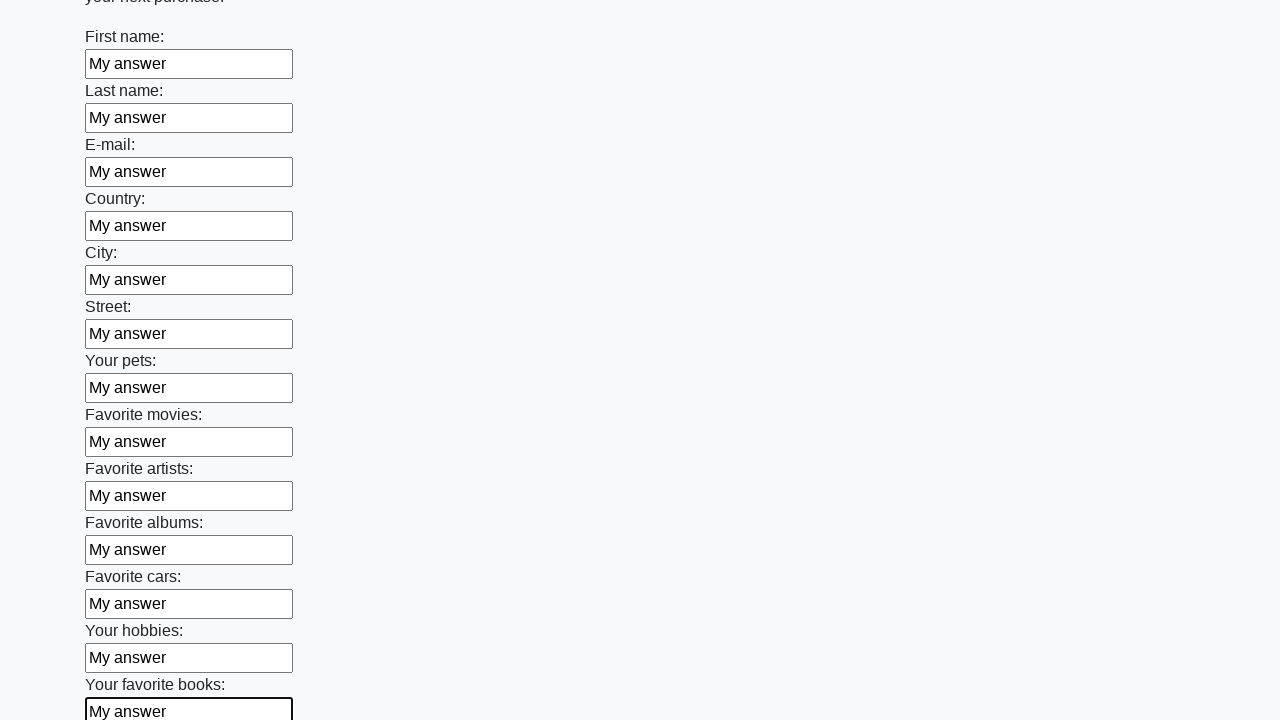

Filled input field with 'My answer' on input >> nth=13
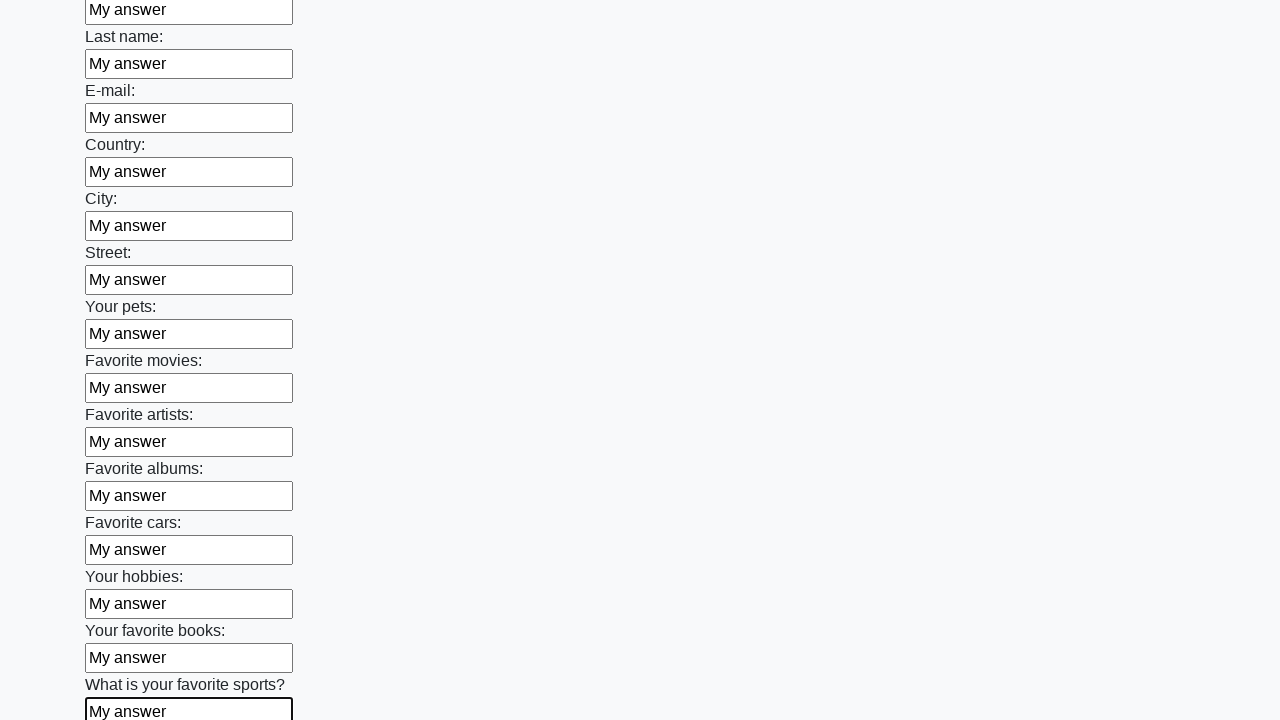

Filled input field with 'My answer' on input >> nth=14
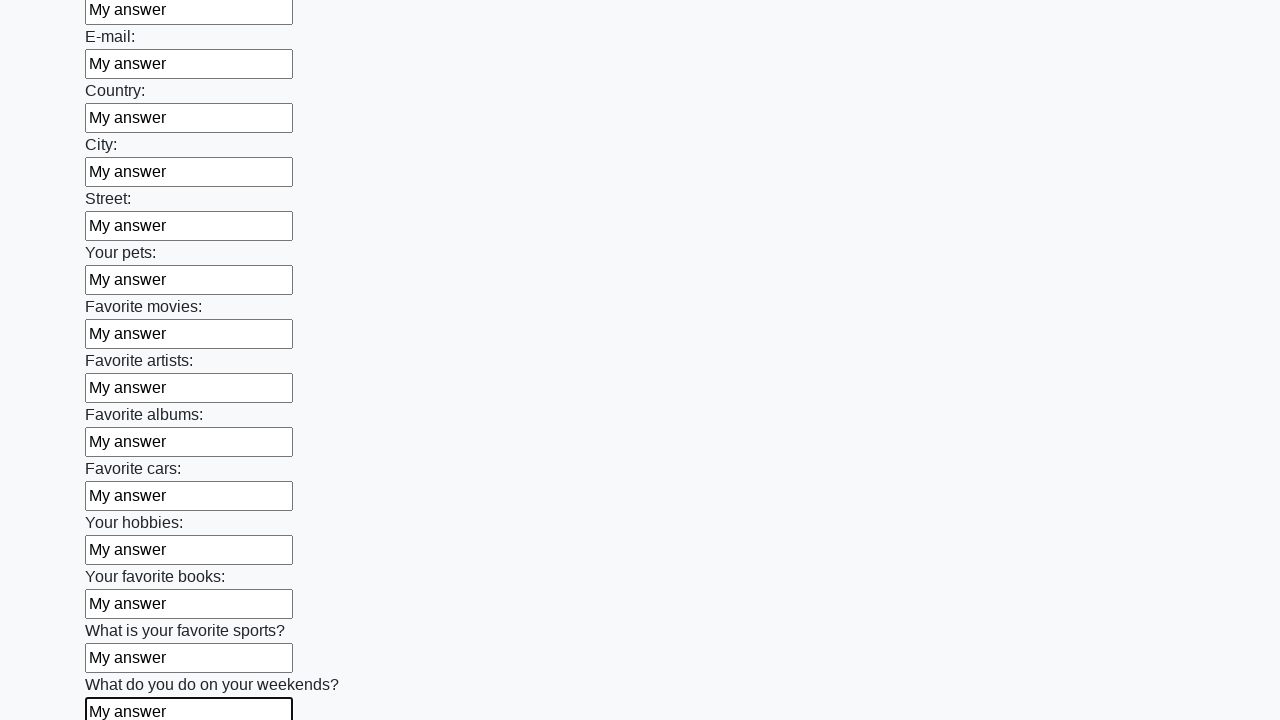

Filled input field with 'My answer' on input >> nth=15
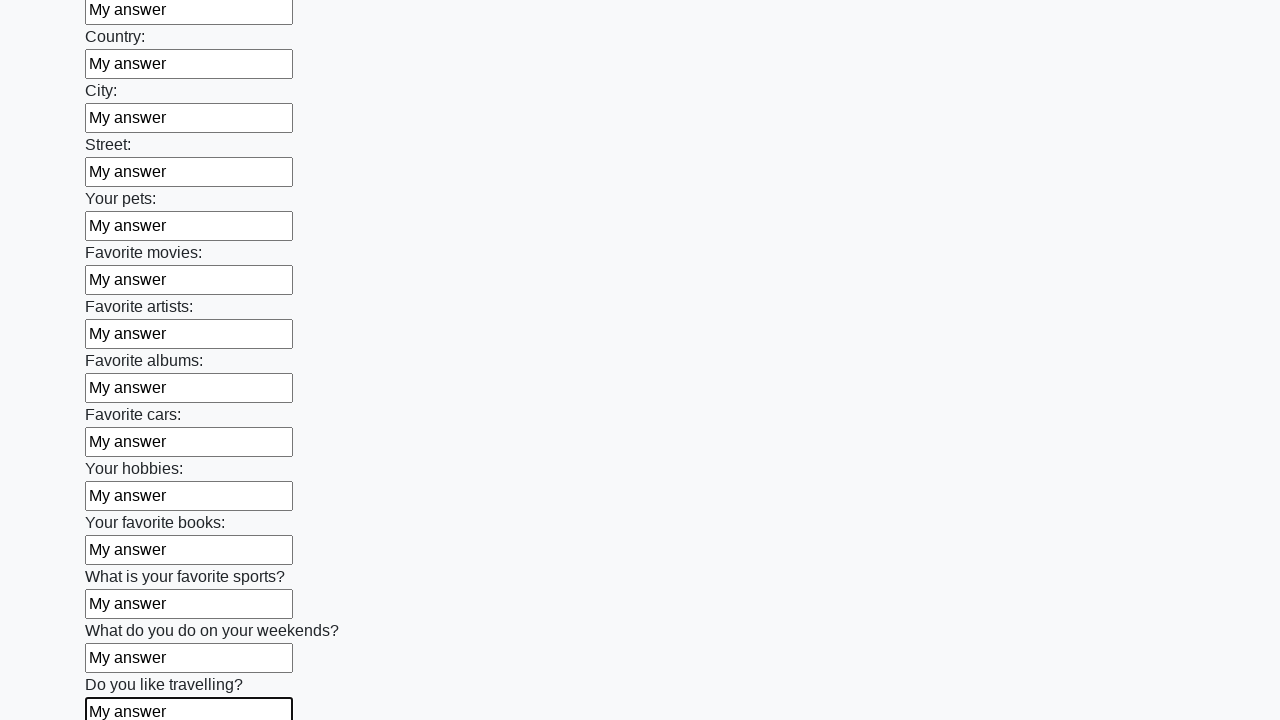

Filled input field with 'My answer' on input >> nth=16
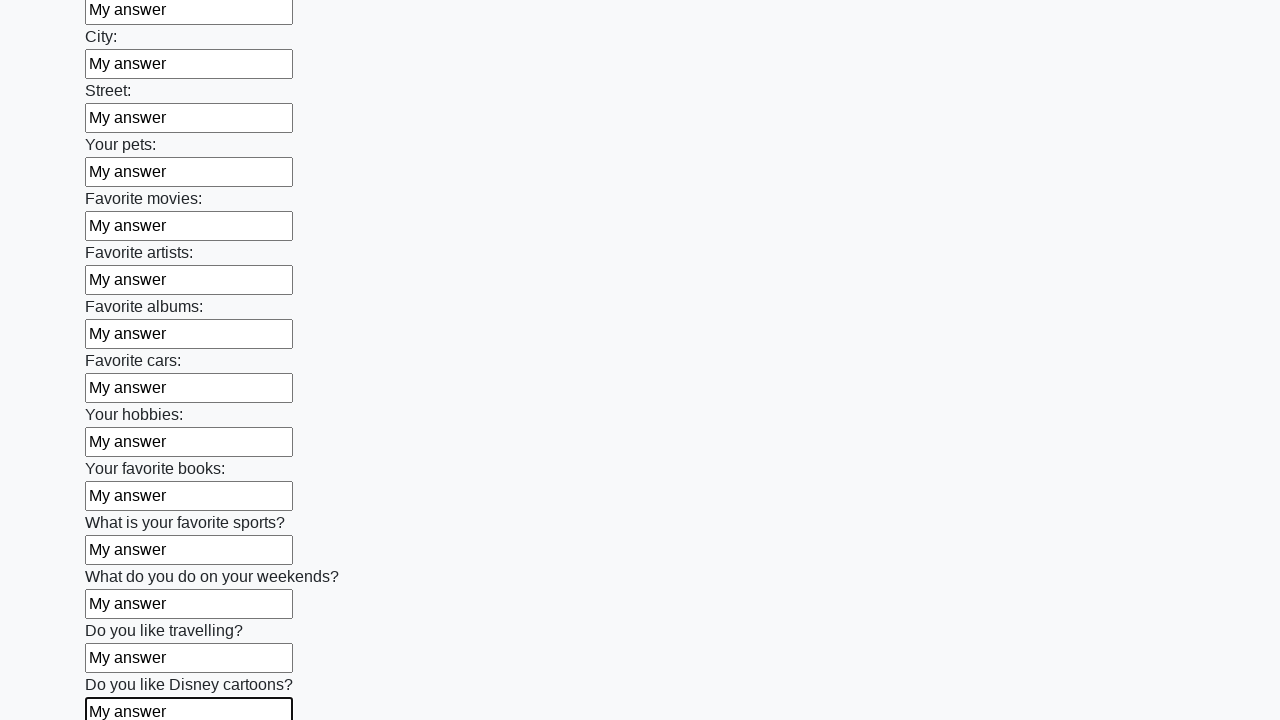

Filled input field with 'My answer' on input >> nth=17
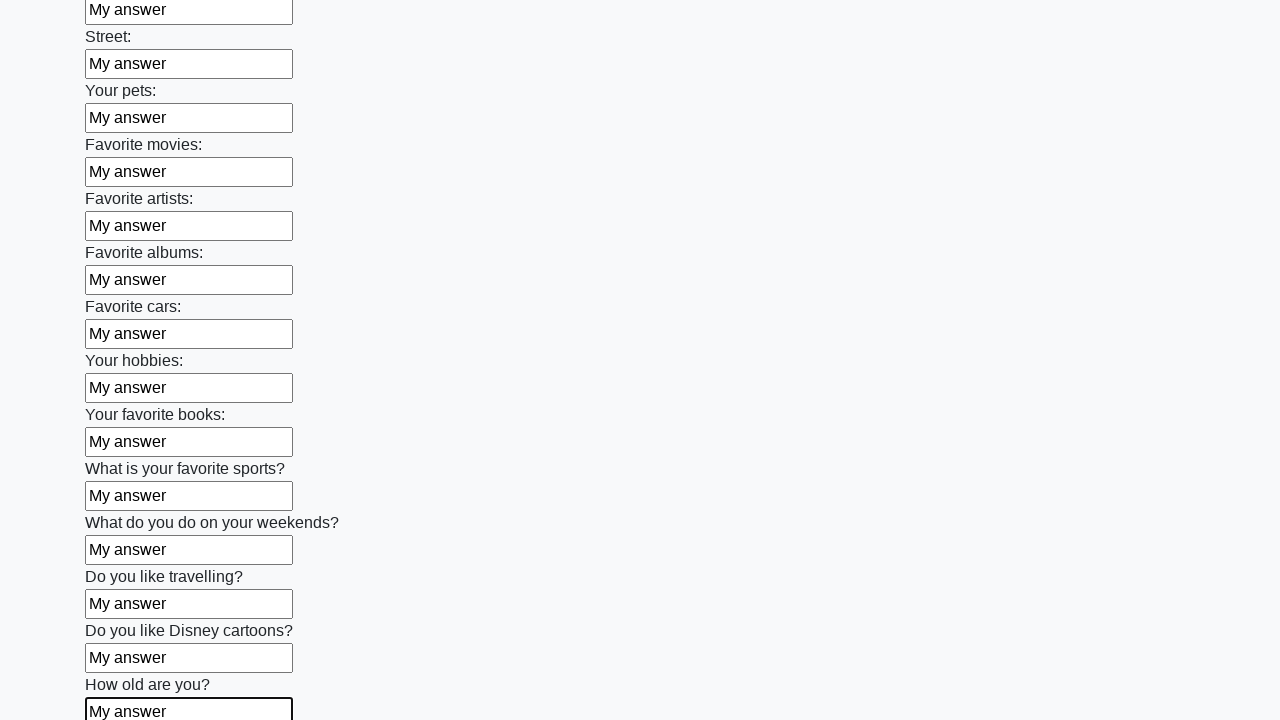

Filled input field with 'My answer' on input >> nth=18
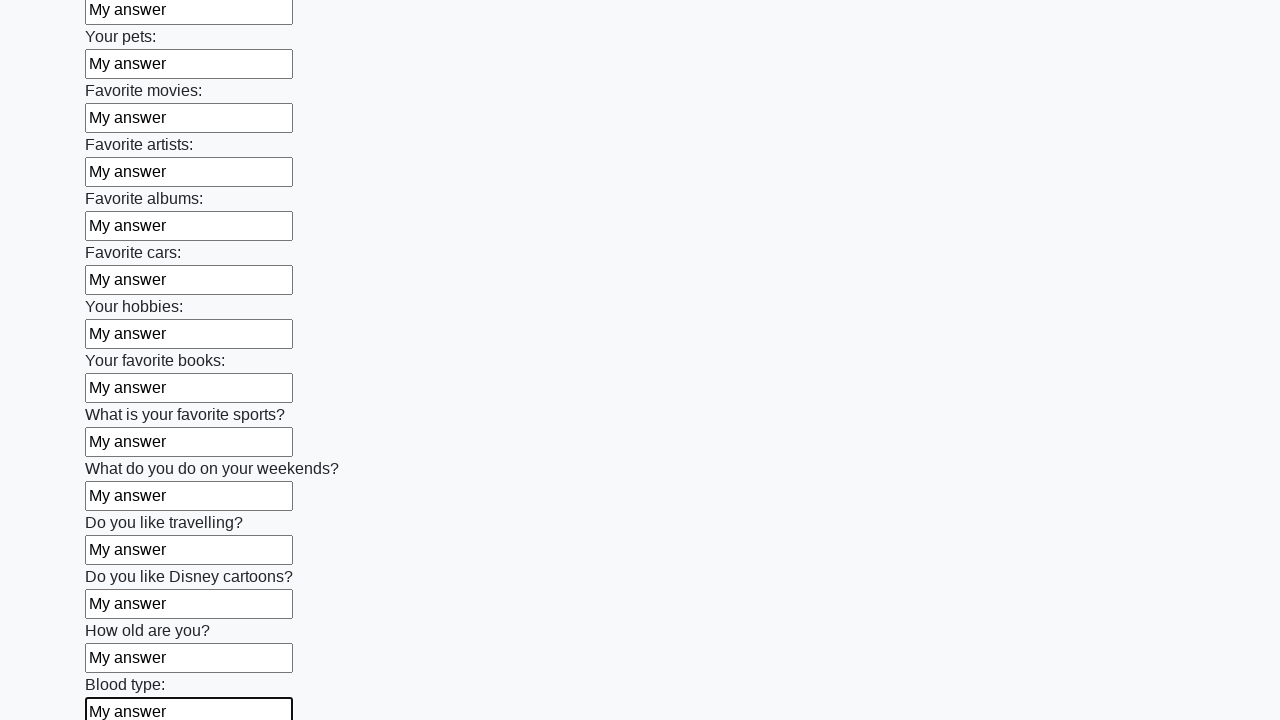

Filled input field with 'My answer' on input >> nth=19
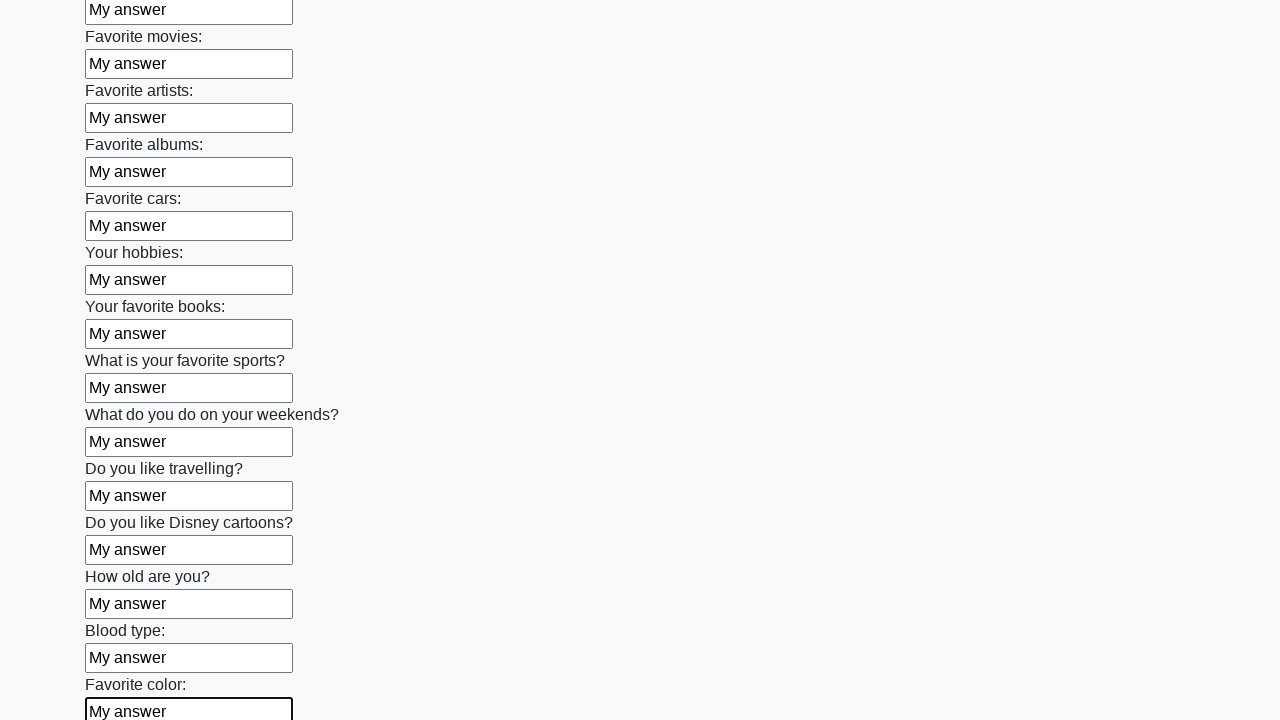

Filled input field with 'My answer' on input >> nth=20
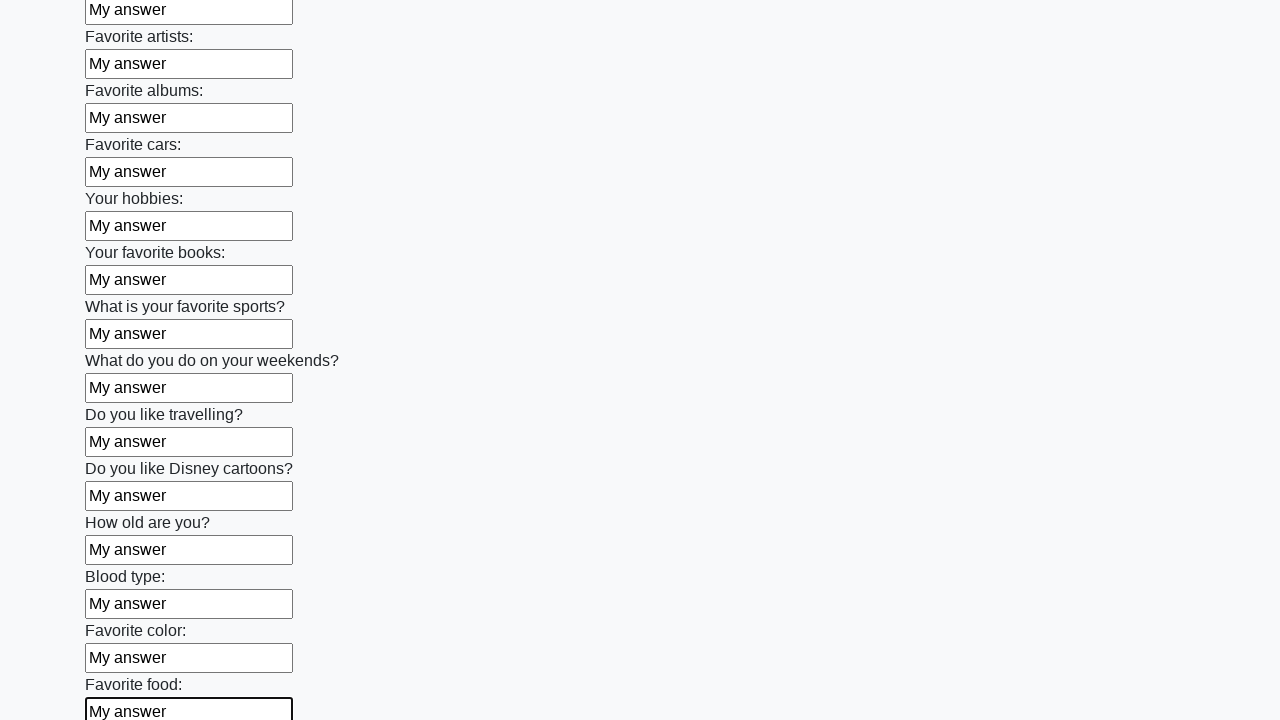

Filled input field with 'My answer' on input >> nth=21
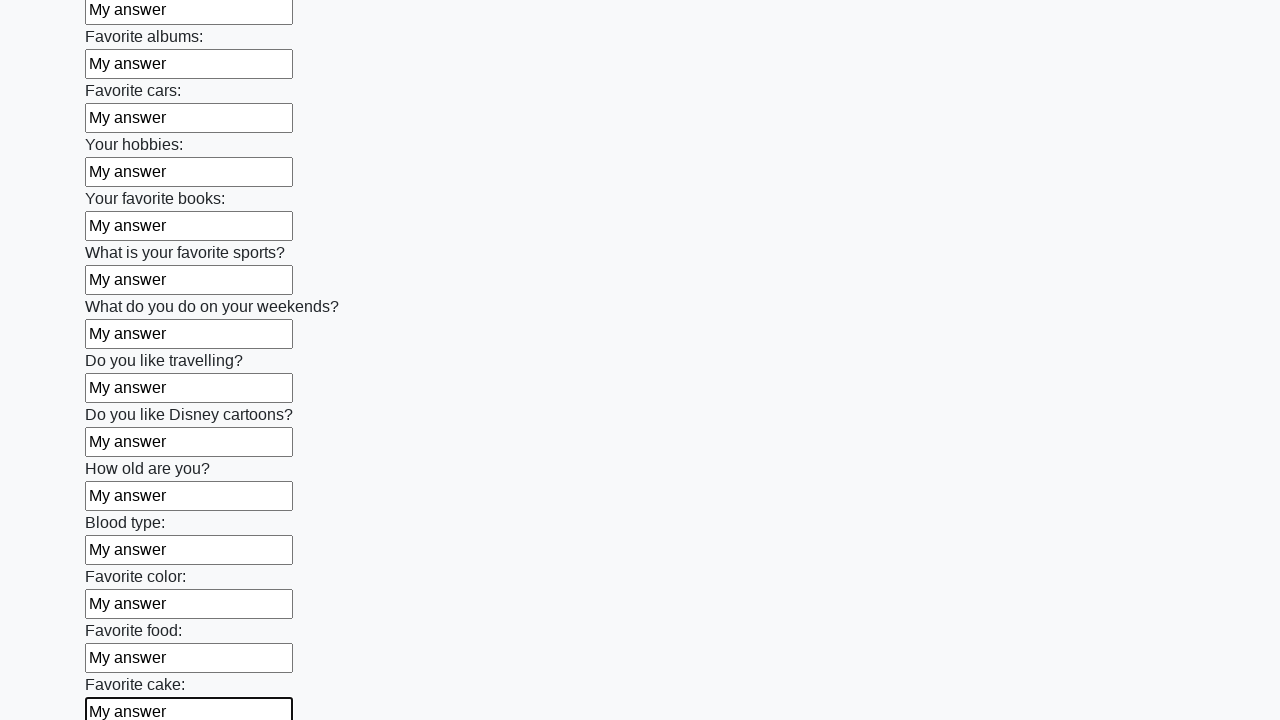

Filled input field with 'My answer' on input >> nth=22
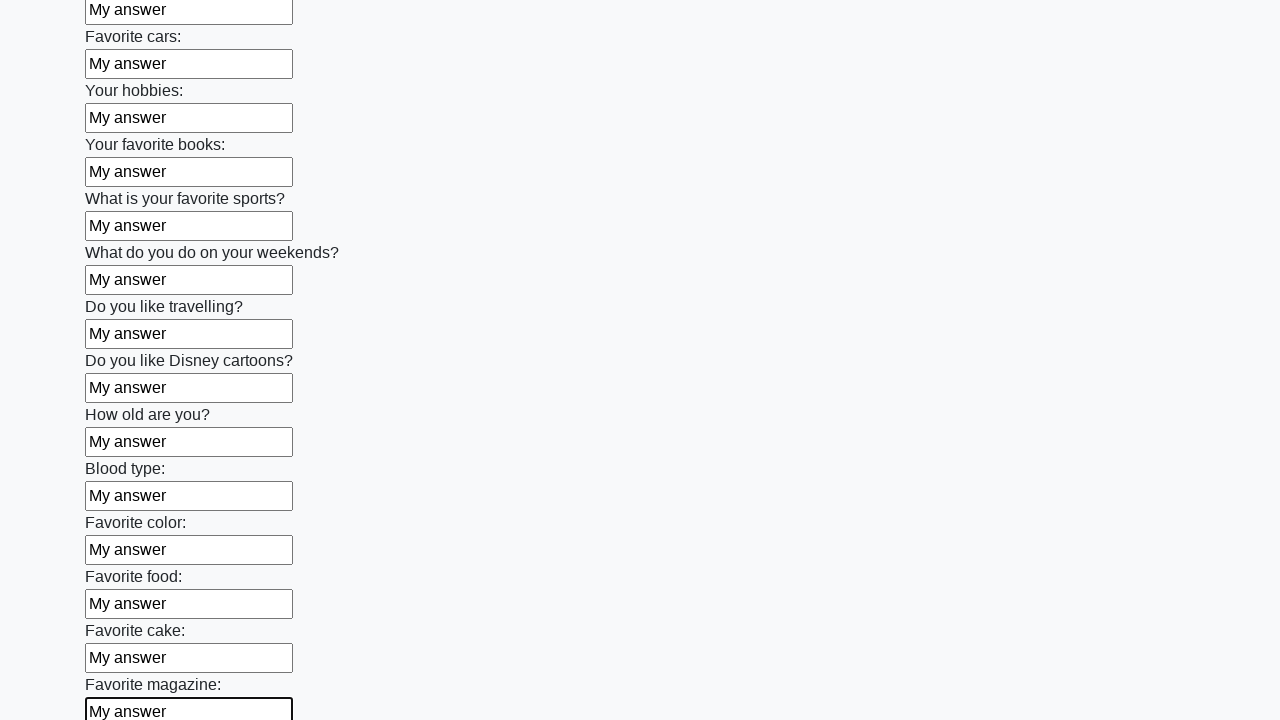

Filled input field with 'My answer' on input >> nth=23
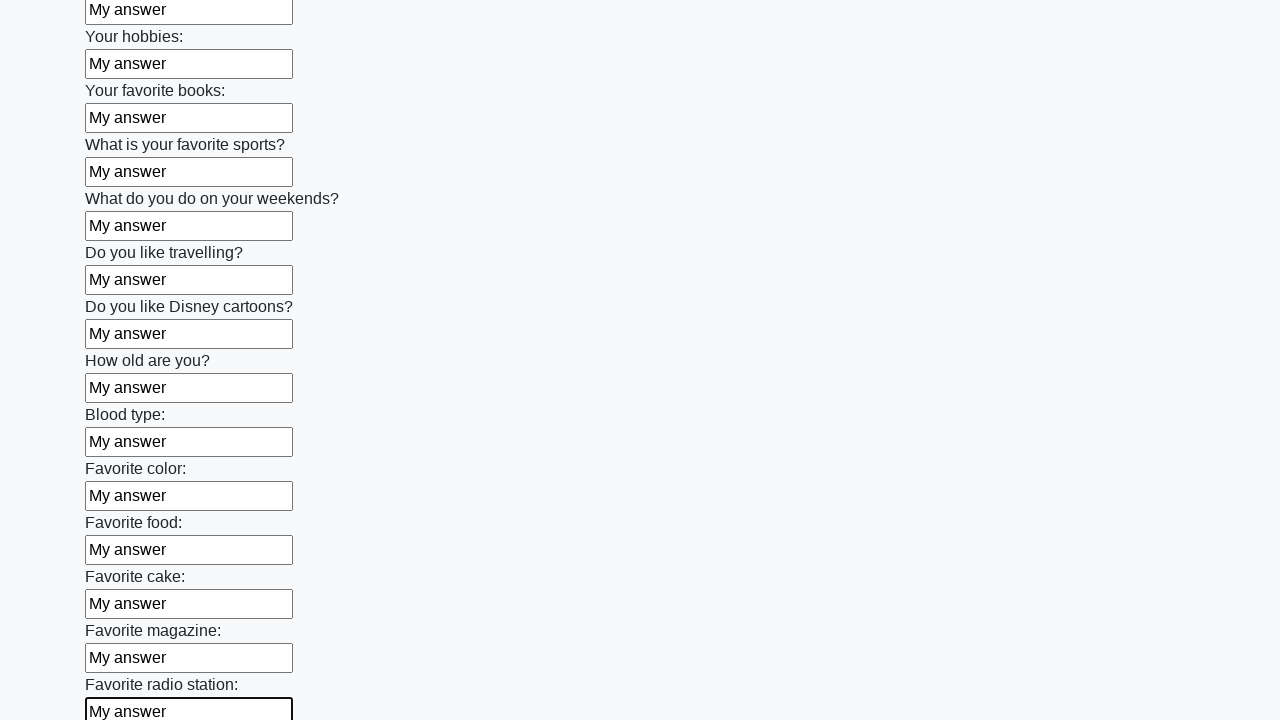

Filled input field with 'My answer' on input >> nth=24
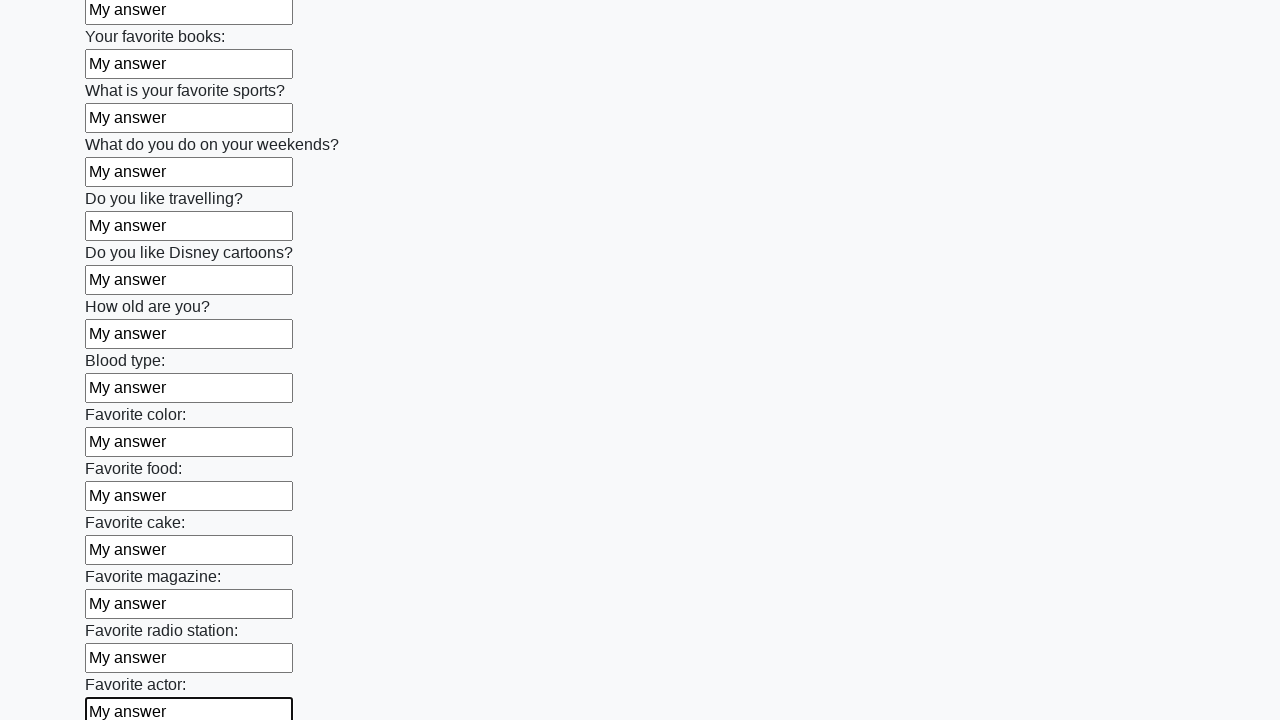

Filled input field with 'My answer' on input >> nth=25
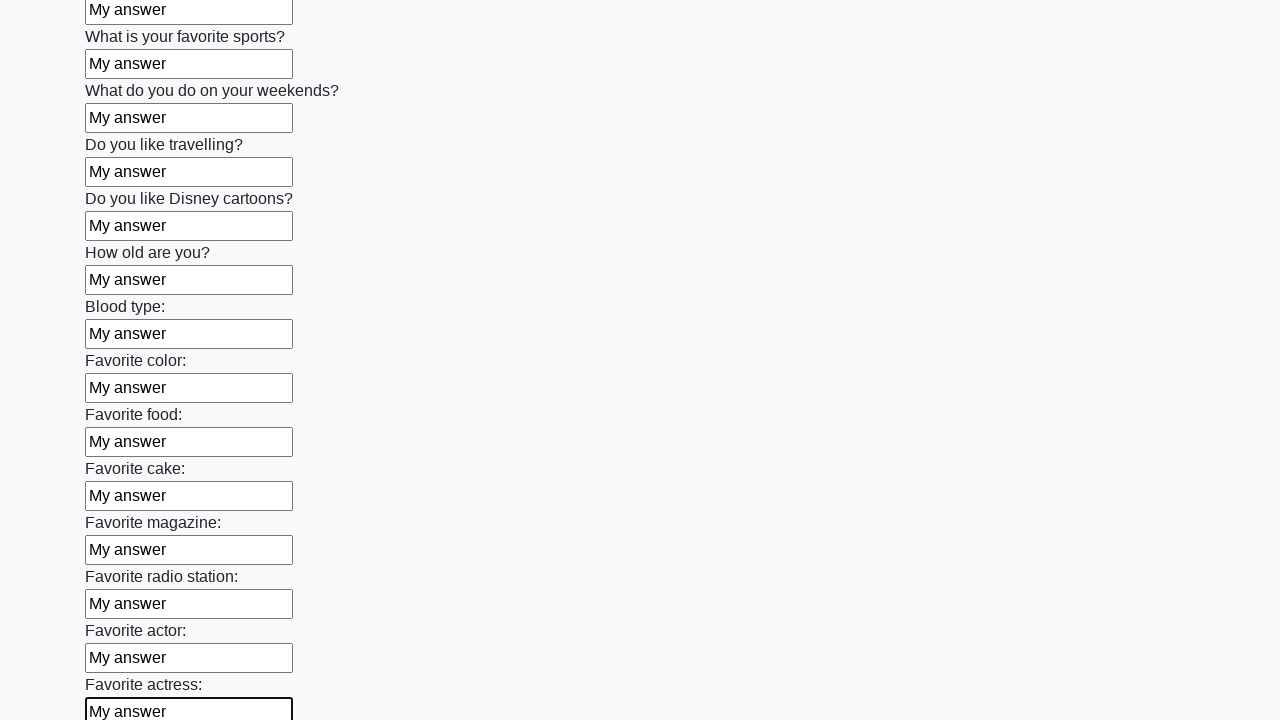

Filled input field with 'My answer' on input >> nth=26
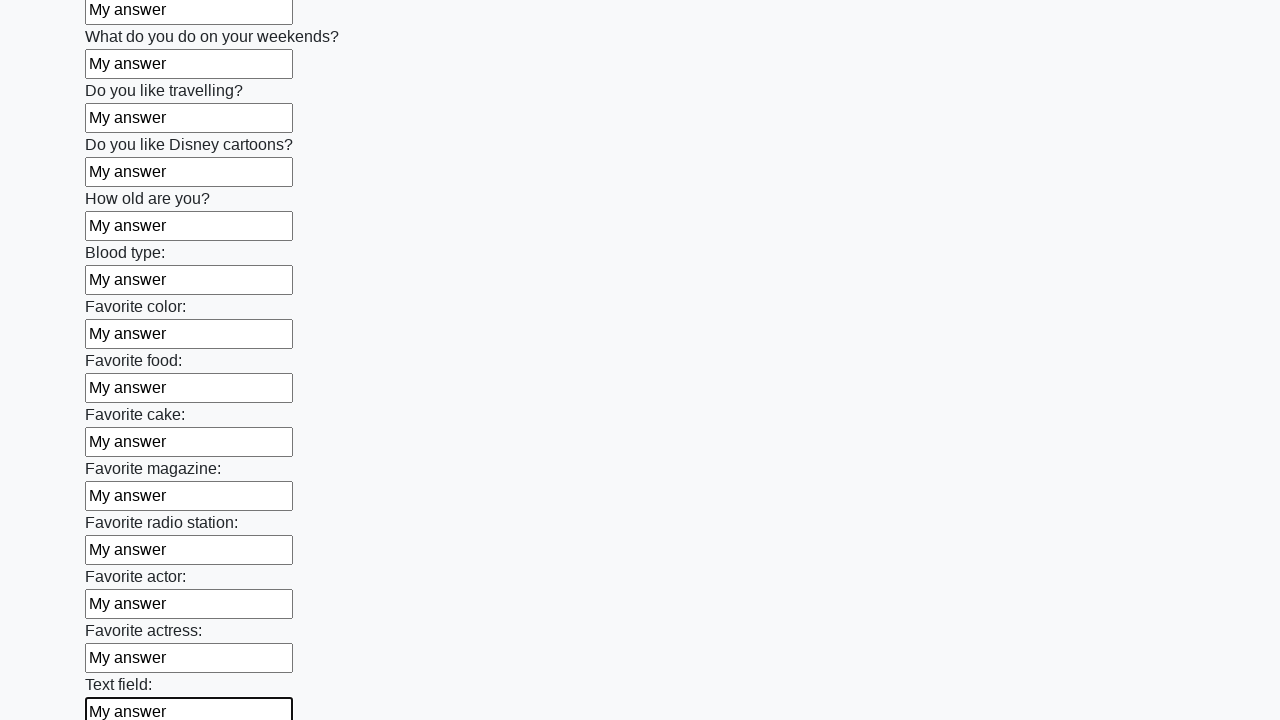

Filled input field with 'My answer' on input >> nth=27
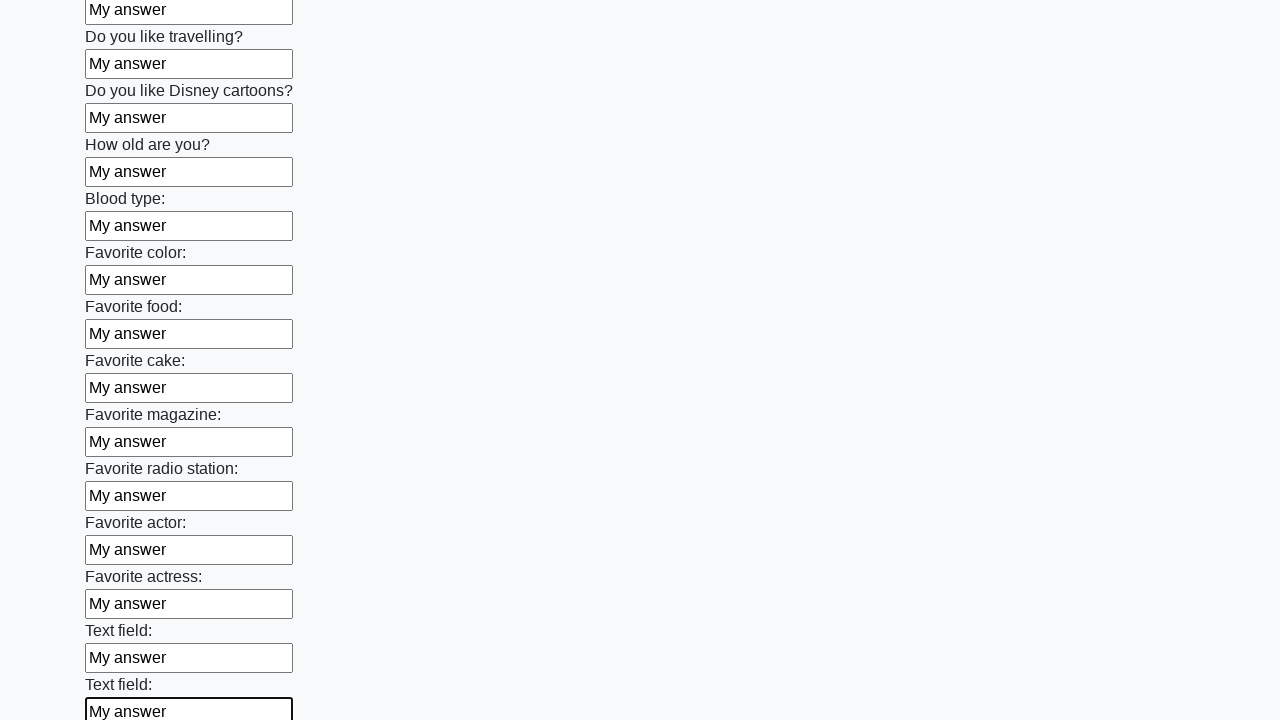

Filled input field with 'My answer' on input >> nth=28
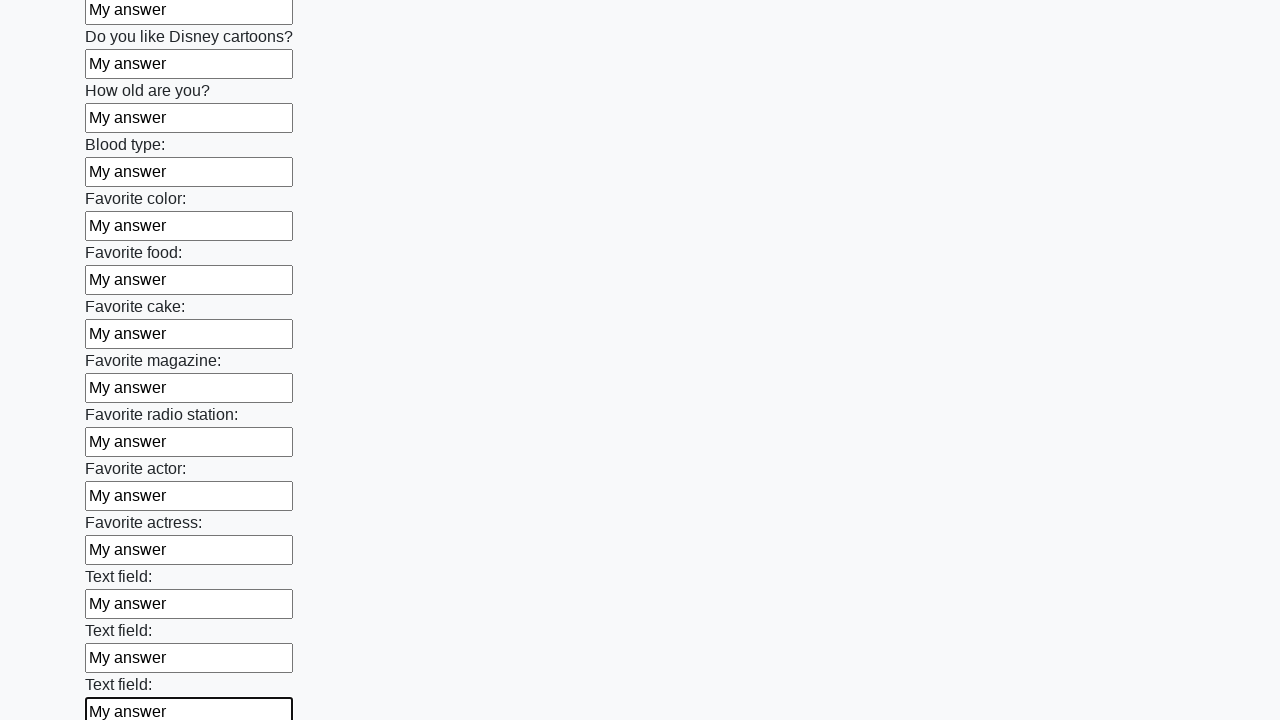

Filled input field with 'My answer' on input >> nth=29
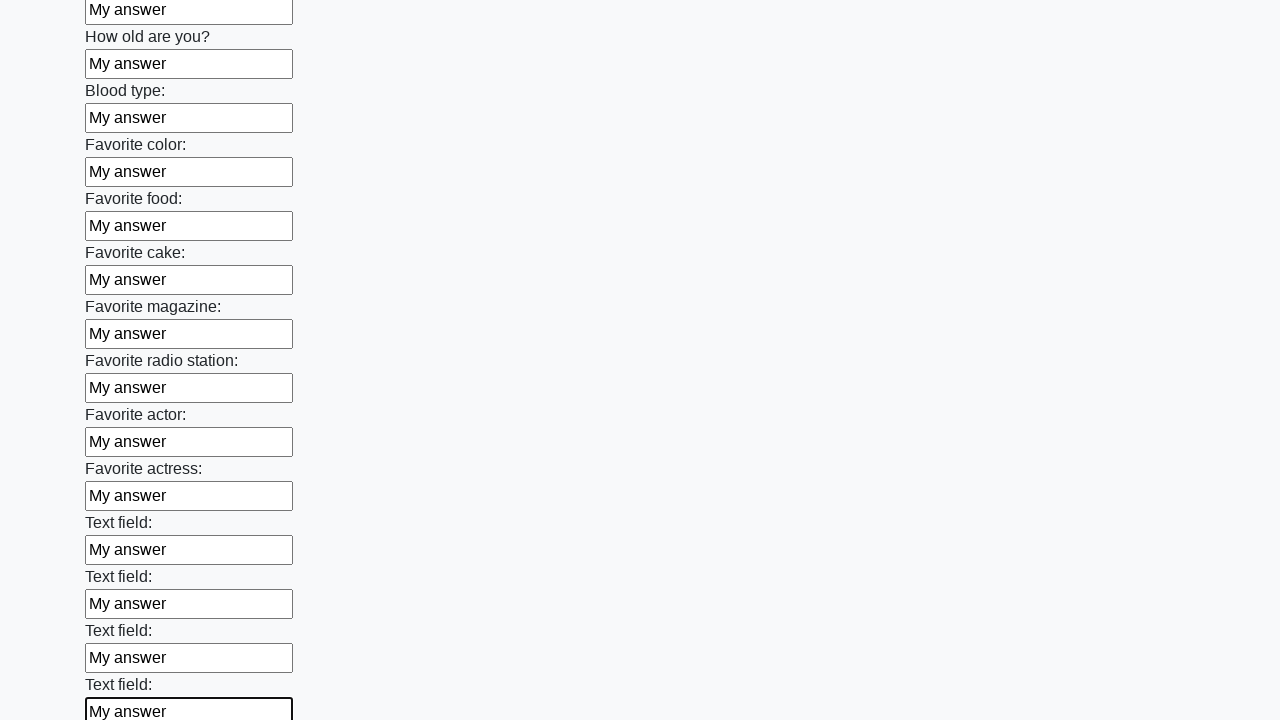

Filled input field with 'My answer' on input >> nth=30
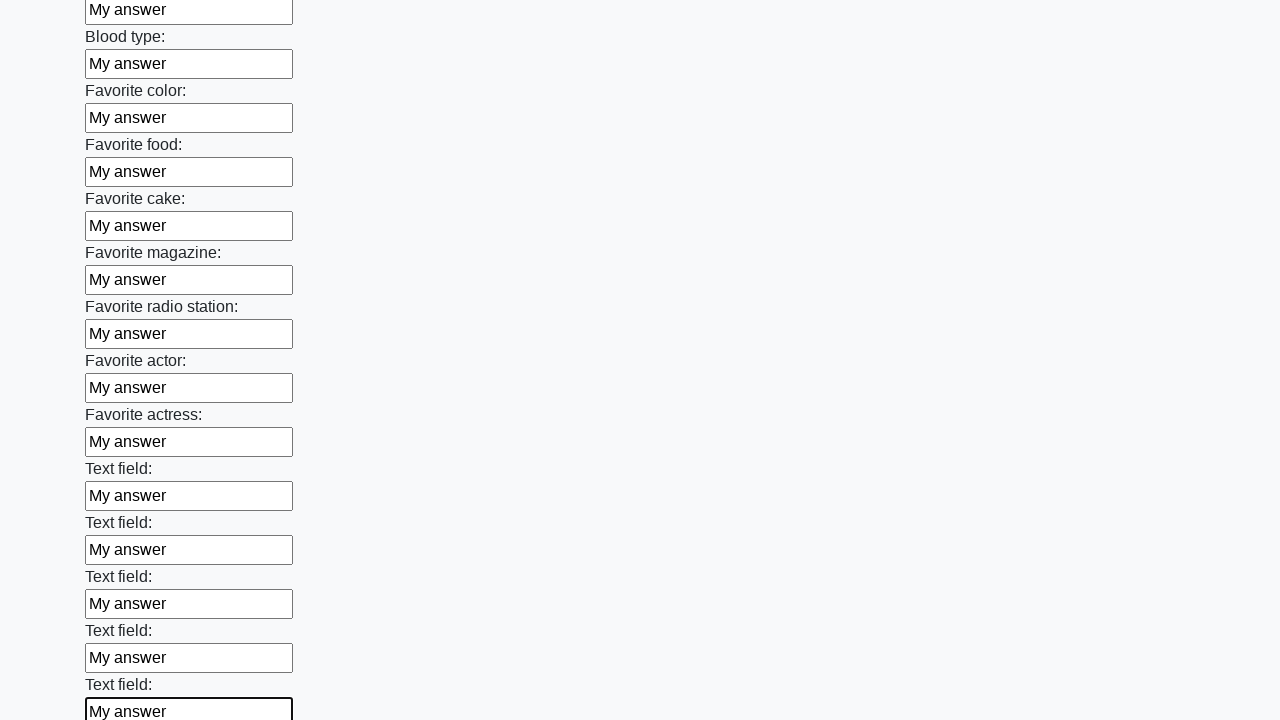

Filled input field with 'My answer' on input >> nth=31
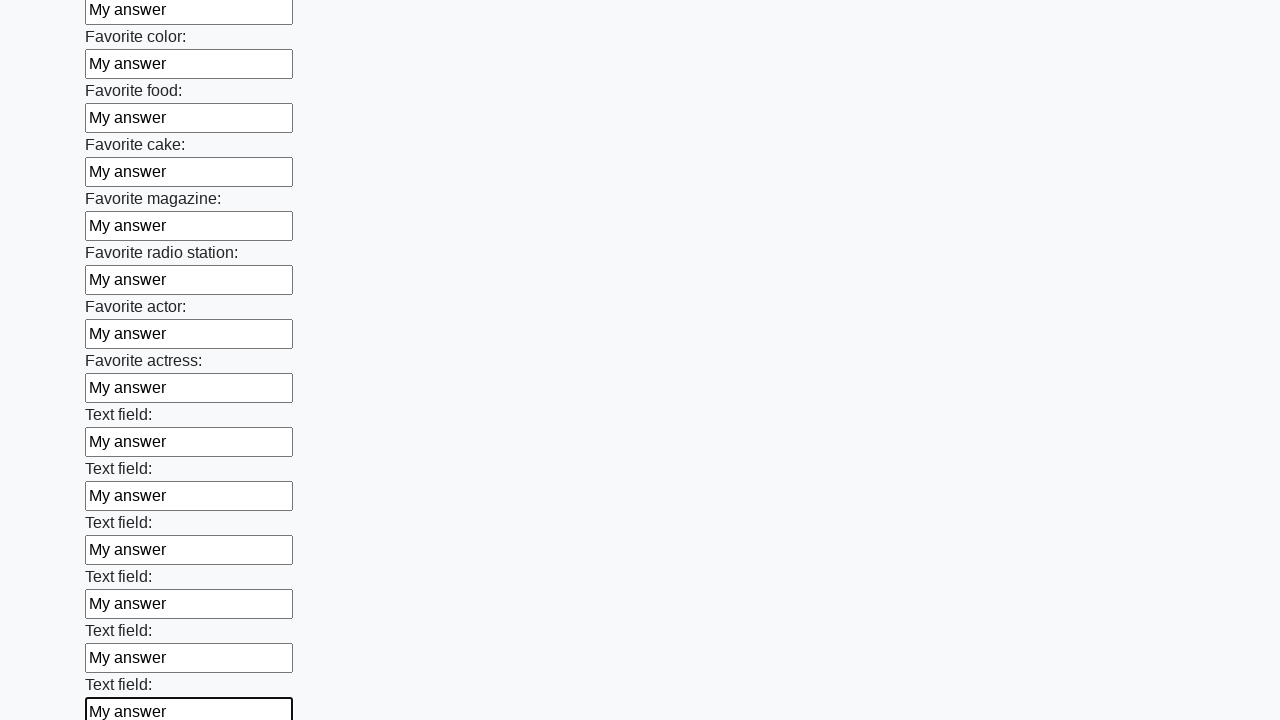

Filled input field with 'My answer' on input >> nth=32
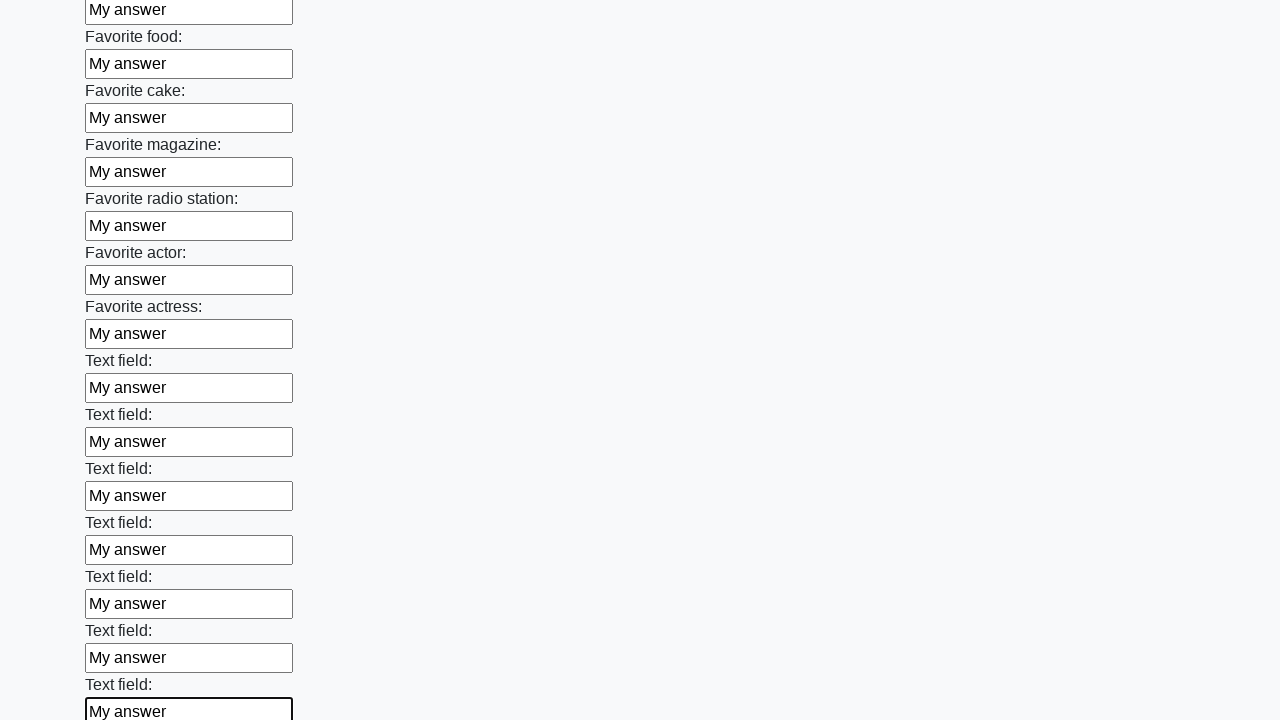

Filled input field with 'My answer' on input >> nth=33
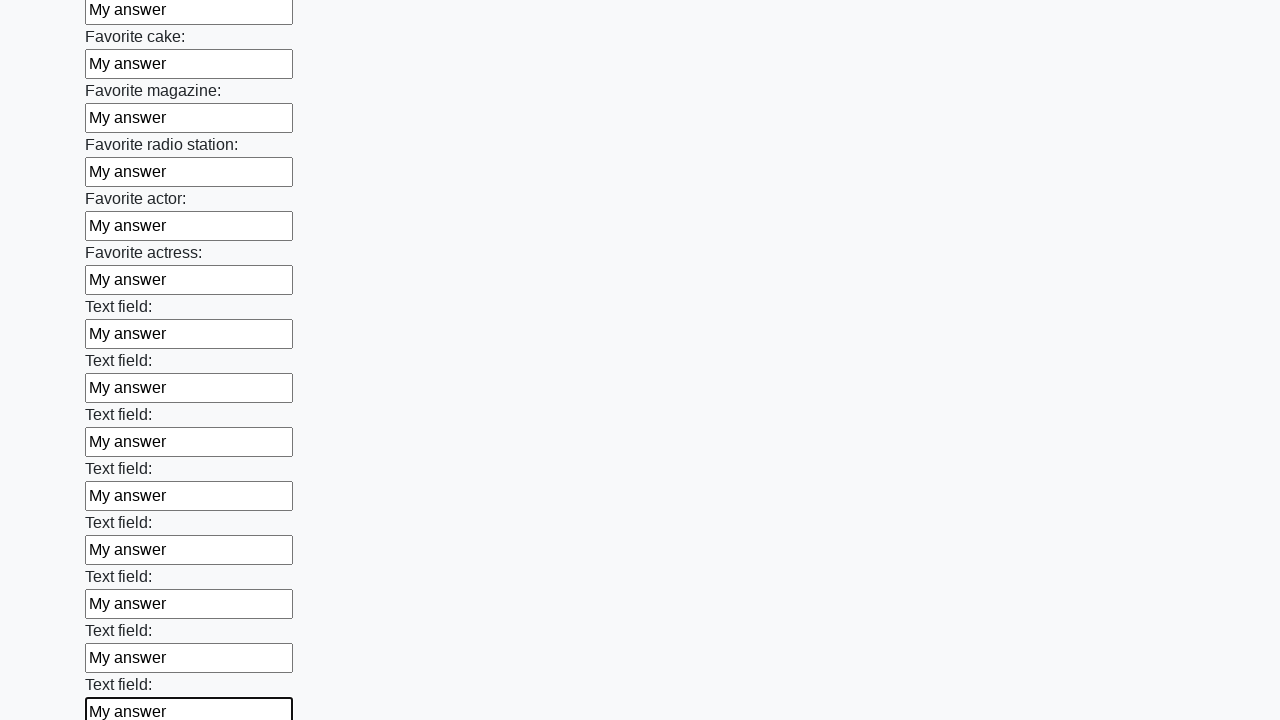

Filled input field with 'My answer' on input >> nth=34
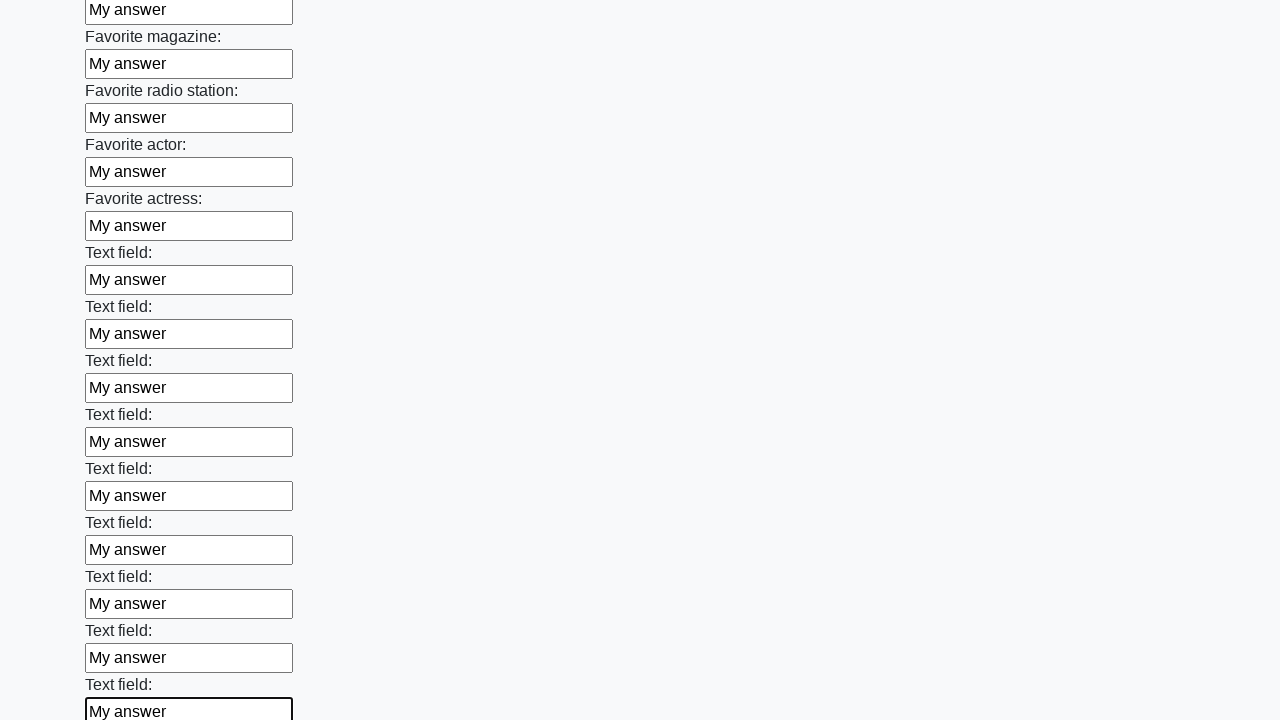

Filled input field with 'My answer' on input >> nth=35
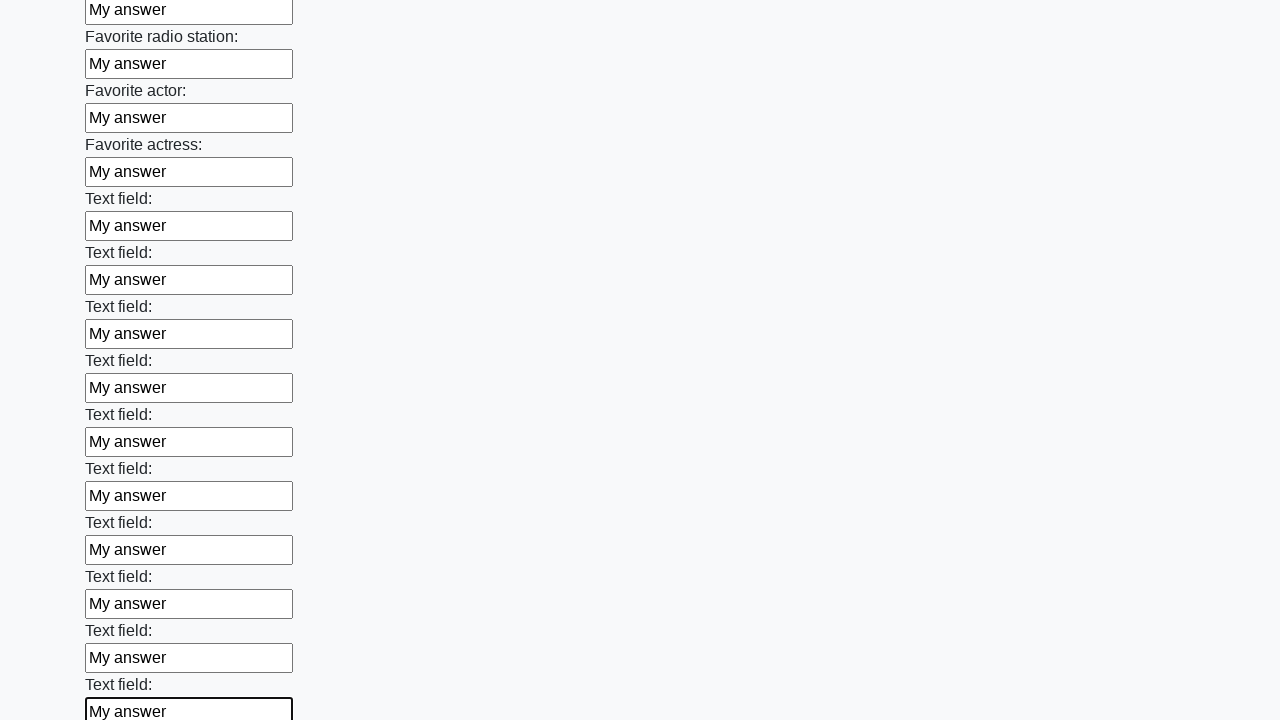

Filled input field with 'My answer' on input >> nth=36
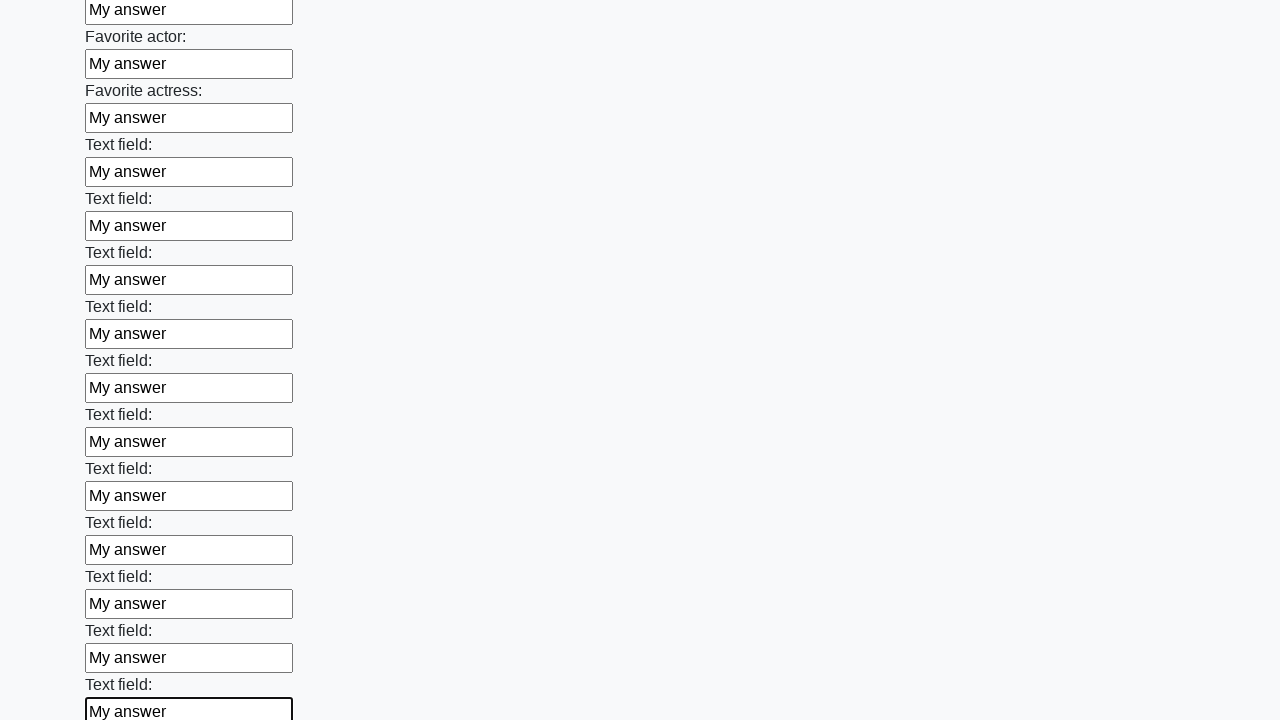

Filled input field with 'My answer' on input >> nth=37
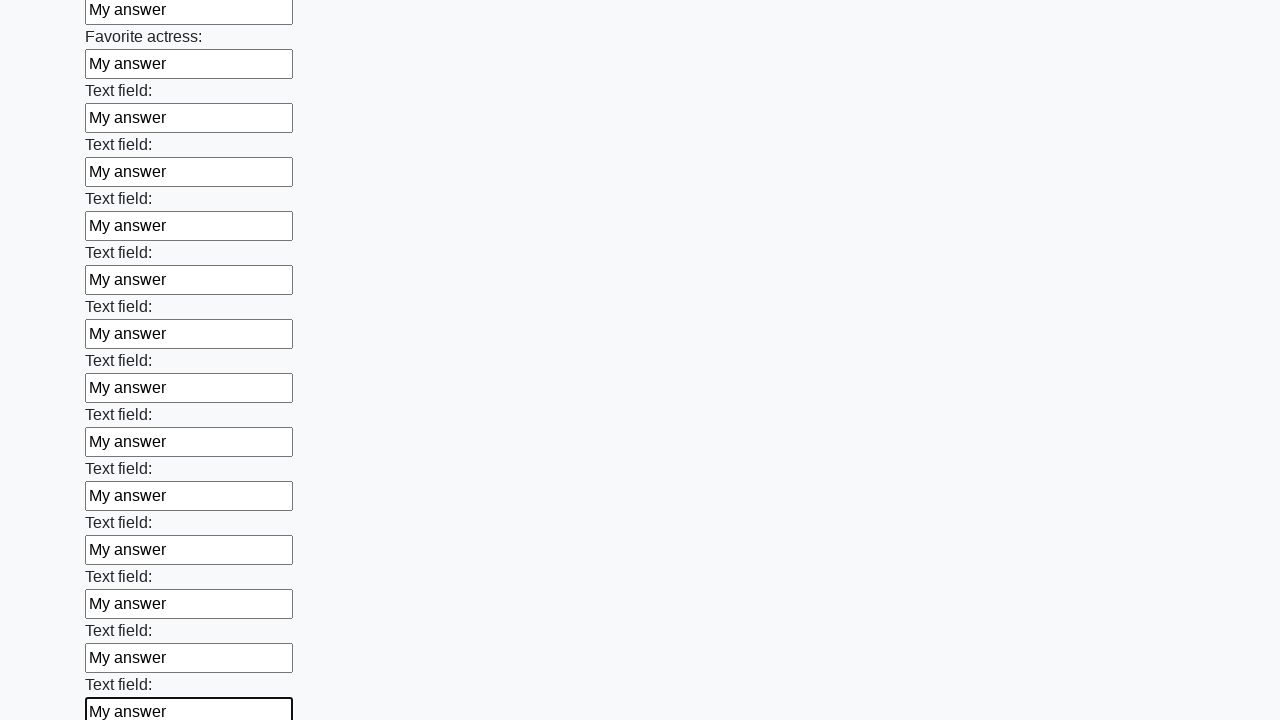

Filled input field with 'My answer' on input >> nth=38
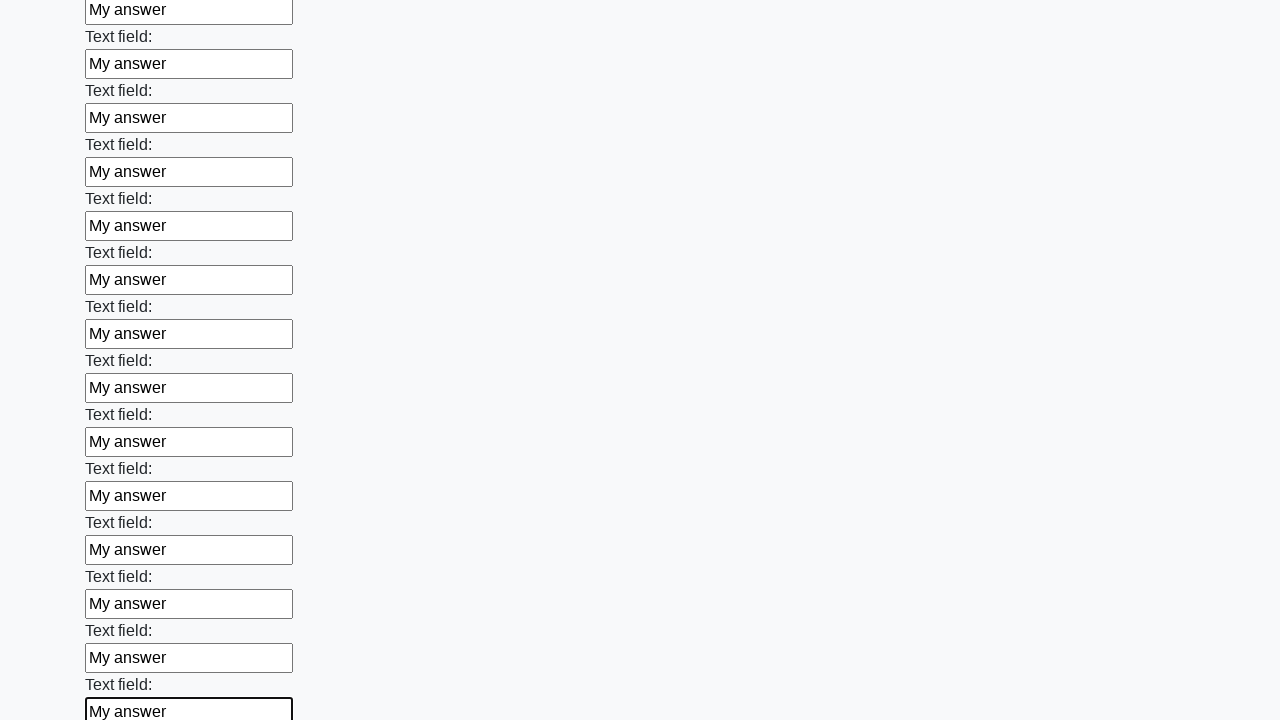

Filled input field with 'My answer' on input >> nth=39
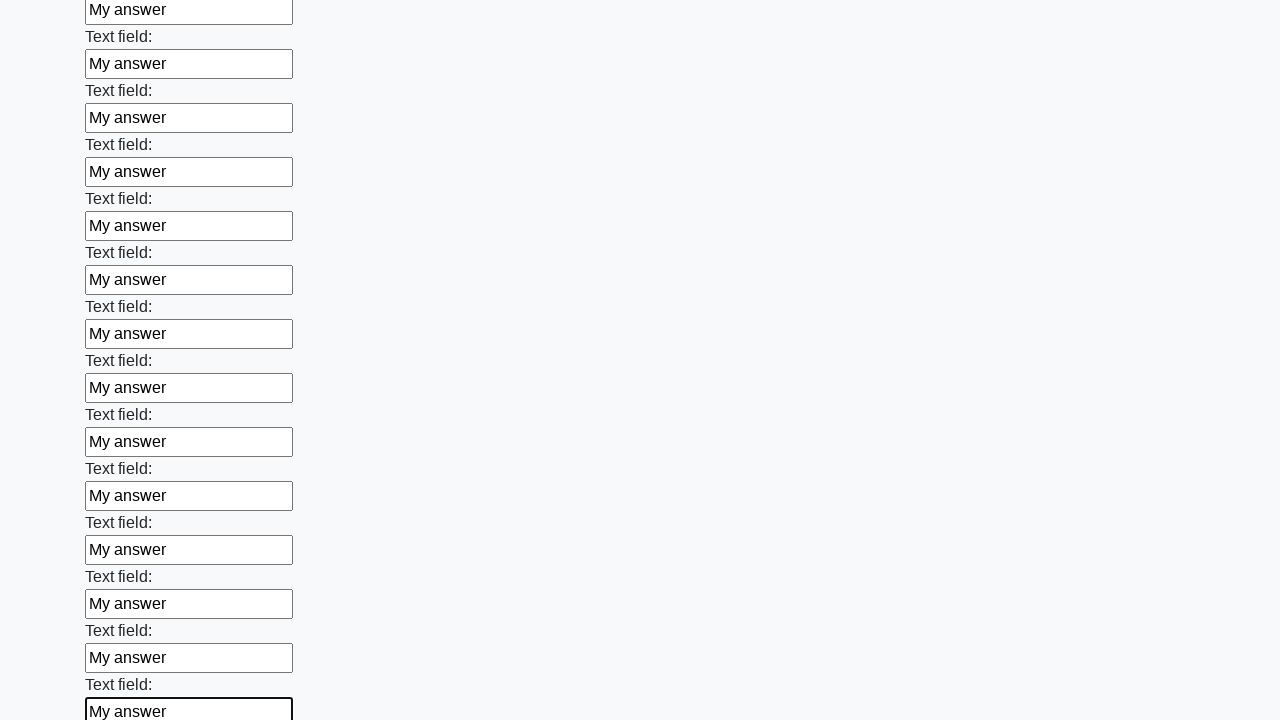

Filled input field with 'My answer' on input >> nth=40
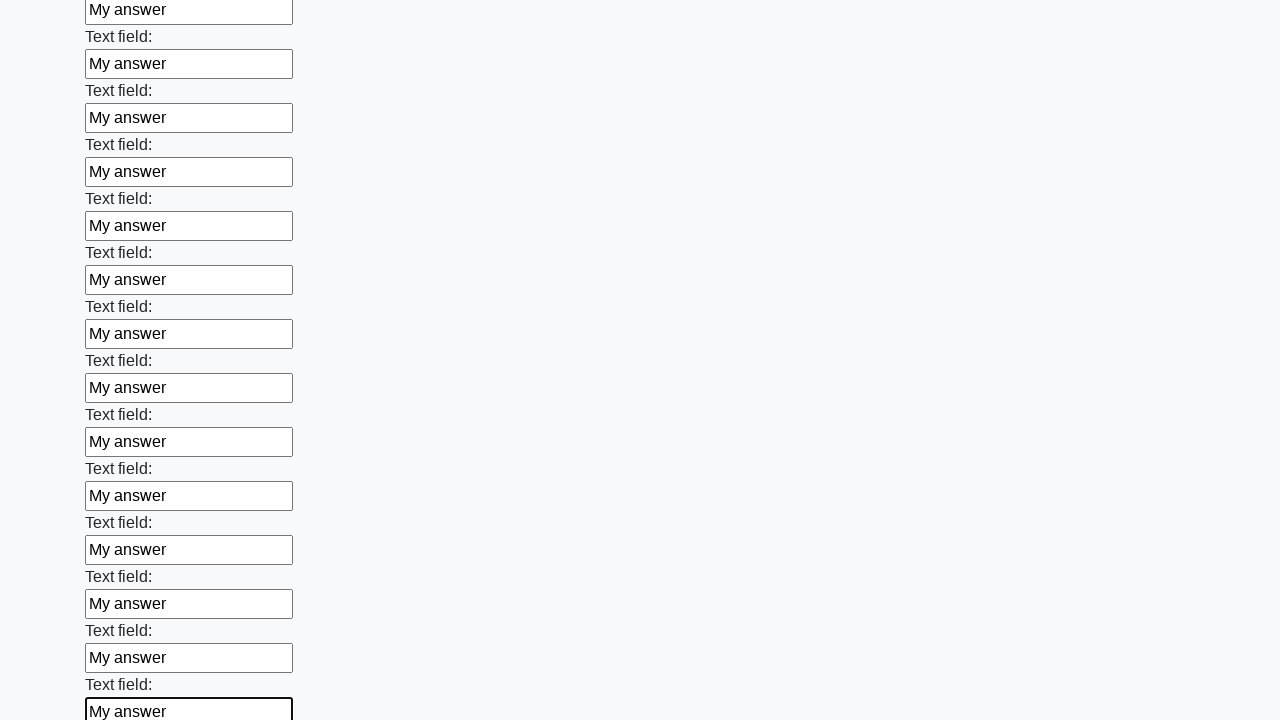

Filled input field with 'My answer' on input >> nth=41
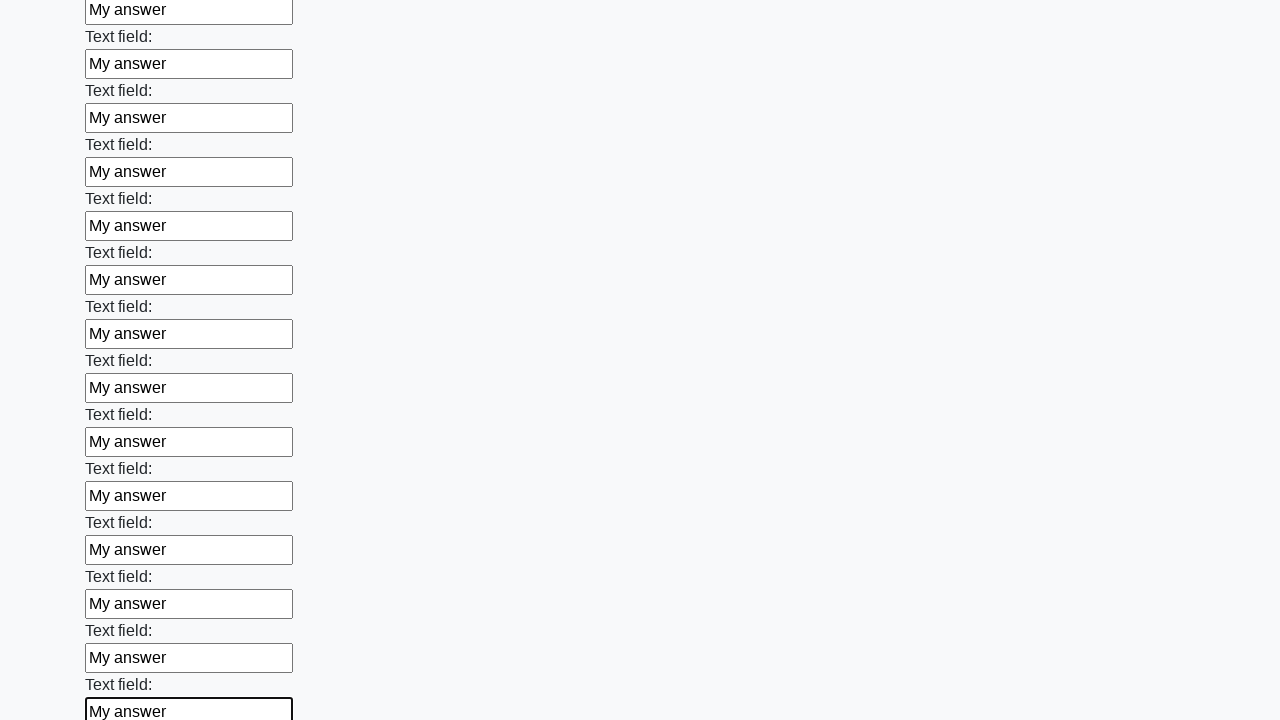

Filled input field with 'My answer' on input >> nth=42
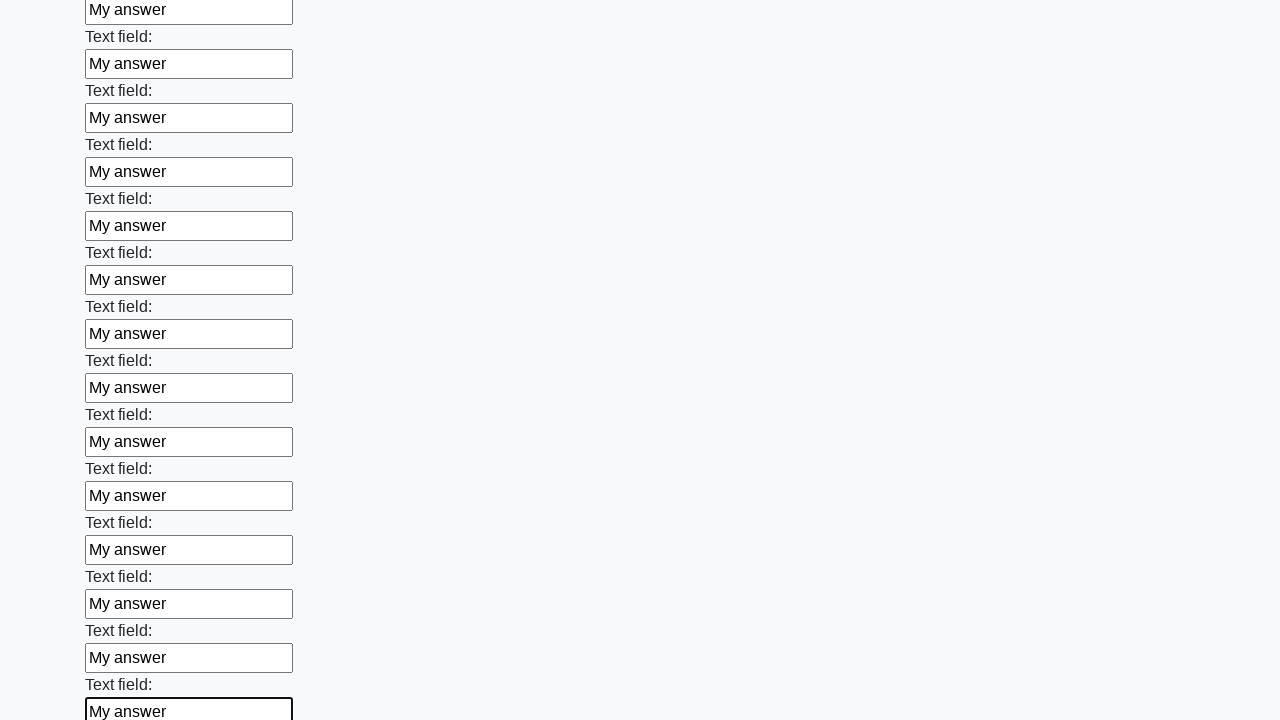

Filled input field with 'My answer' on input >> nth=43
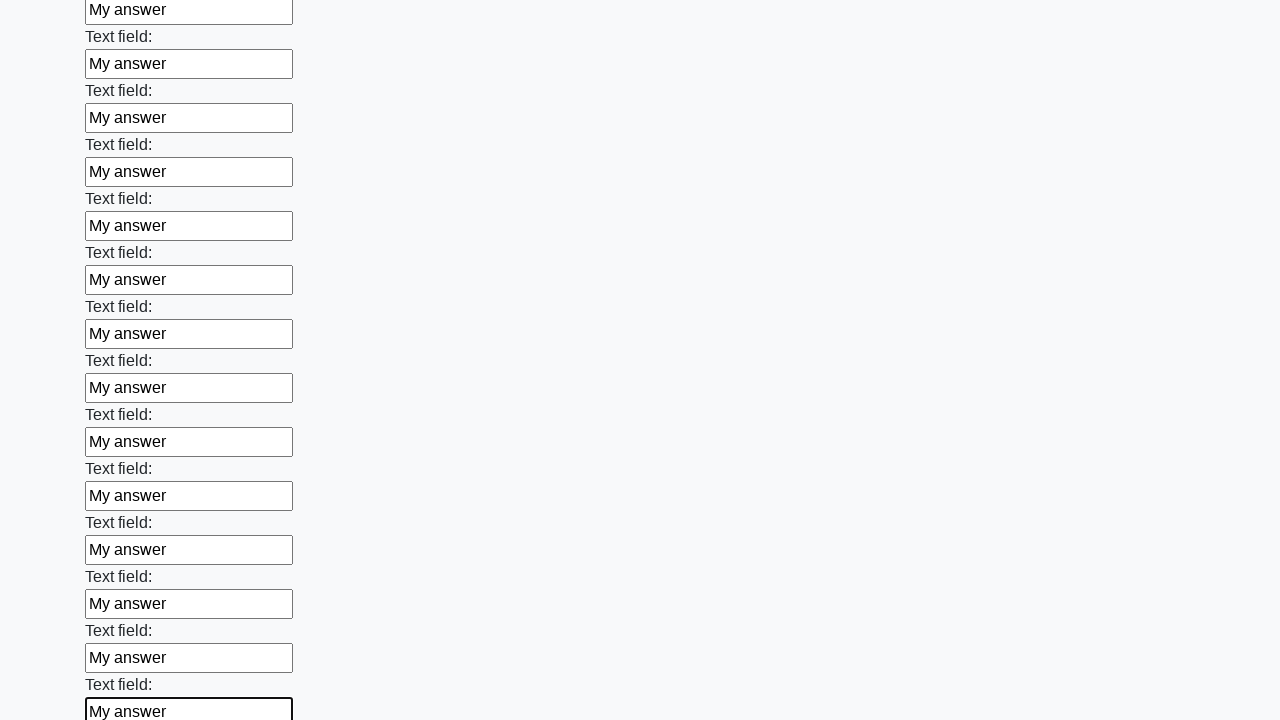

Filled input field with 'My answer' on input >> nth=44
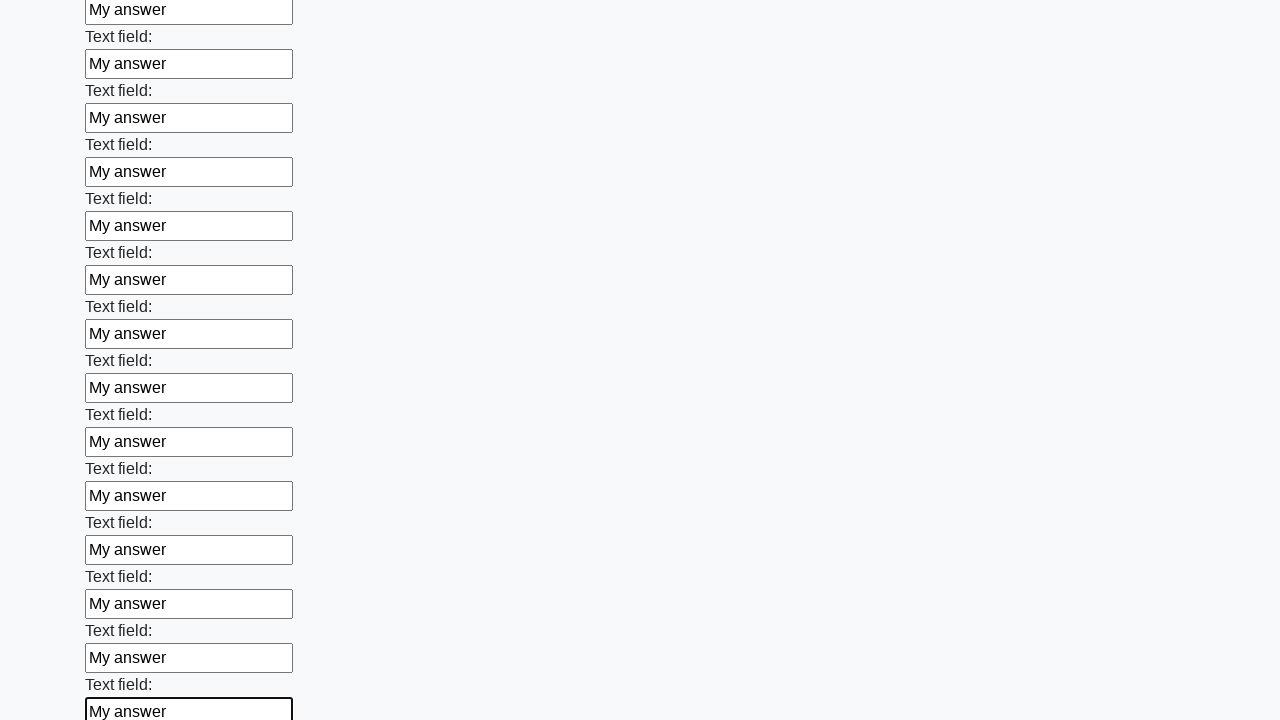

Filled input field with 'My answer' on input >> nth=45
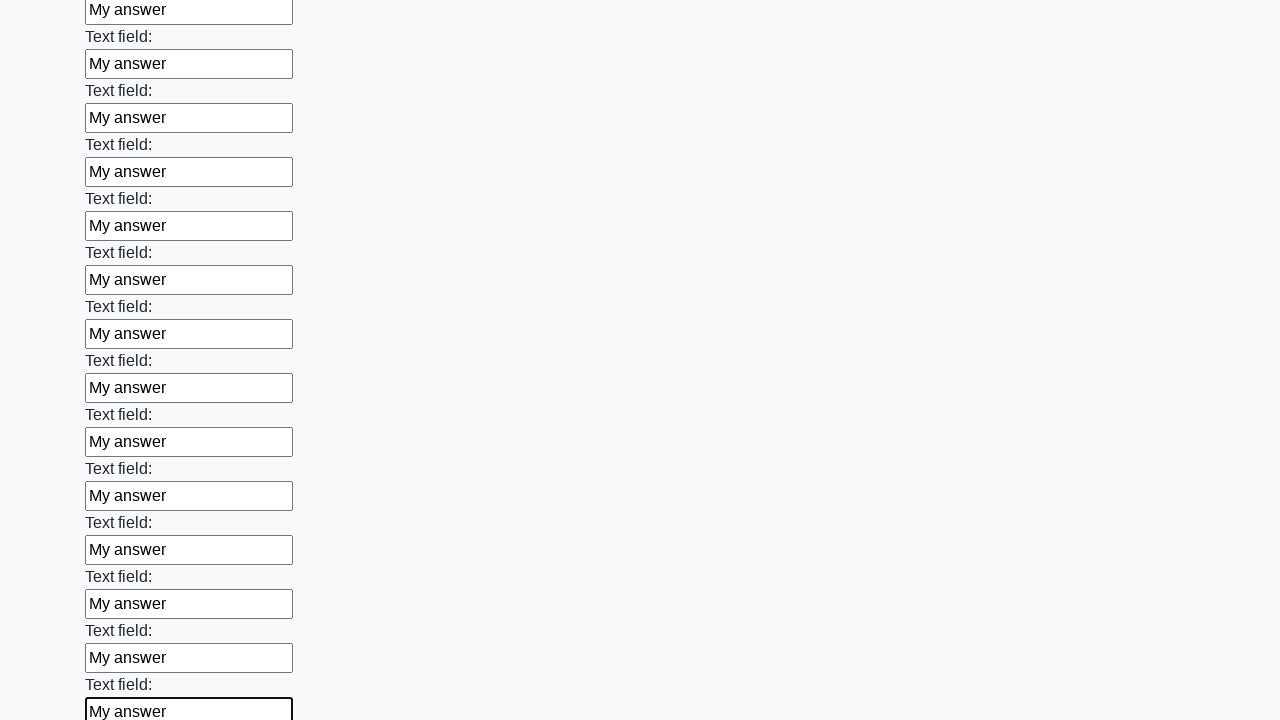

Filled input field with 'My answer' on input >> nth=46
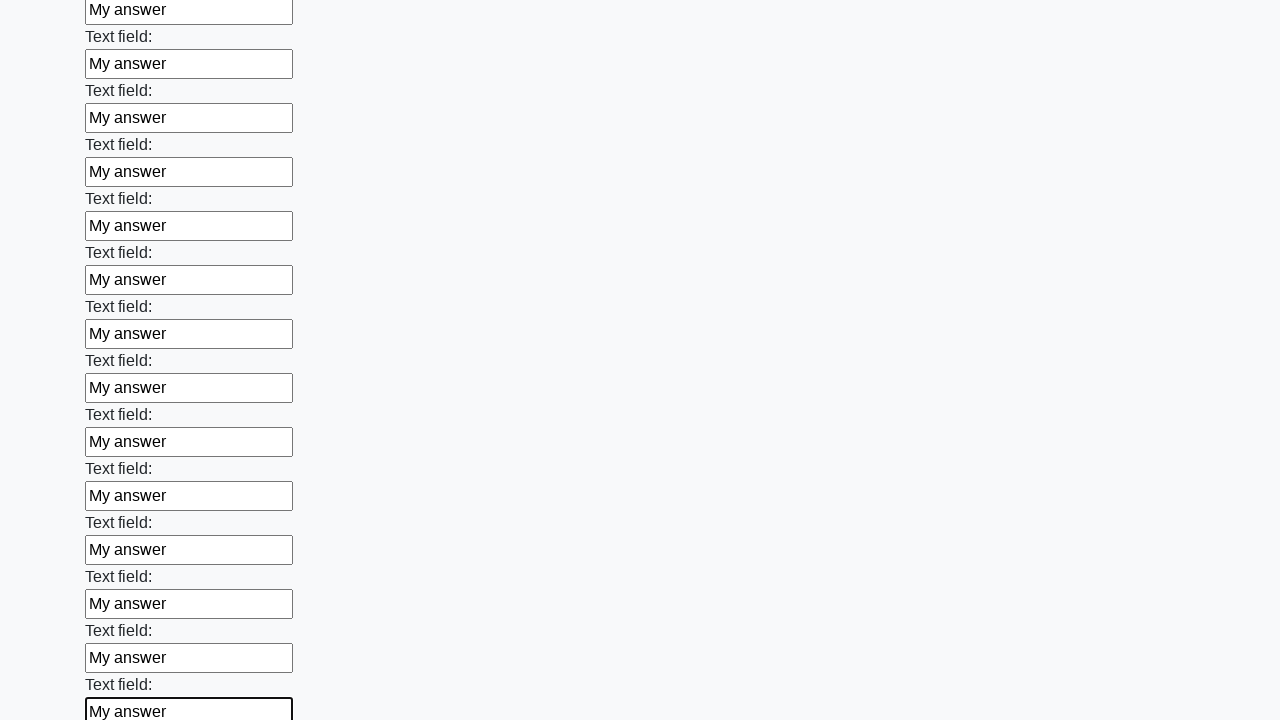

Filled input field with 'My answer' on input >> nth=47
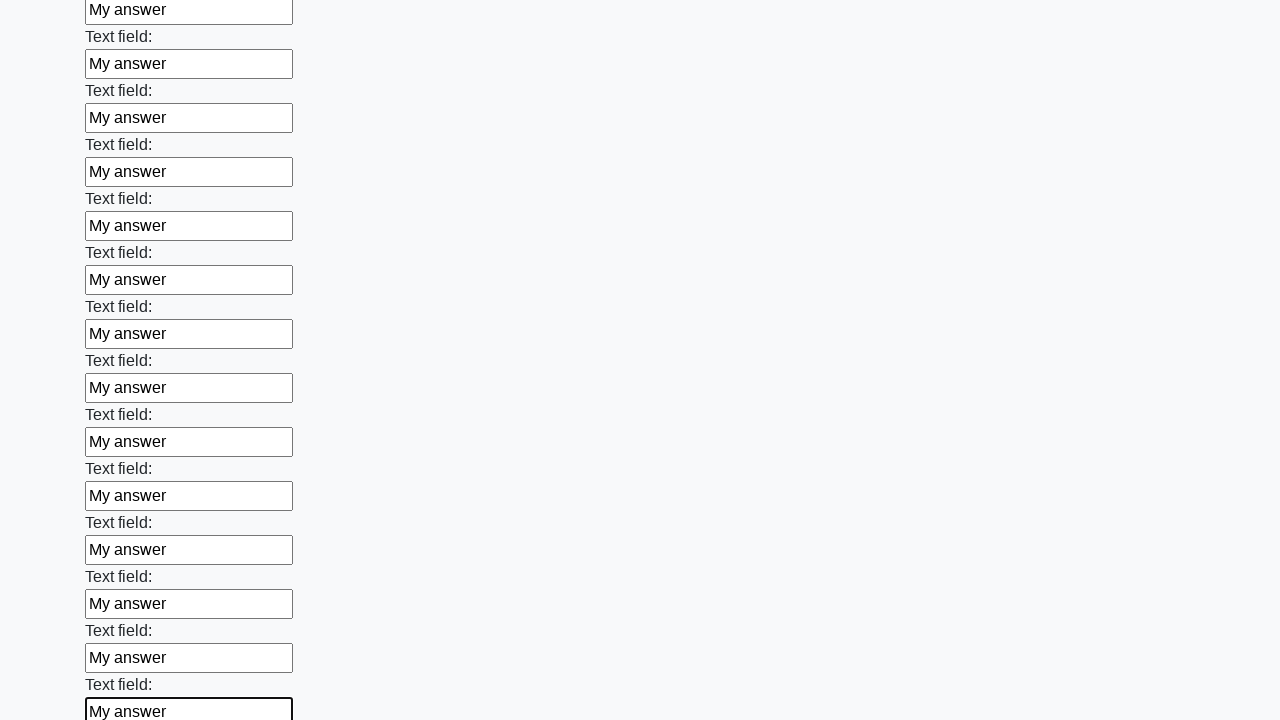

Filled input field with 'My answer' on input >> nth=48
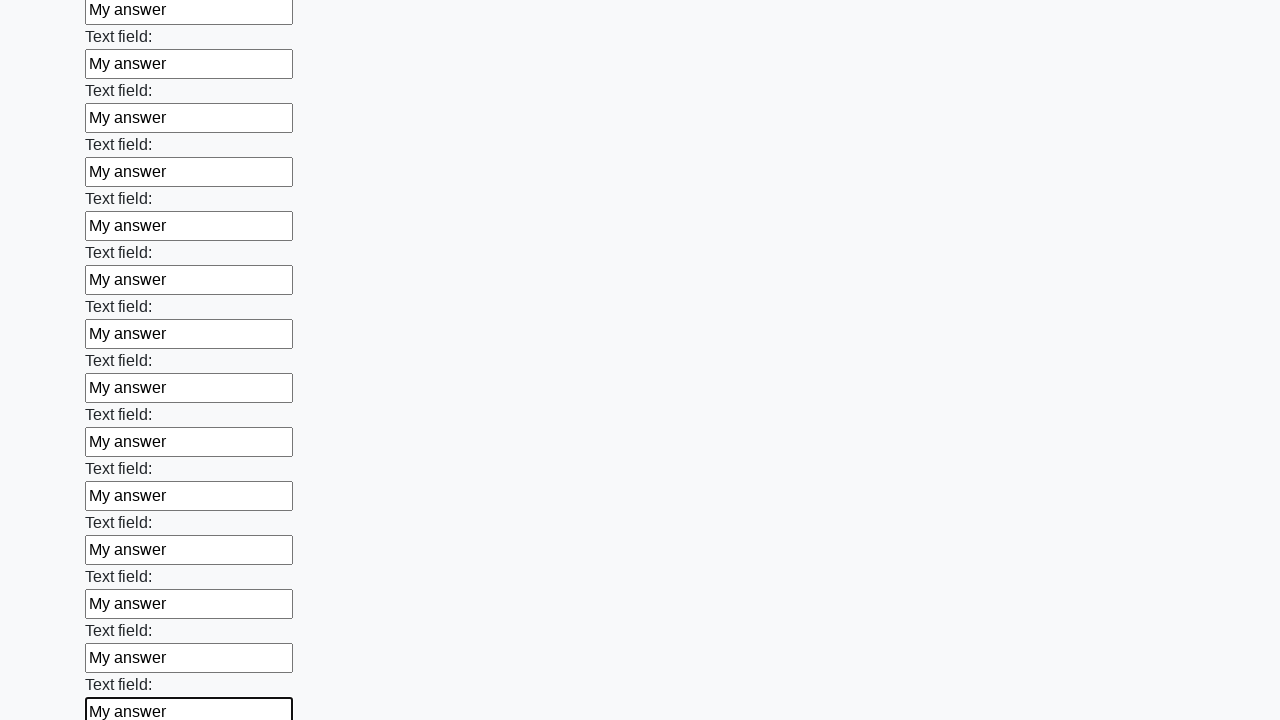

Filled input field with 'My answer' on input >> nth=49
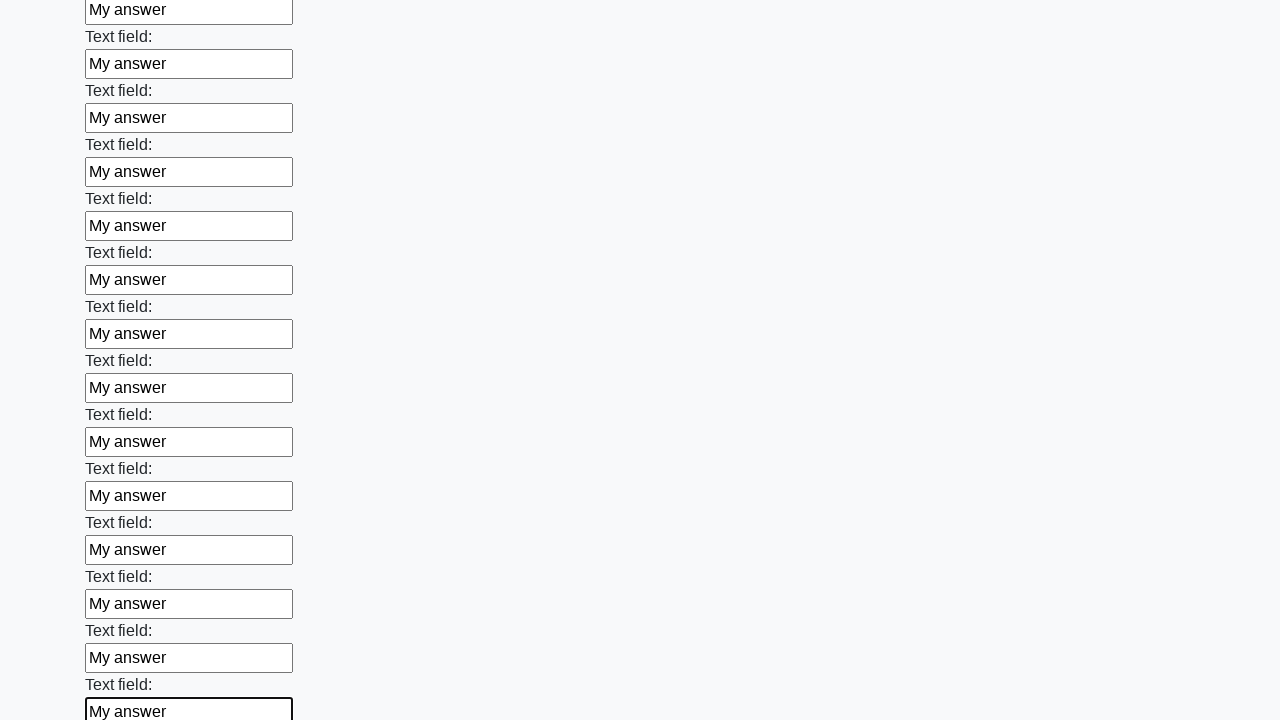

Filled input field with 'My answer' on input >> nth=50
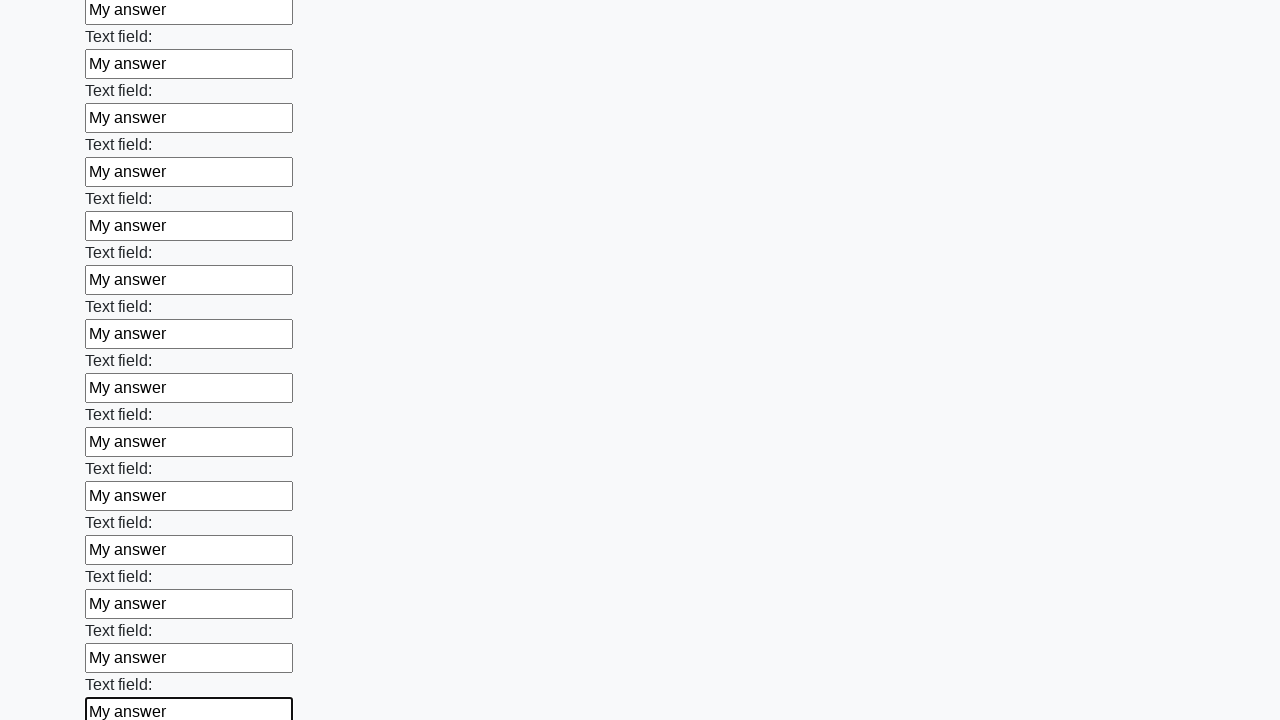

Filled input field with 'My answer' on input >> nth=51
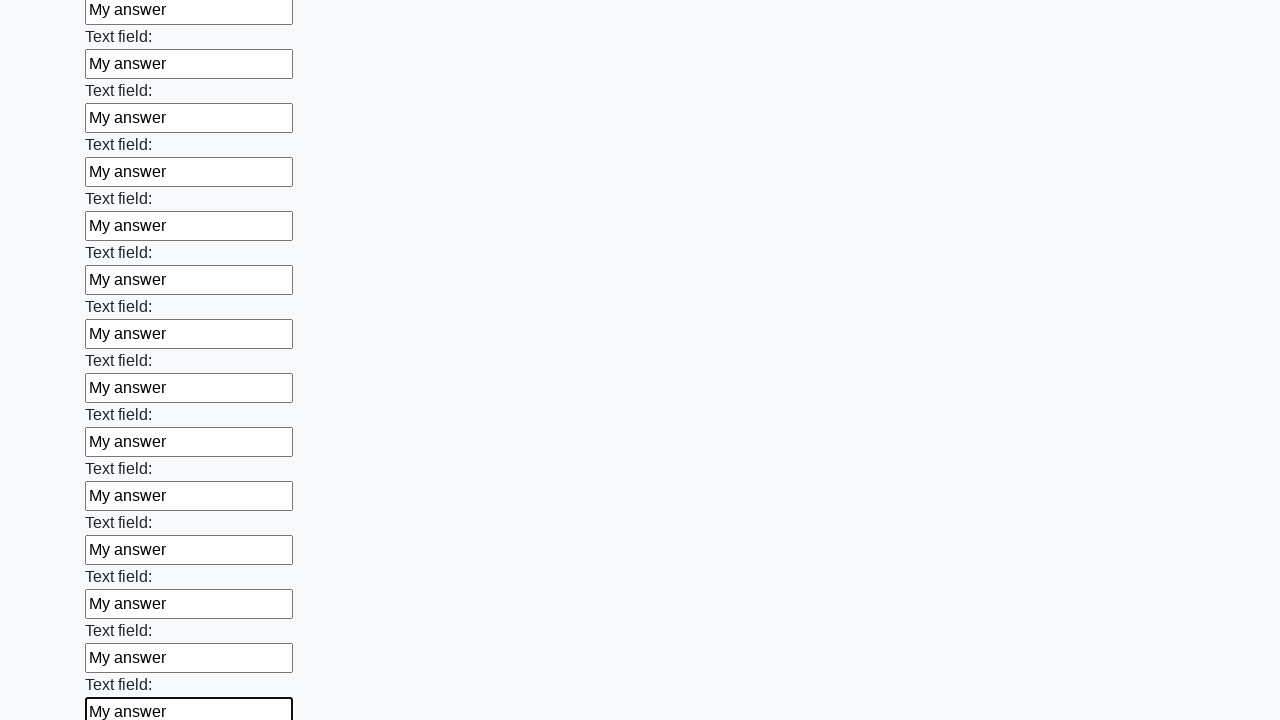

Filled input field with 'My answer' on input >> nth=52
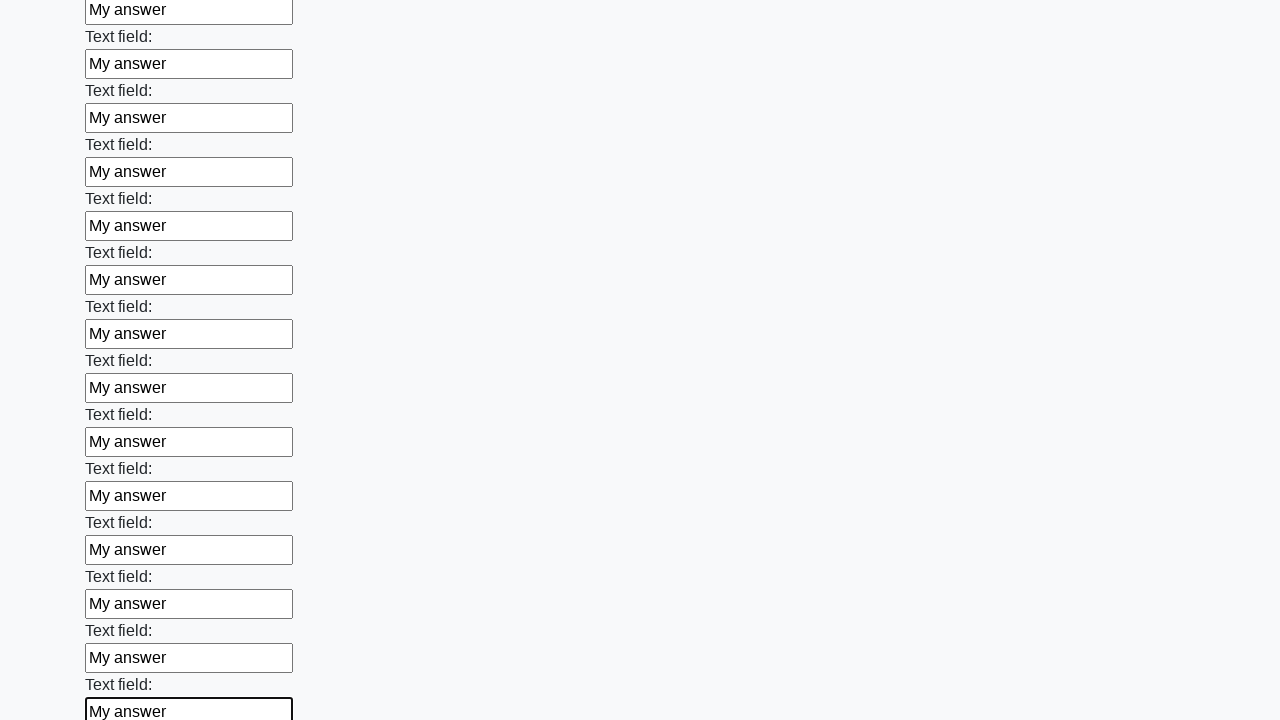

Filled input field with 'My answer' on input >> nth=53
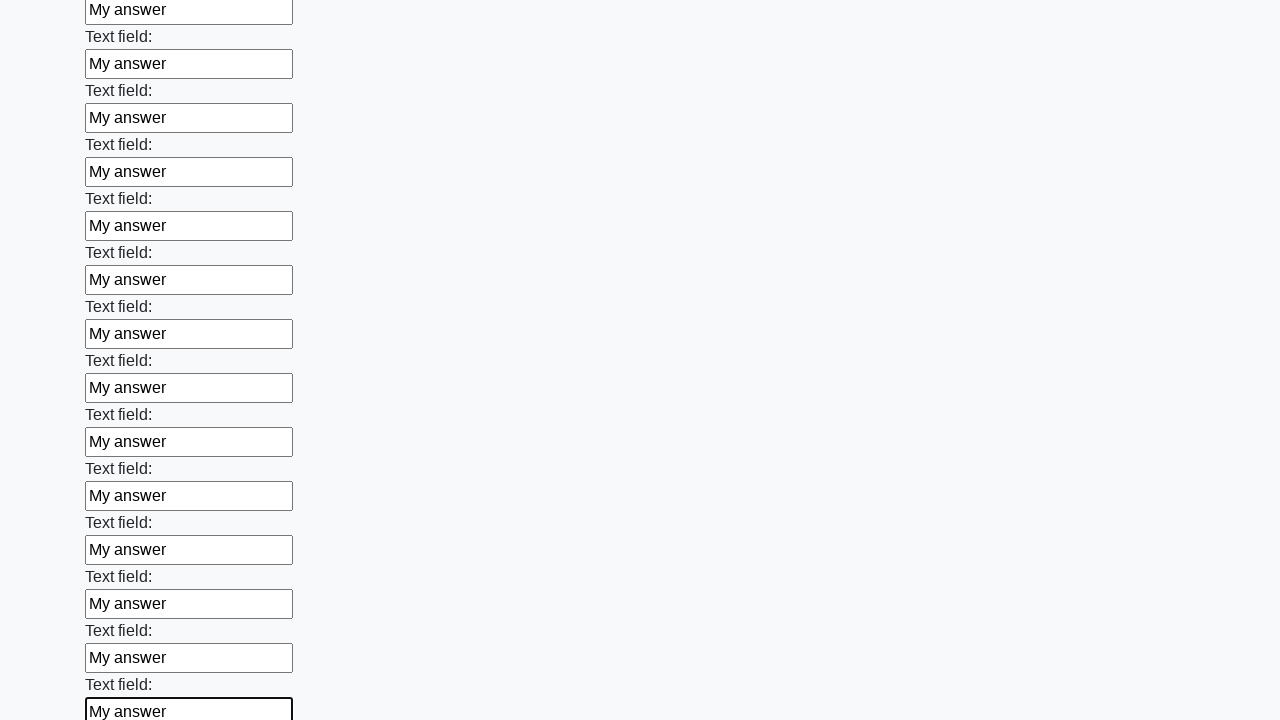

Filled input field with 'My answer' on input >> nth=54
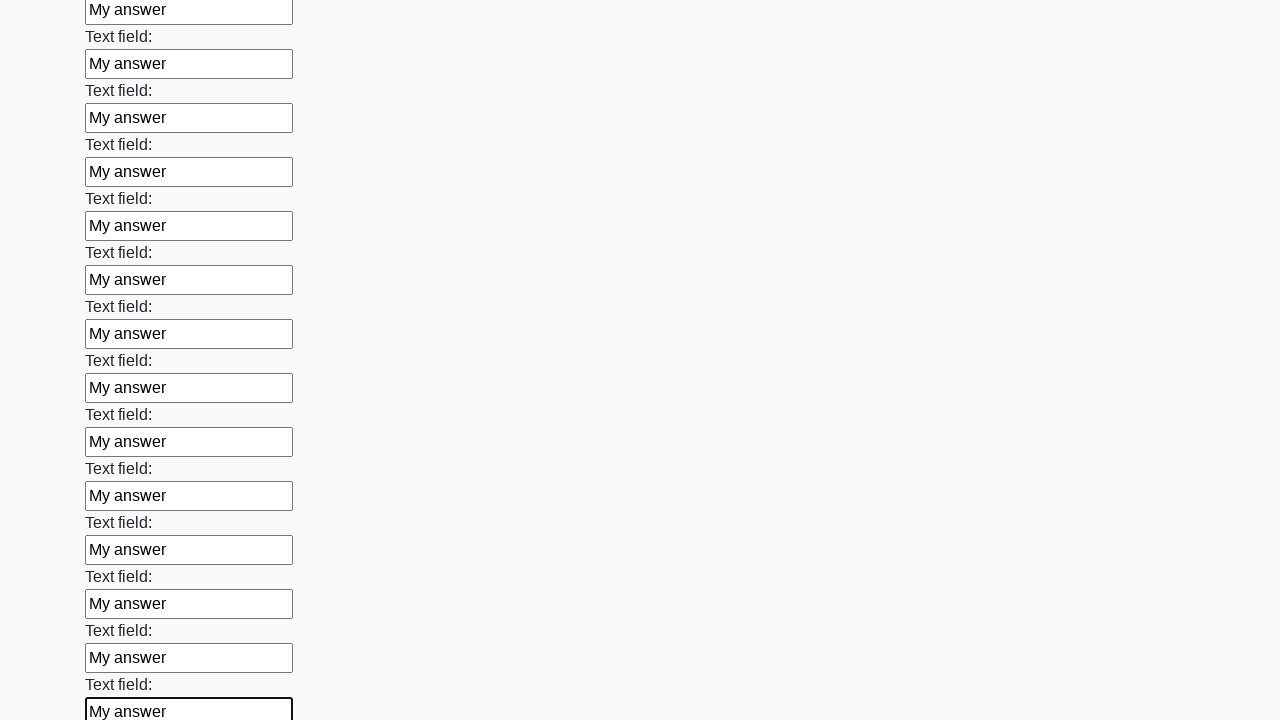

Filled input field with 'My answer' on input >> nth=55
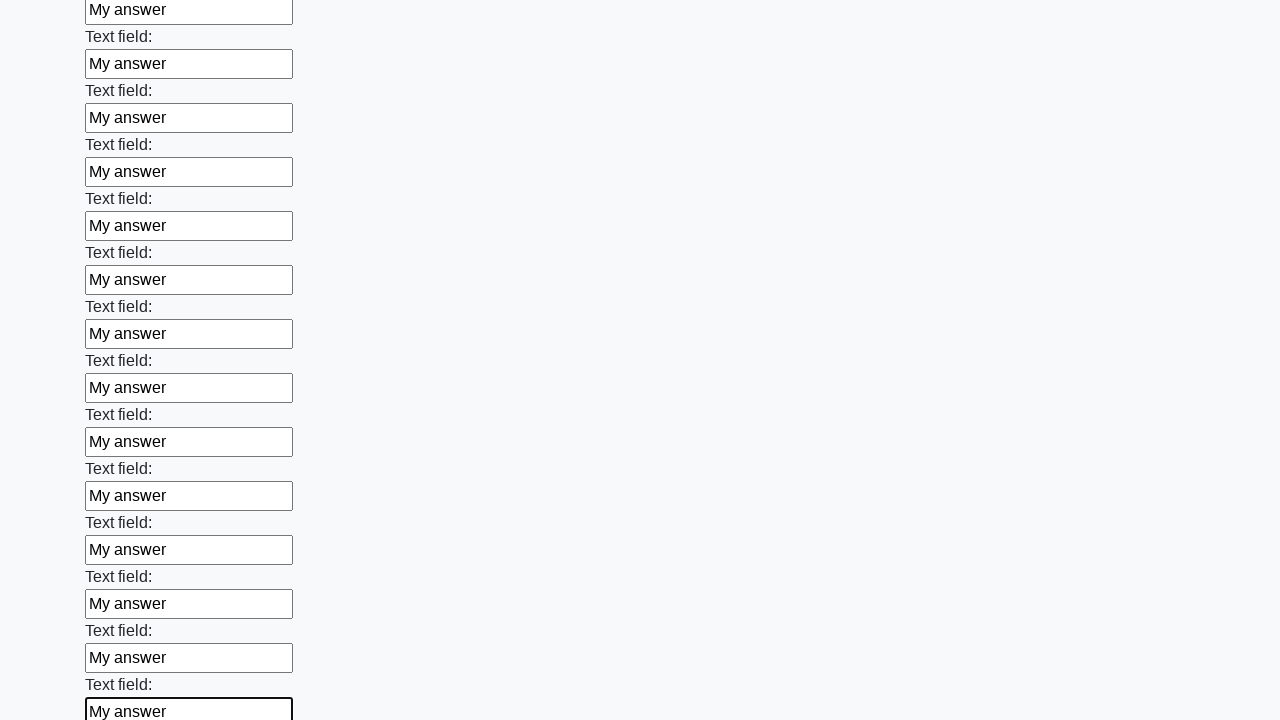

Filled input field with 'My answer' on input >> nth=56
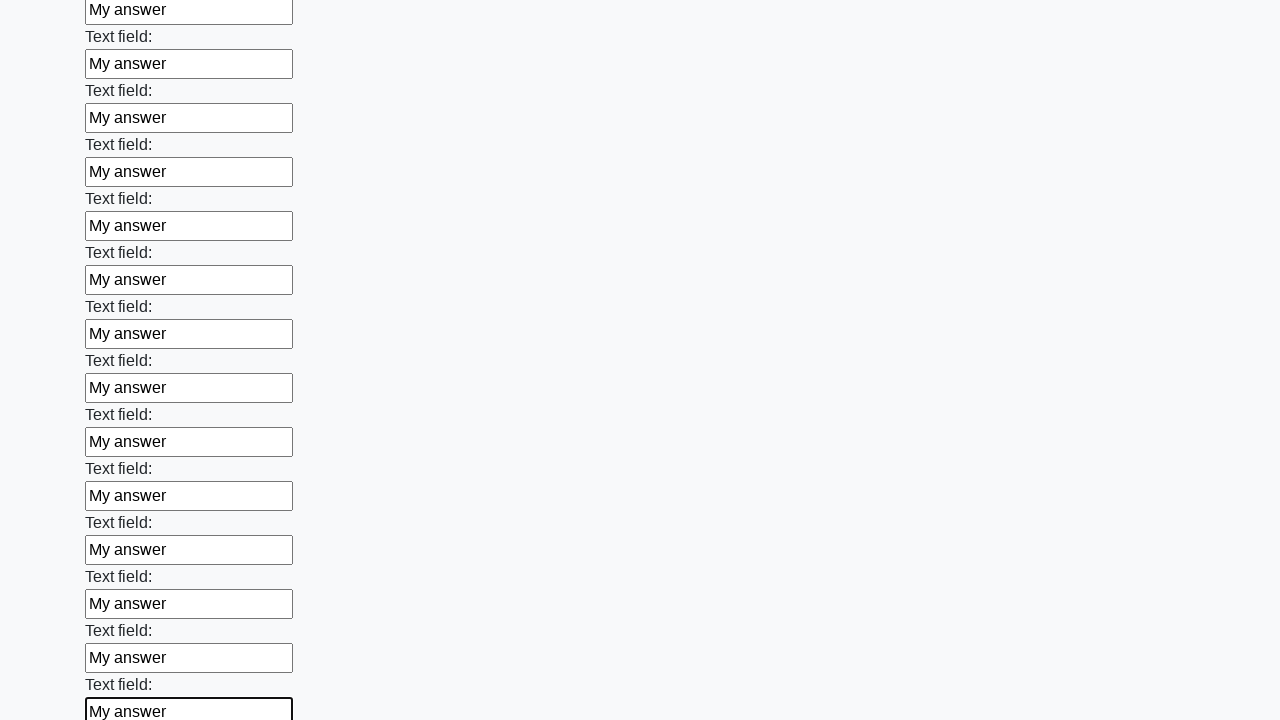

Filled input field with 'My answer' on input >> nth=57
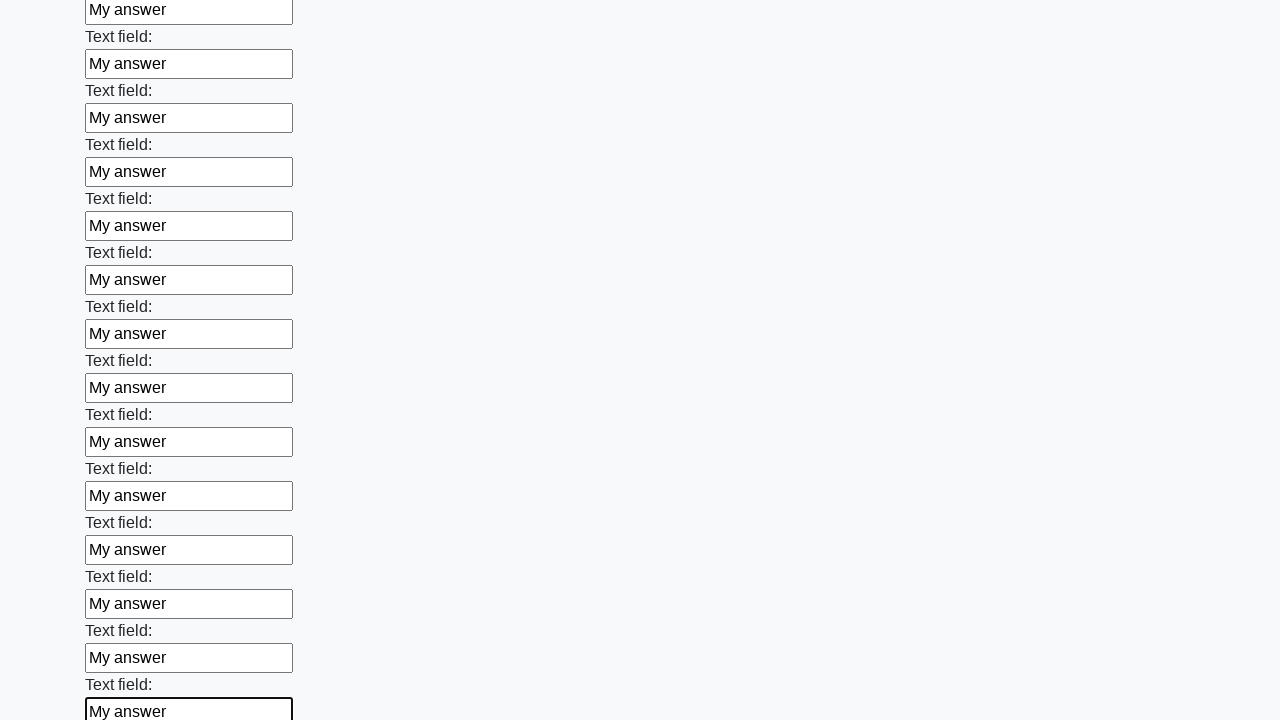

Filled input field with 'My answer' on input >> nth=58
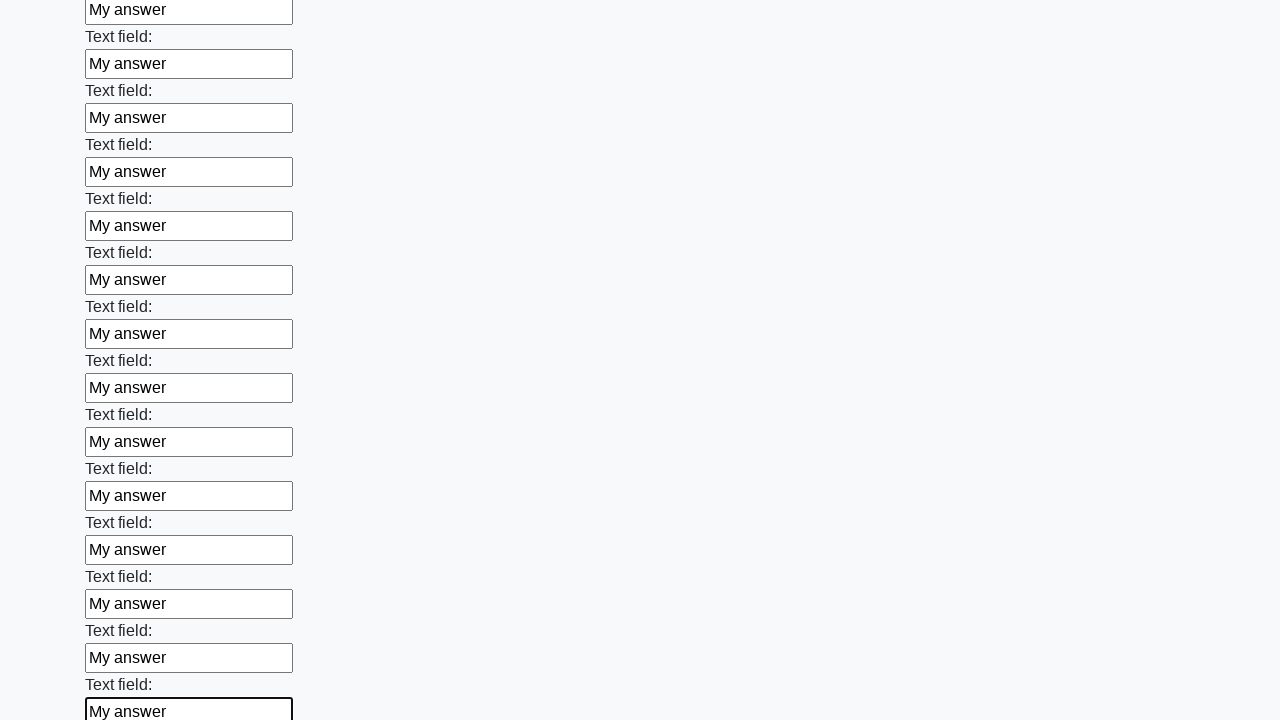

Filled input field with 'My answer' on input >> nth=59
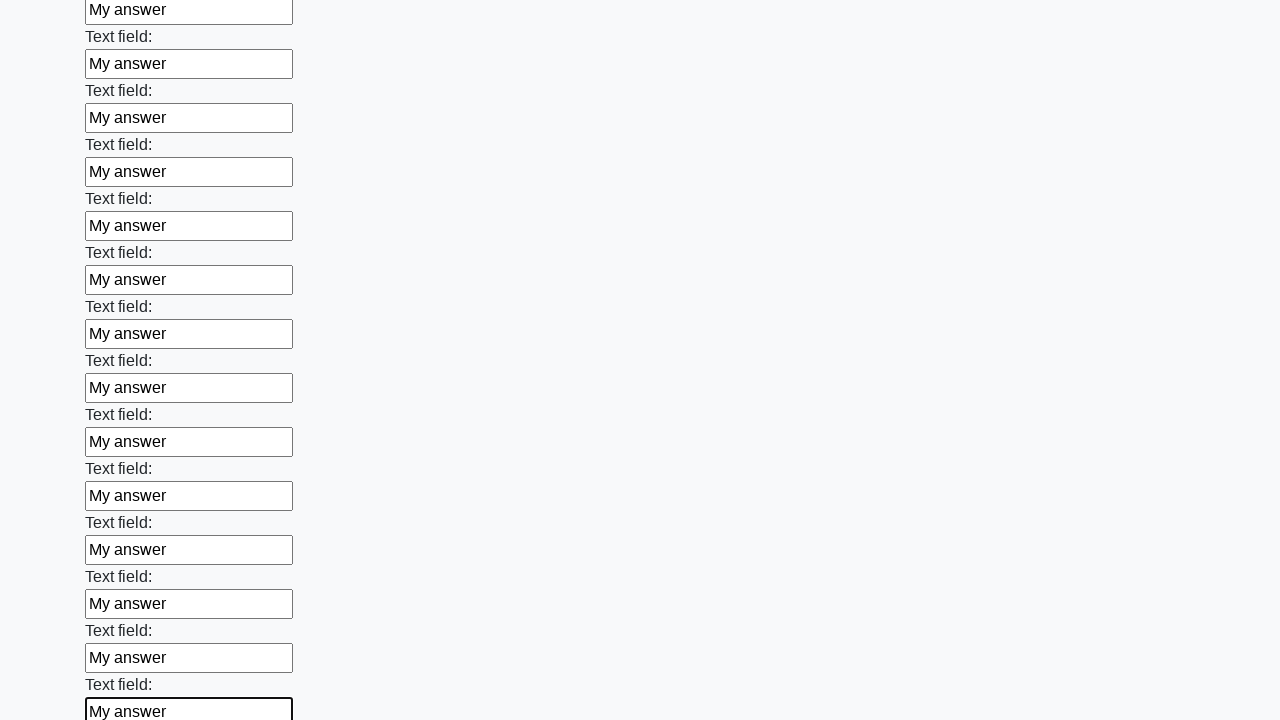

Filled input field with 'My answer' on input >> nth=60
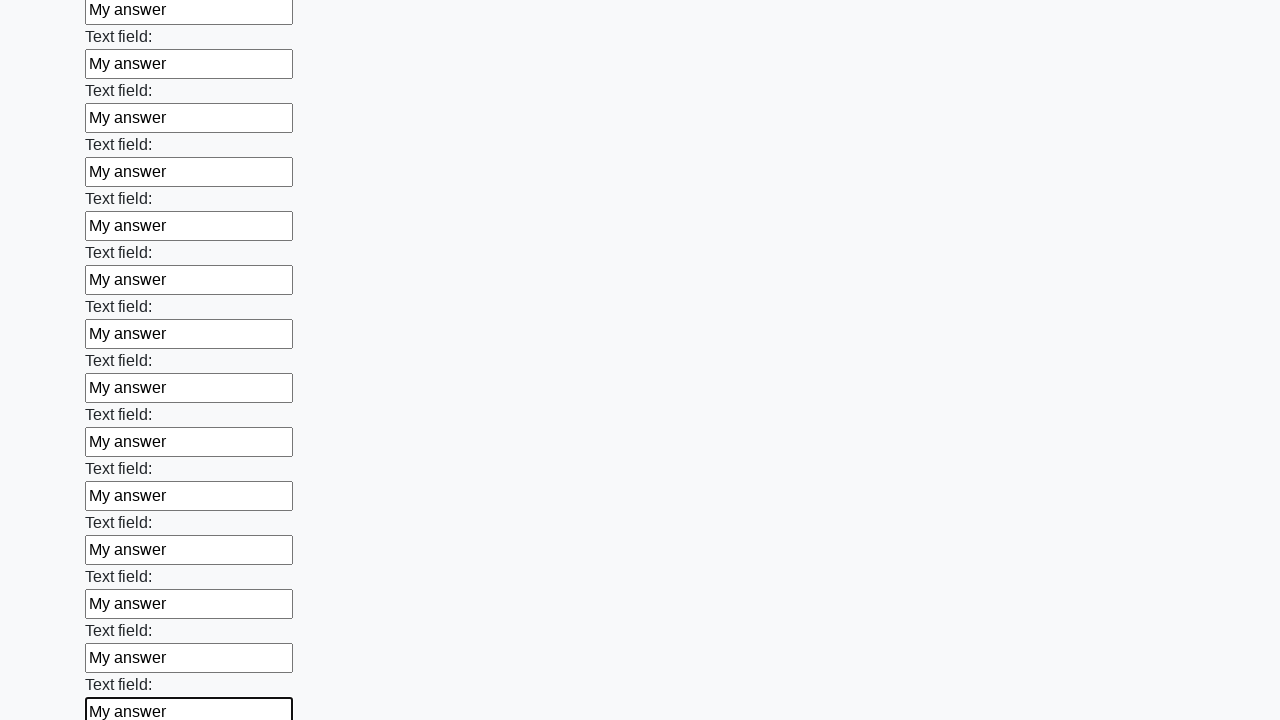

Filled input field with 'My answer' on input >> nth=61
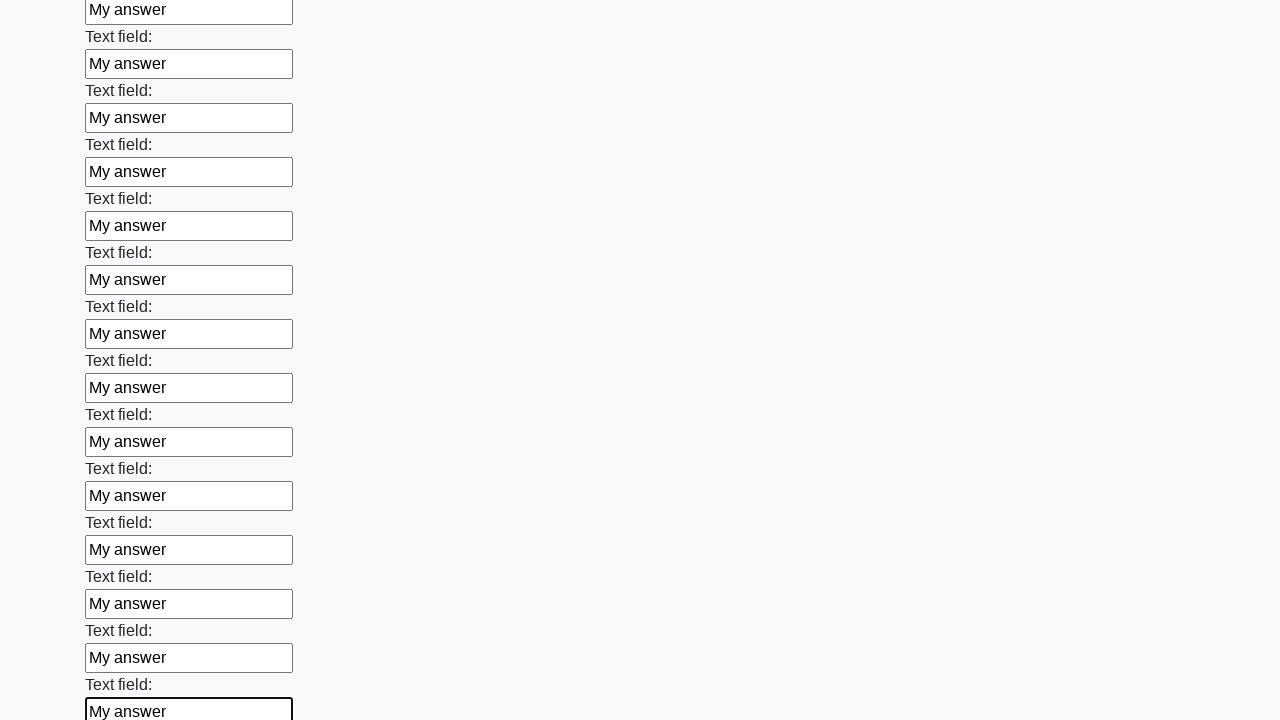

Filled input field with 'My answer' on input >> nth=62
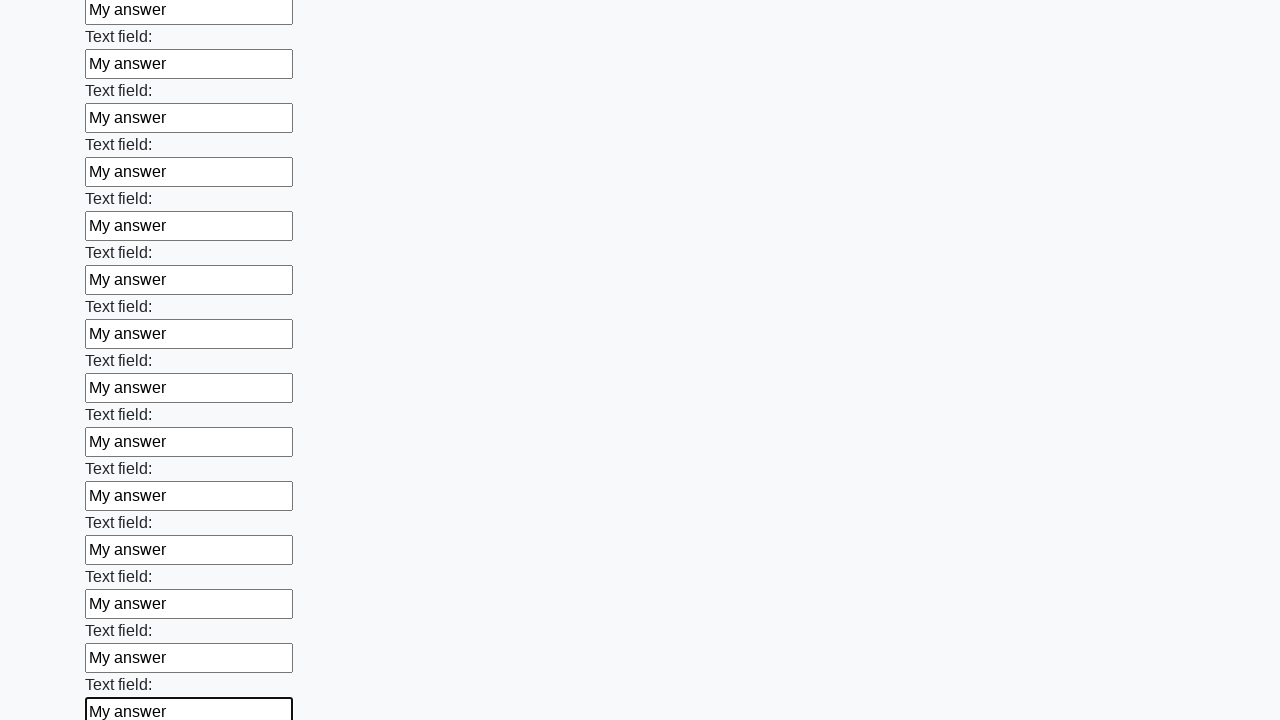

Filled input field with 'My answer' on input >> nth=63
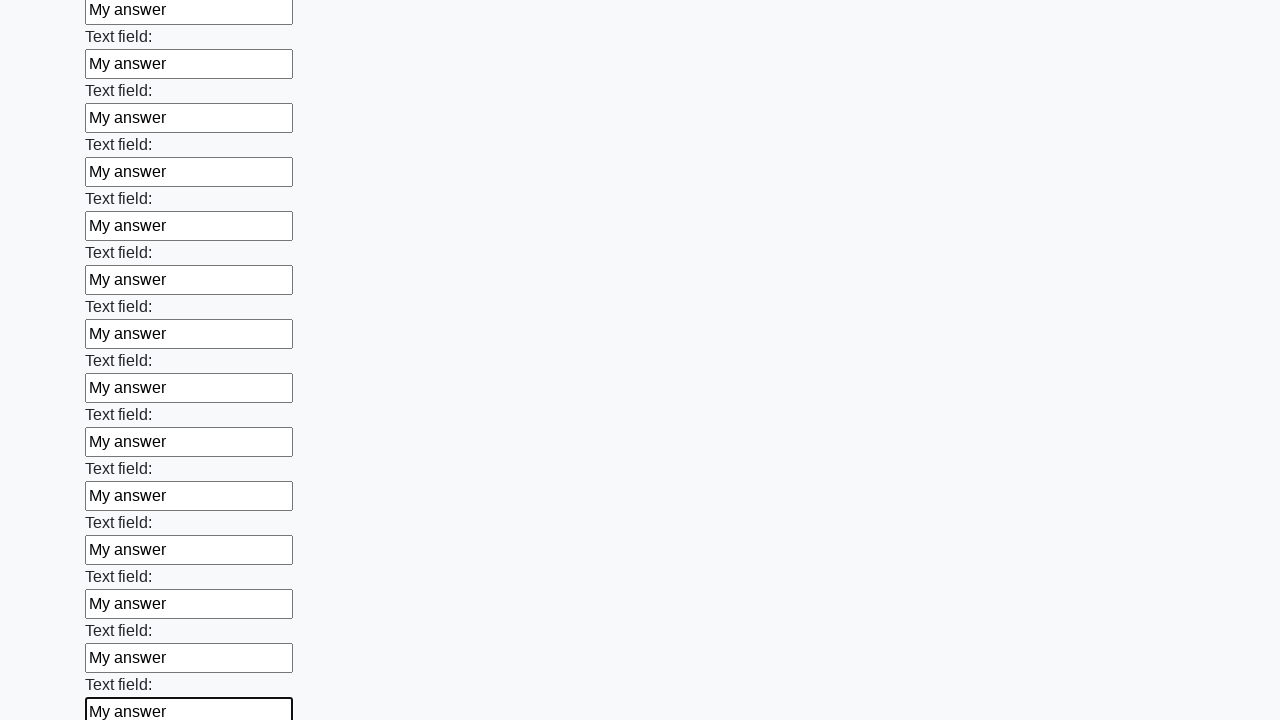

Filled input field with 'My answer' on input >> nth=64
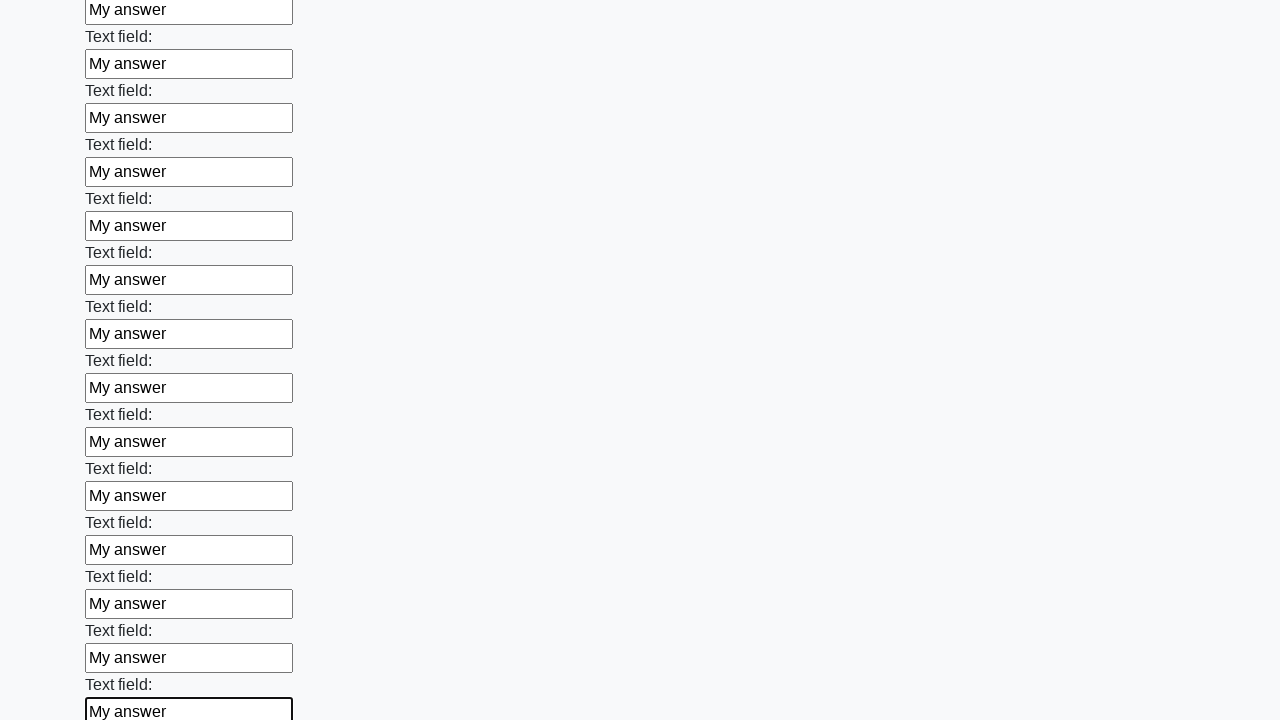

Filled input field with 'My answer' on input >> nth=65
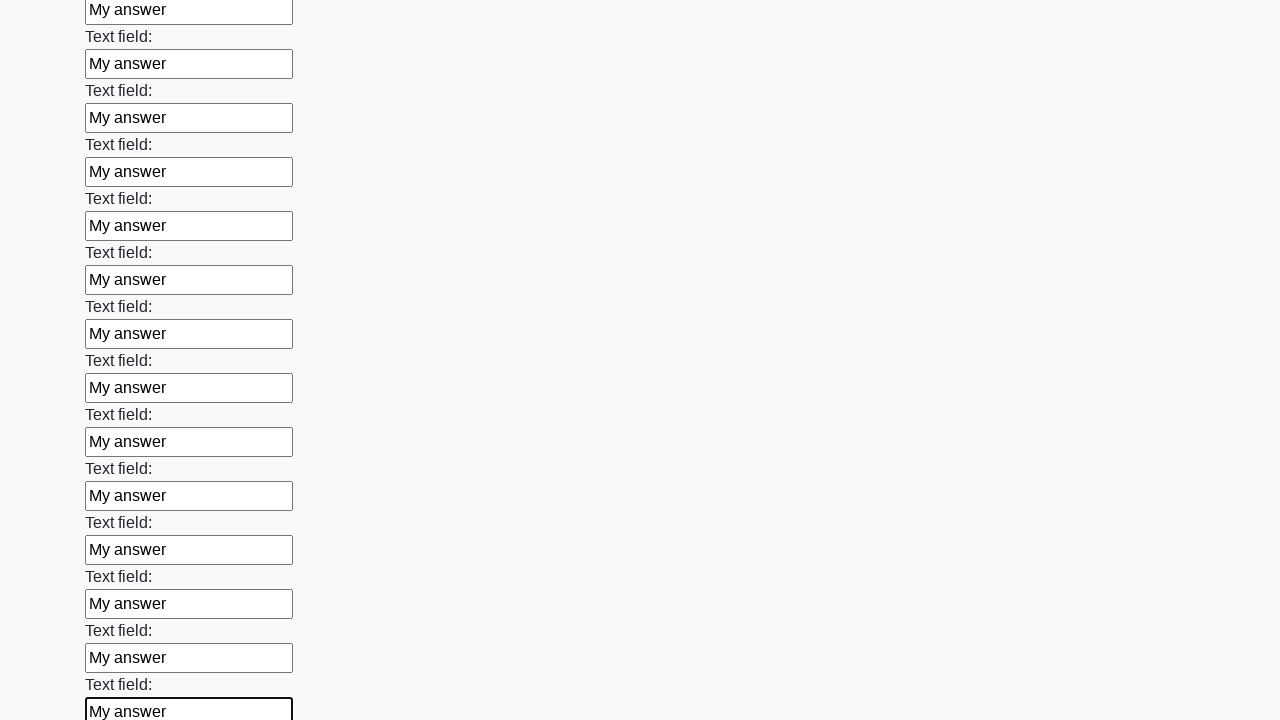

Filled input field with 'My answer' on input >> nth=66
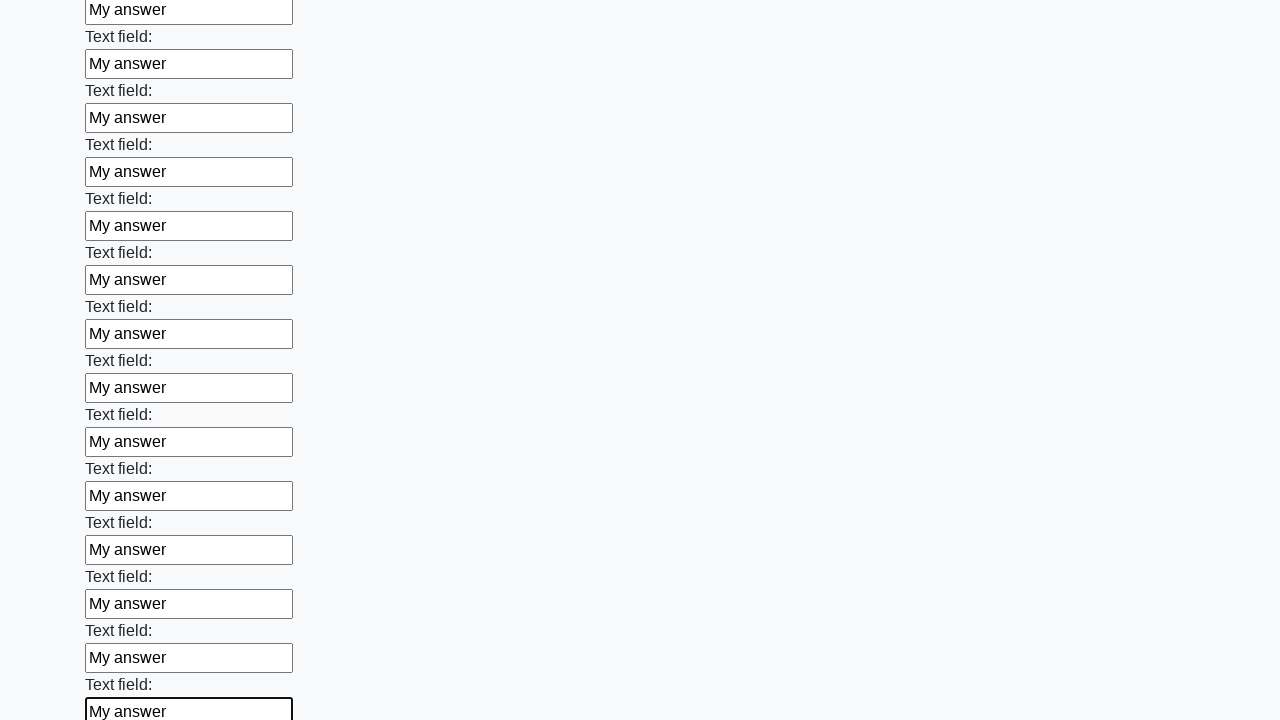

Filled input field with 'My answer' on input >> nth=67
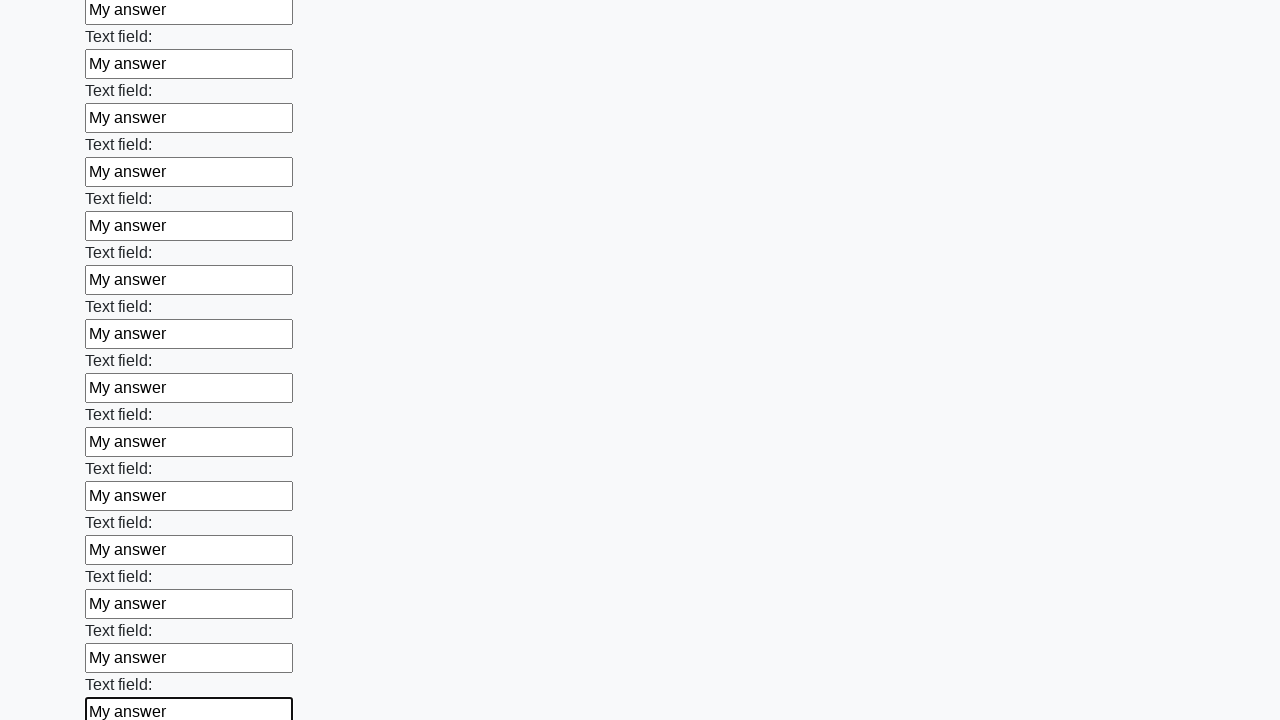

Filled input field with 'My answer' on input >> nth=68
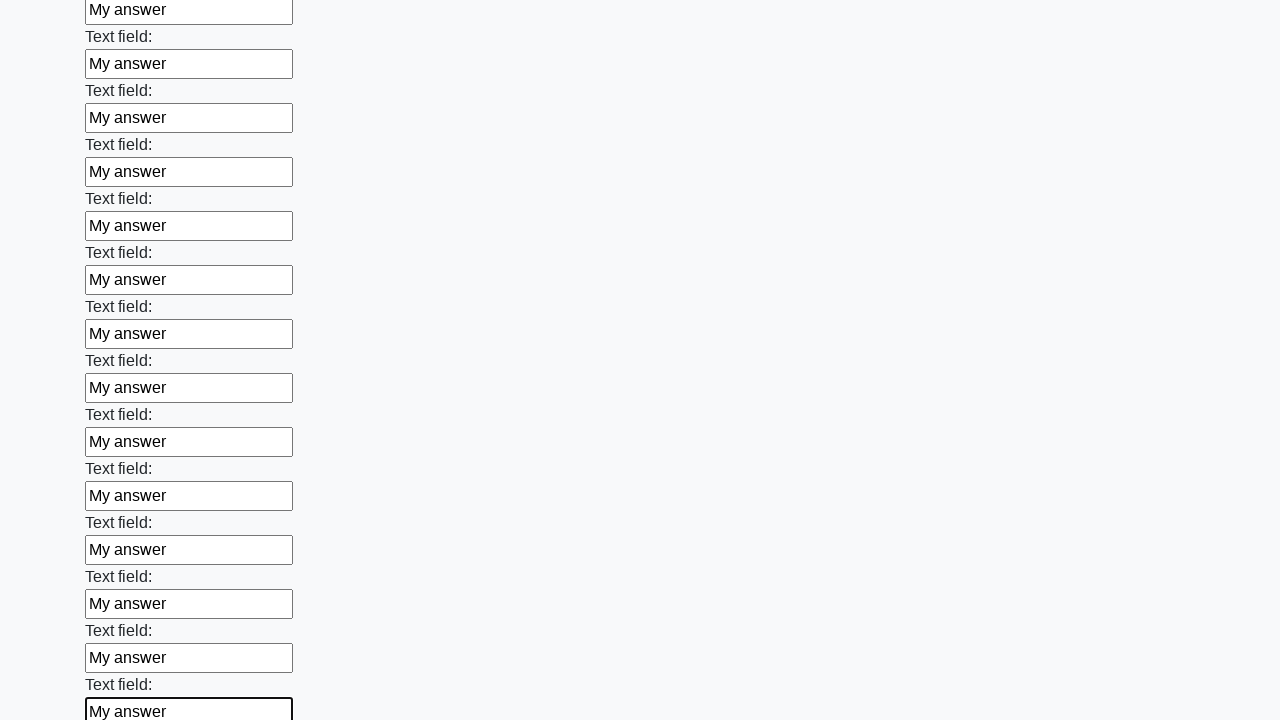

Filled input field with 'My answer' on input >> nth=69
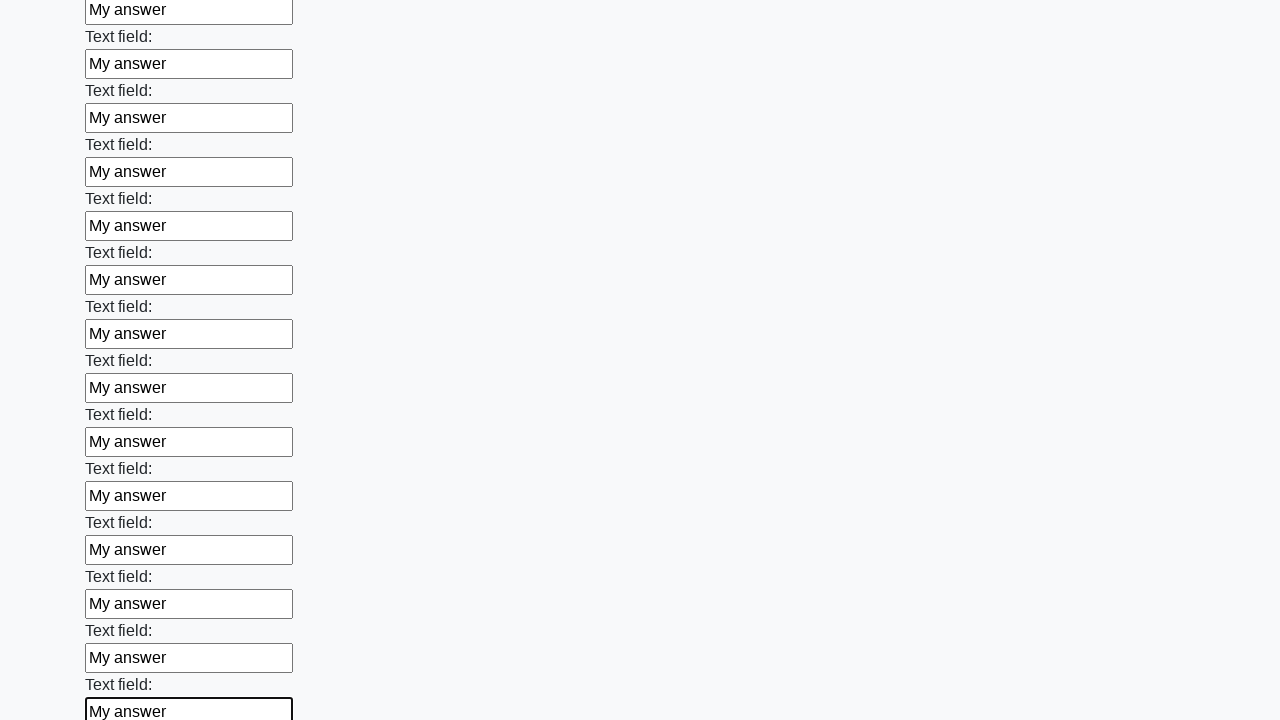

Filled input field with 'My answer' on input >> nth=70
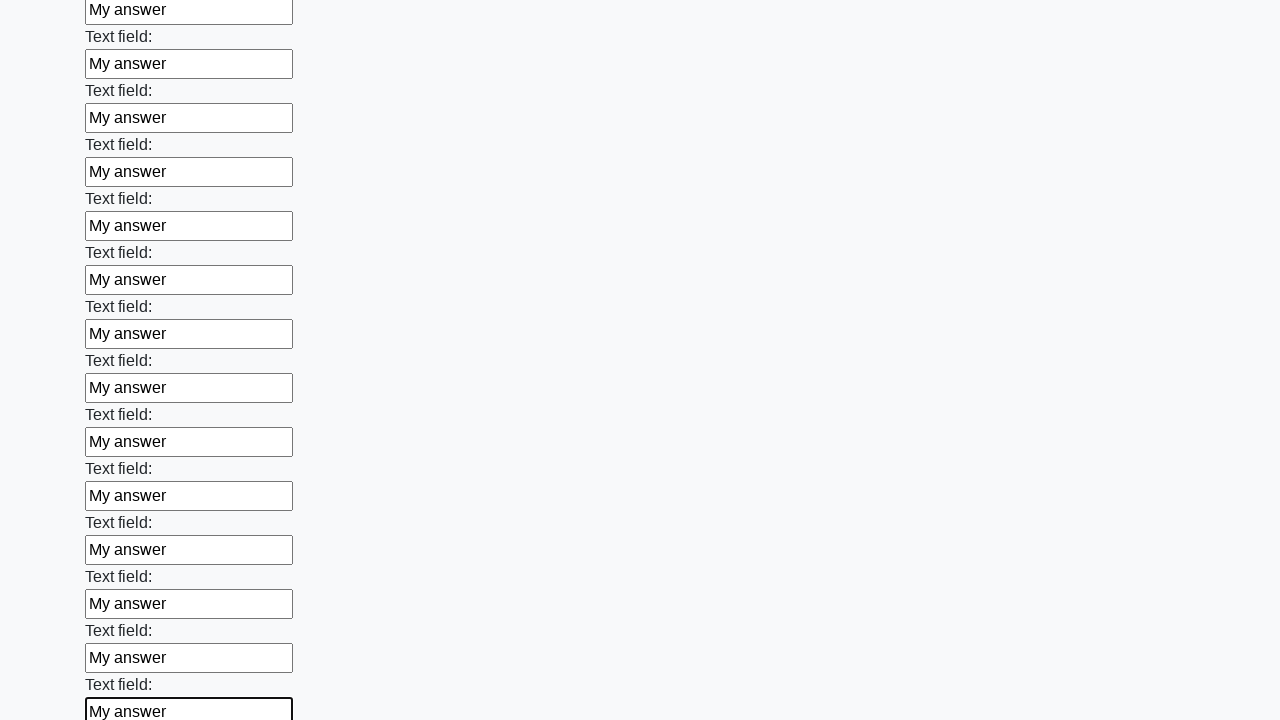

Filled input field with 'My answer' on input >> nth=71
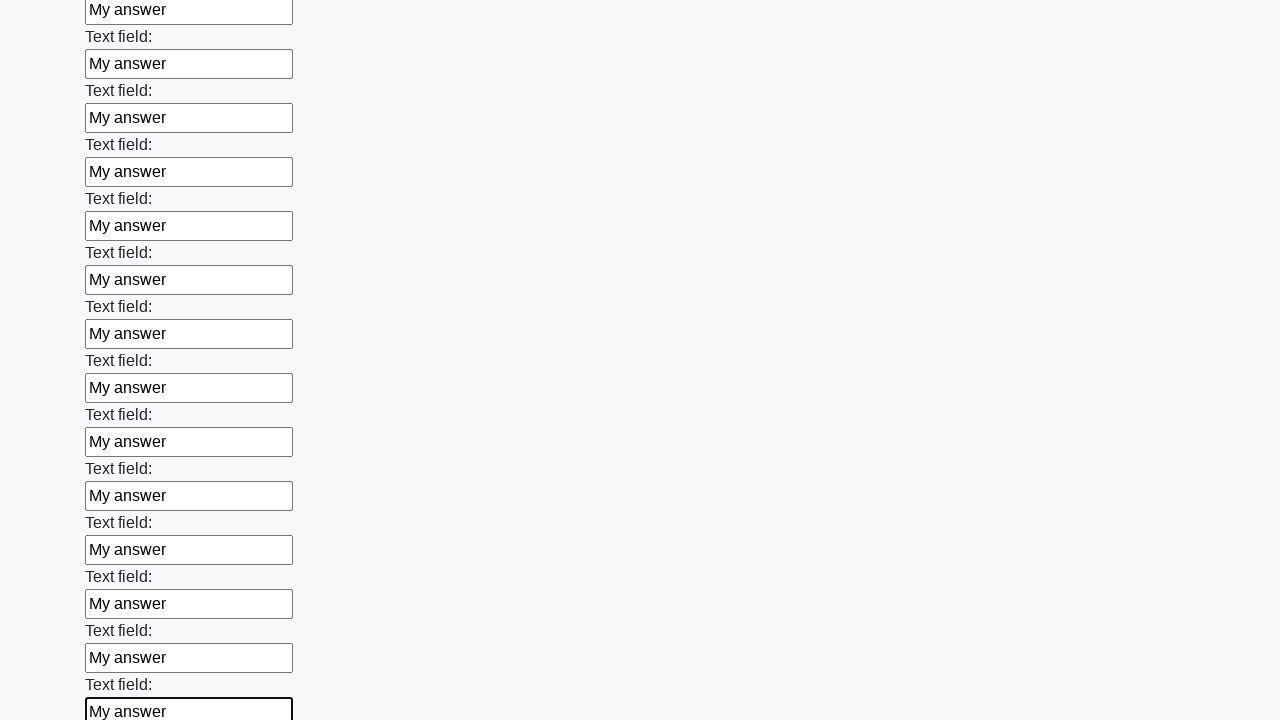

Filled input field with 'My answer' on input >> nth=72
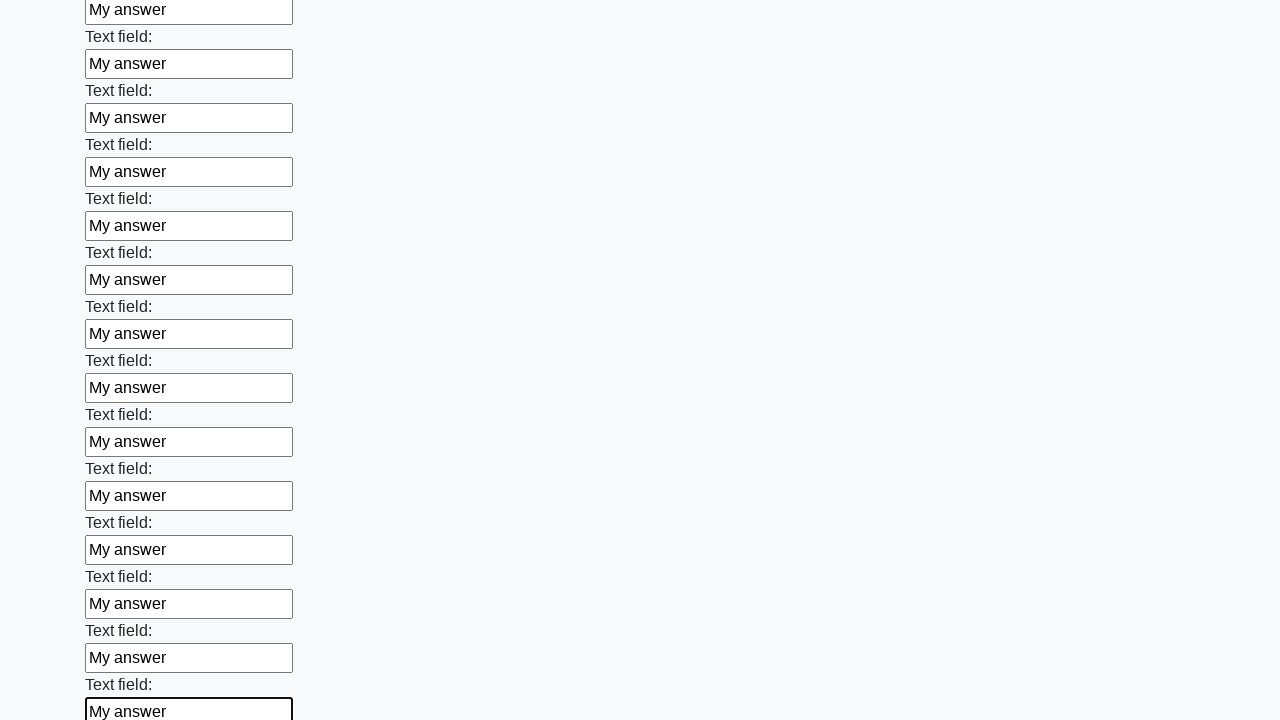

Filled input field with 'My answer' on input >> nth=73
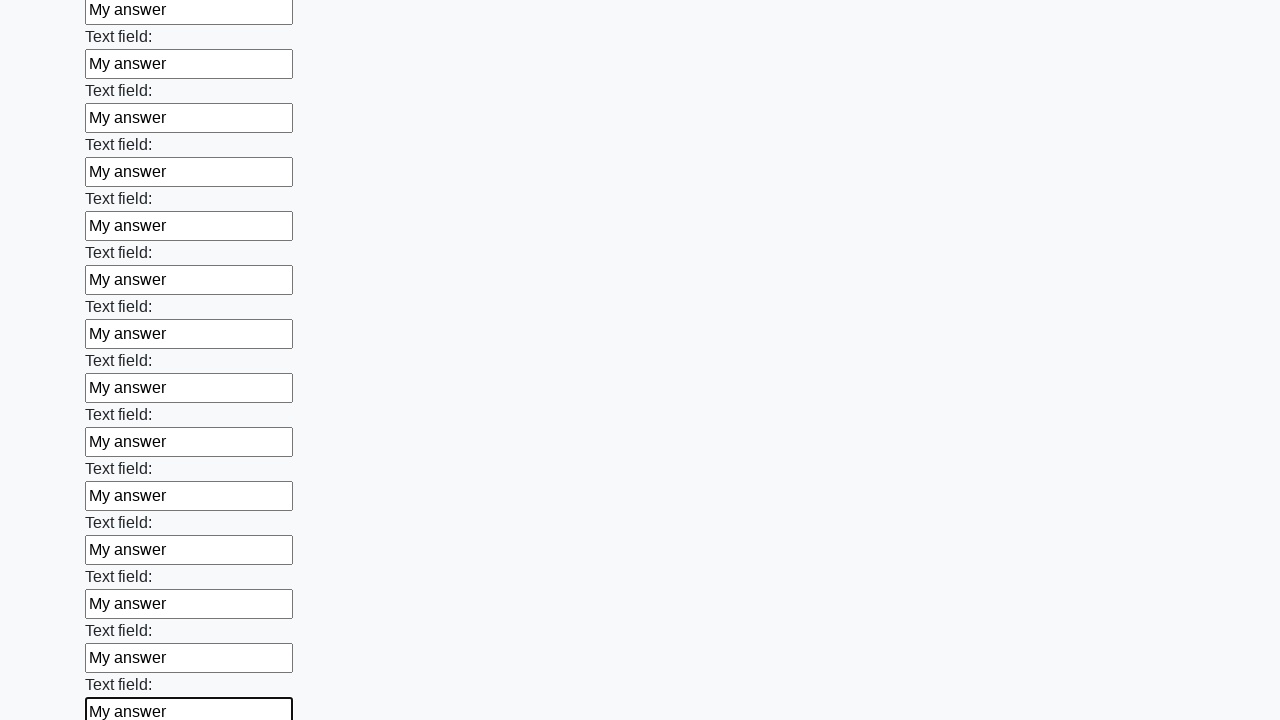

Filled input field with 'My answer' on input >> nth=74
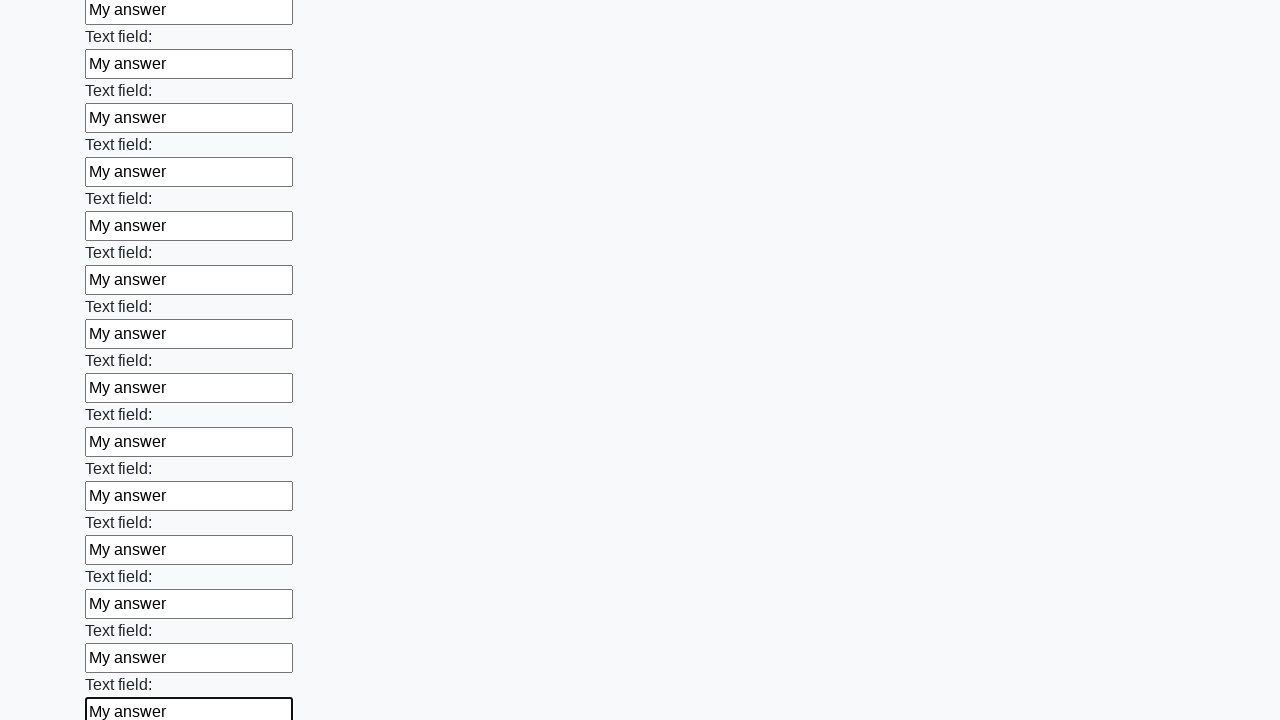

Filled input field with 'My answer' on input >> nth=75
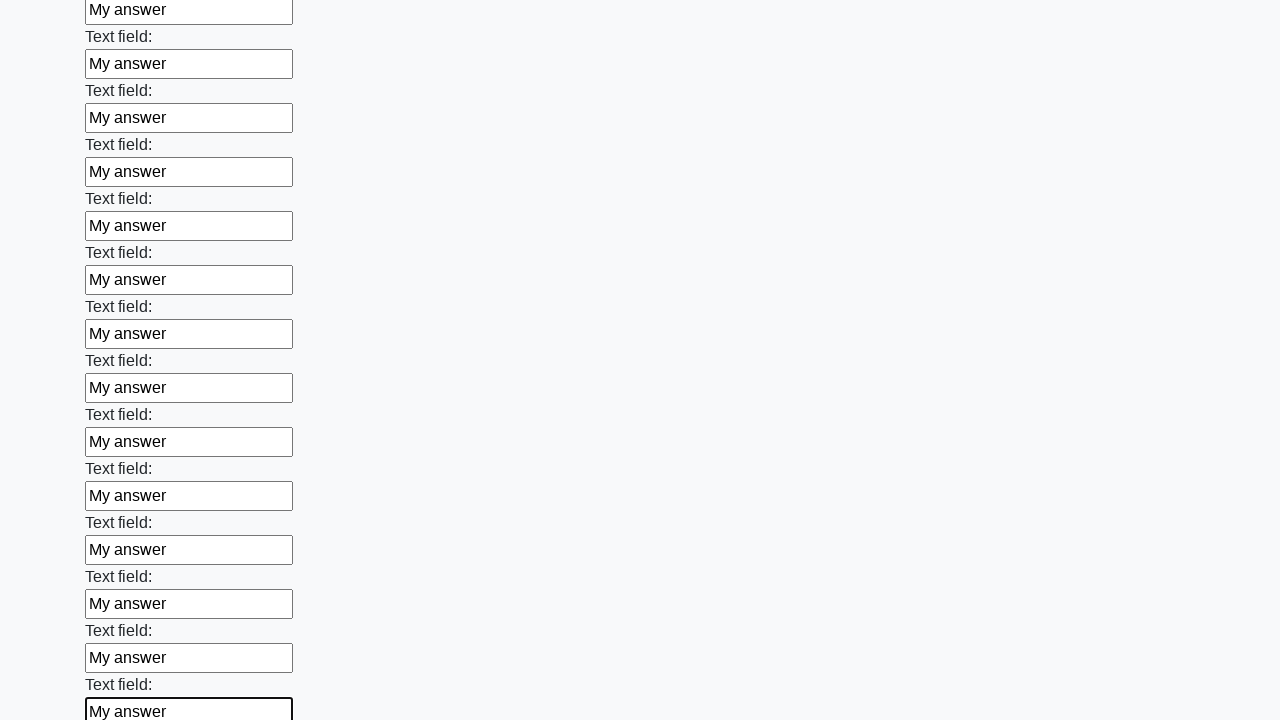

Filled input field with 'My answer' on input >> nth=76
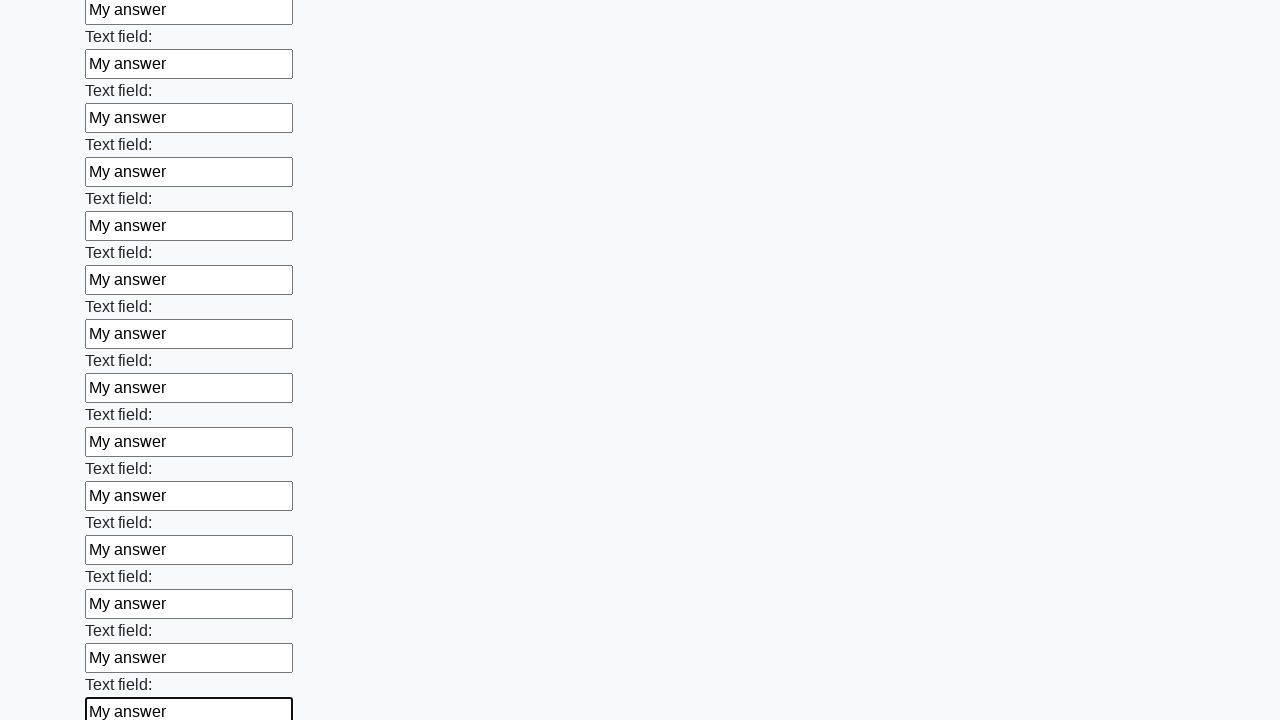

Filled input field with 'My answer' on input >> nth=77
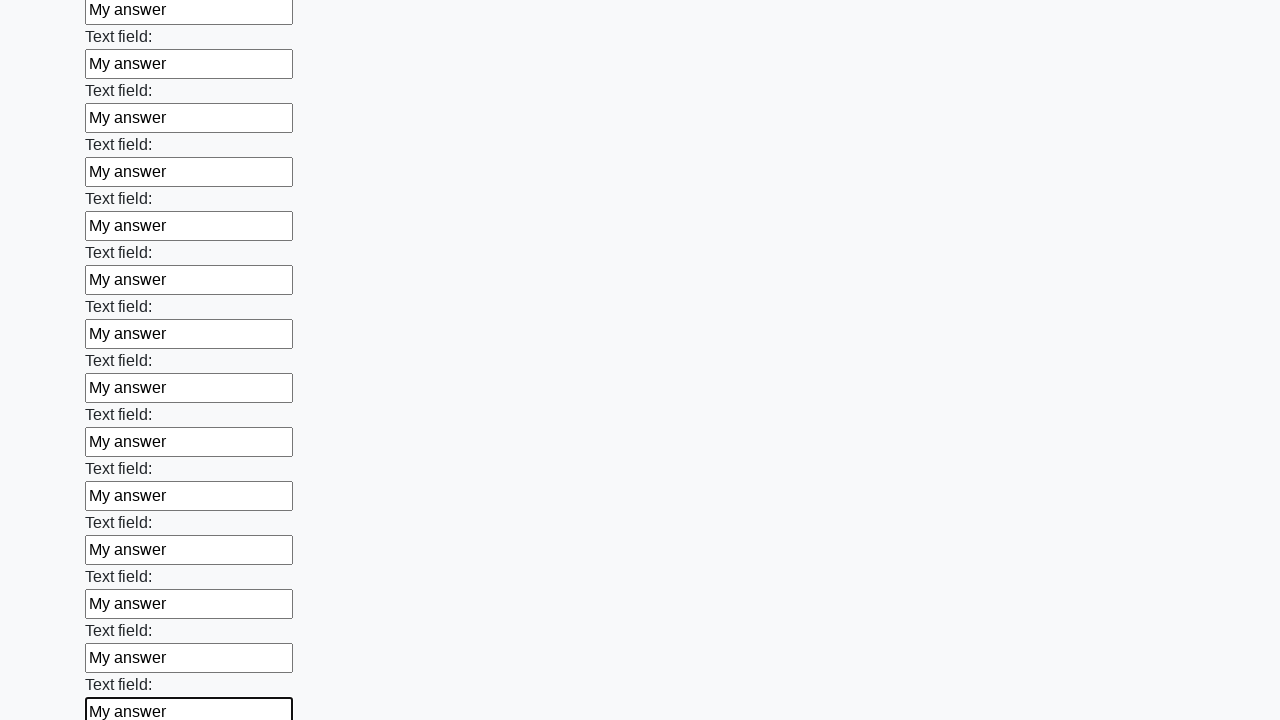

Filled input field with 'My answer' on input >> nth=78
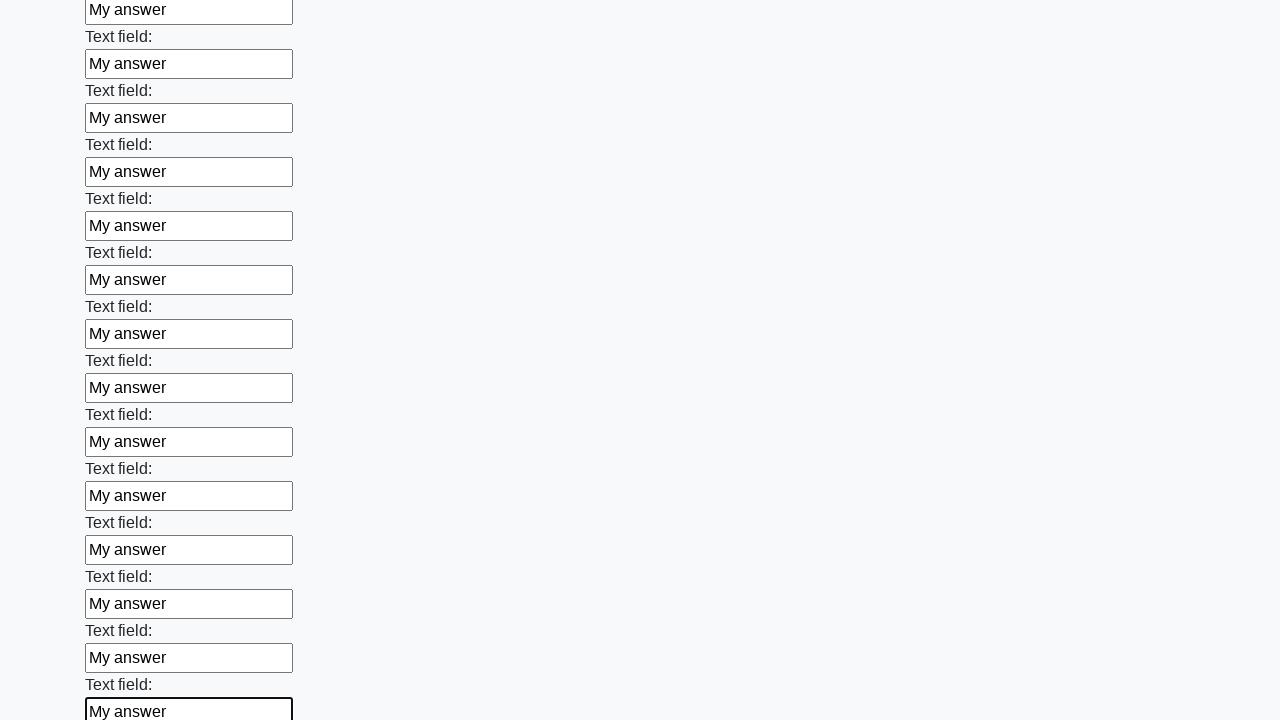

Filled input field with 'My answer' on input >> nth=79
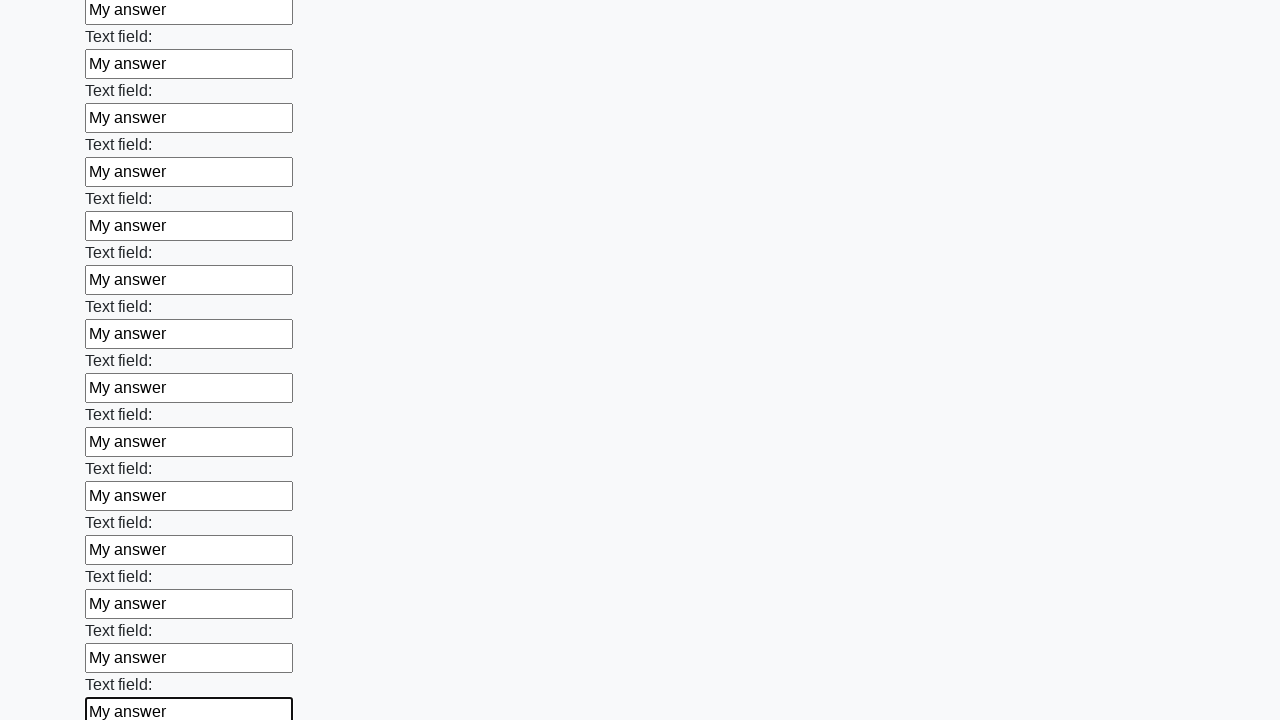

Filled input field with 'My answer' on input >> nth=80
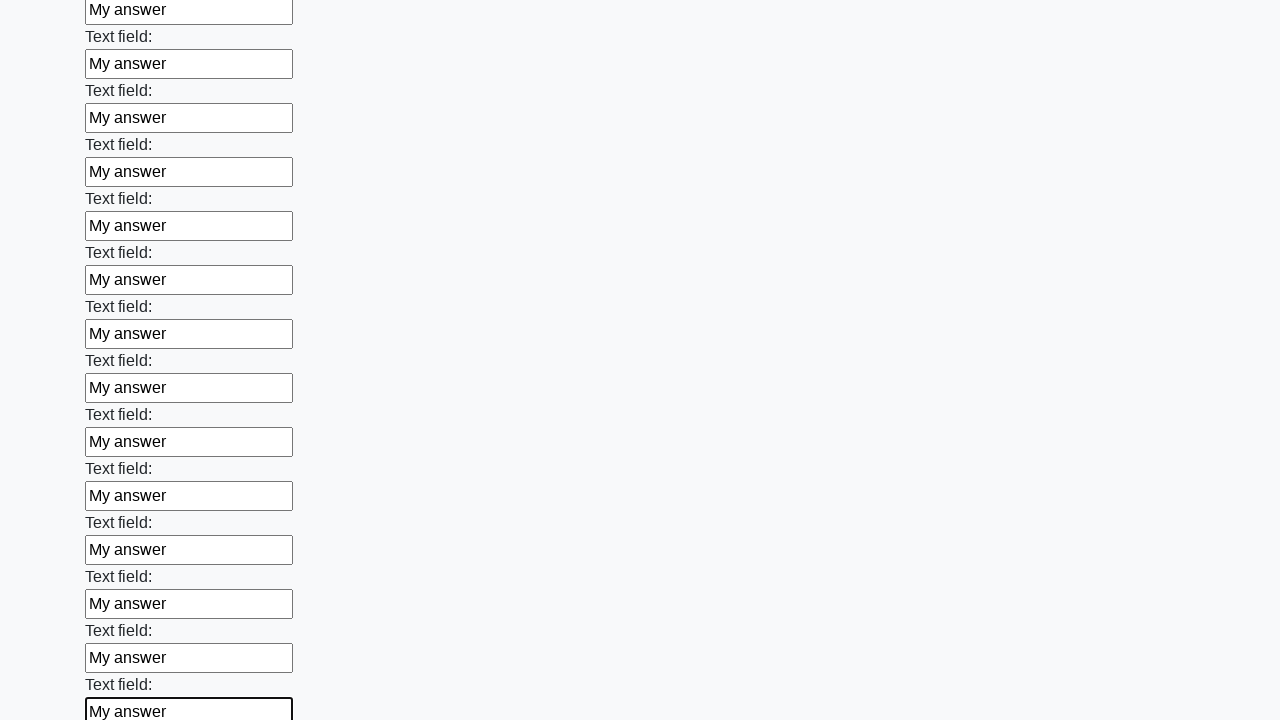

Filled input field with 'My answer' on input >> nth=81
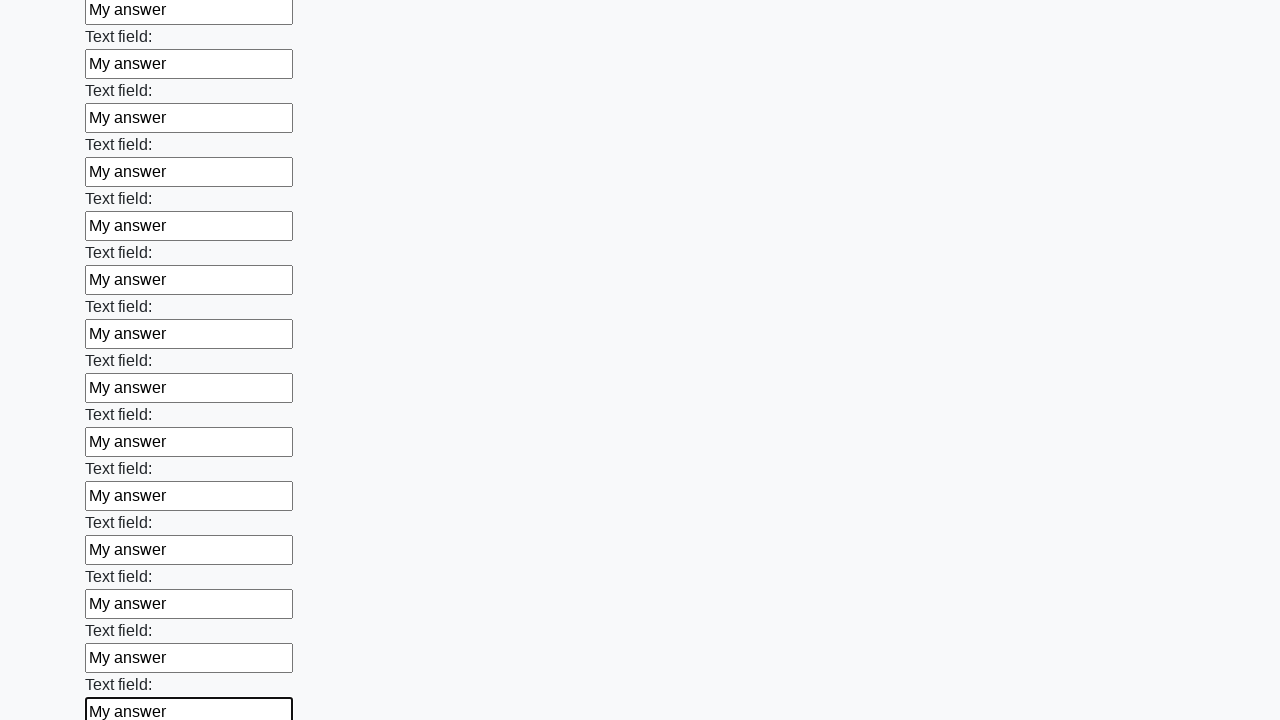

Filled input field with 'My answer' on input >> nth=82
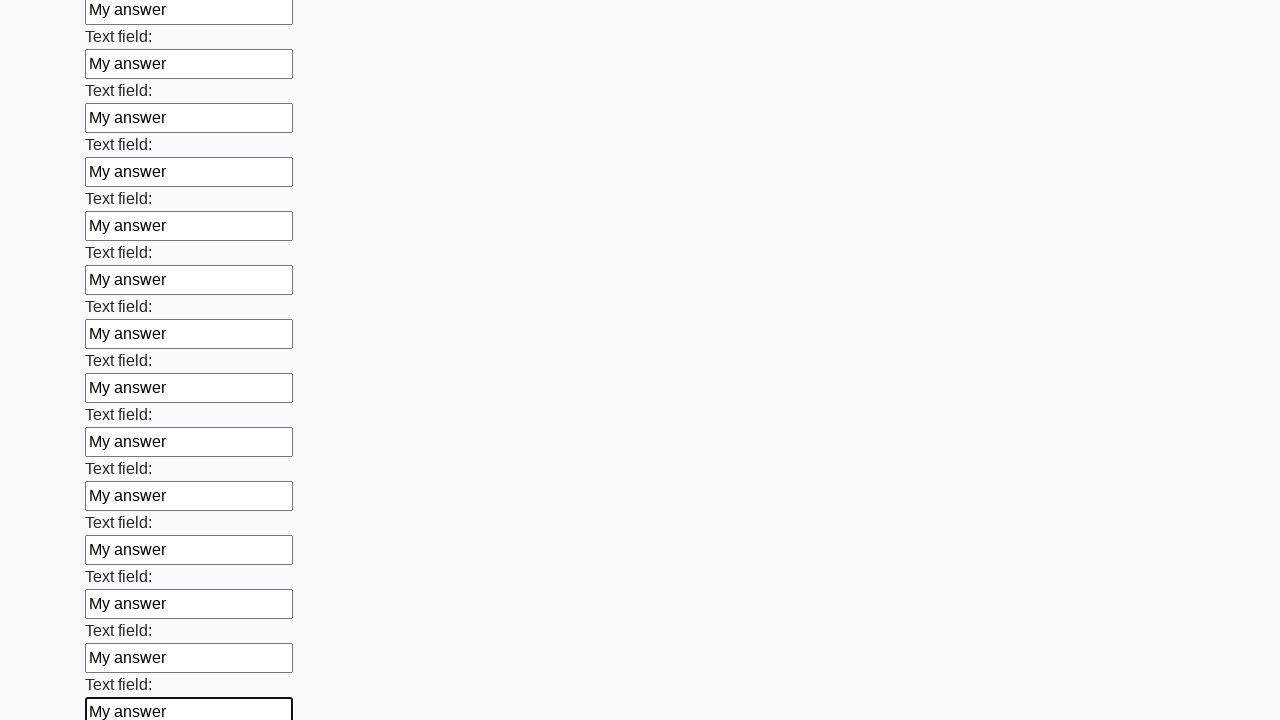

Filled input field with 'My answer' on input >> nth=83
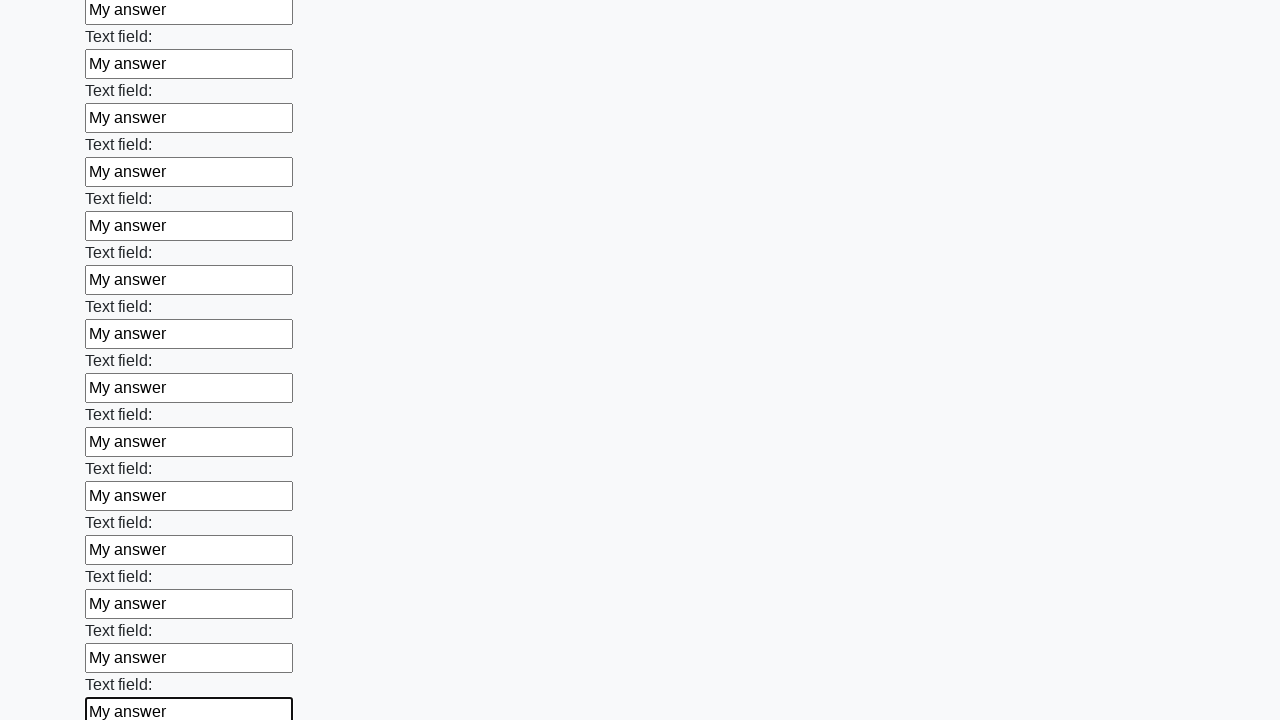

Filled input field with 'My answer' on input >> nth=84
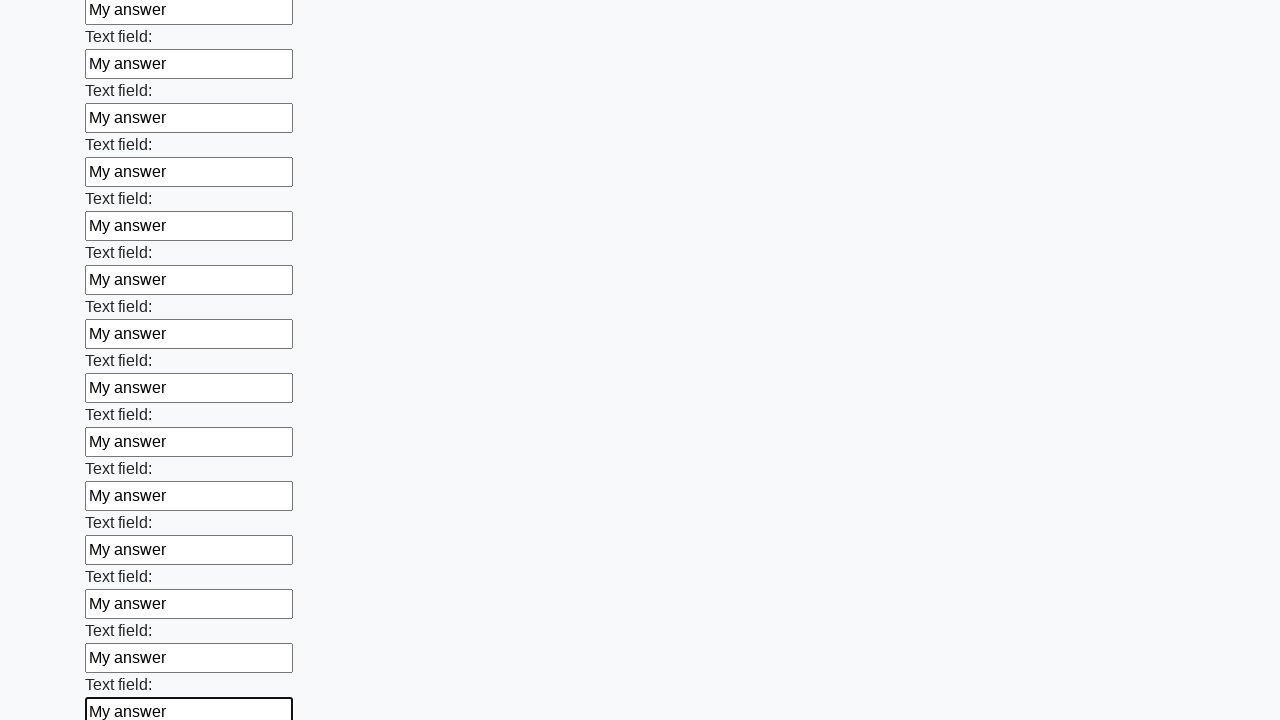

Filled input field with 'My answer' on input >> nth=85
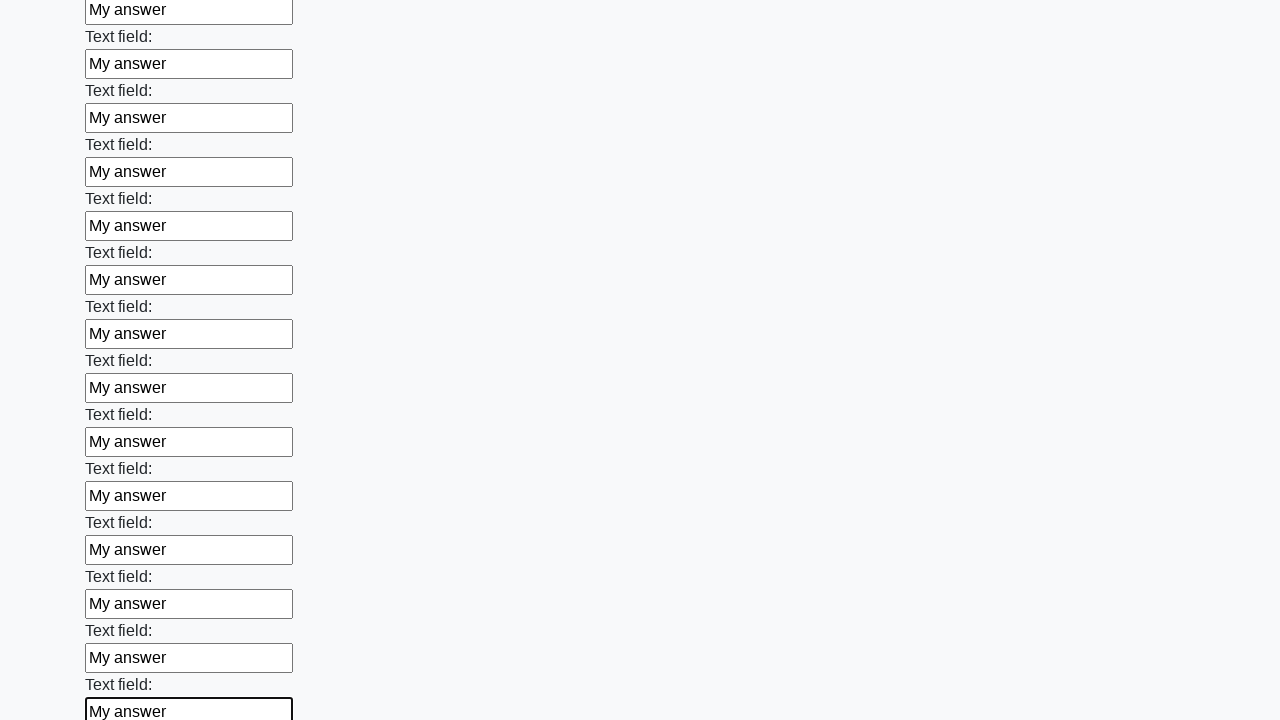

Filled input field with 'My answer' on input >> nth=86
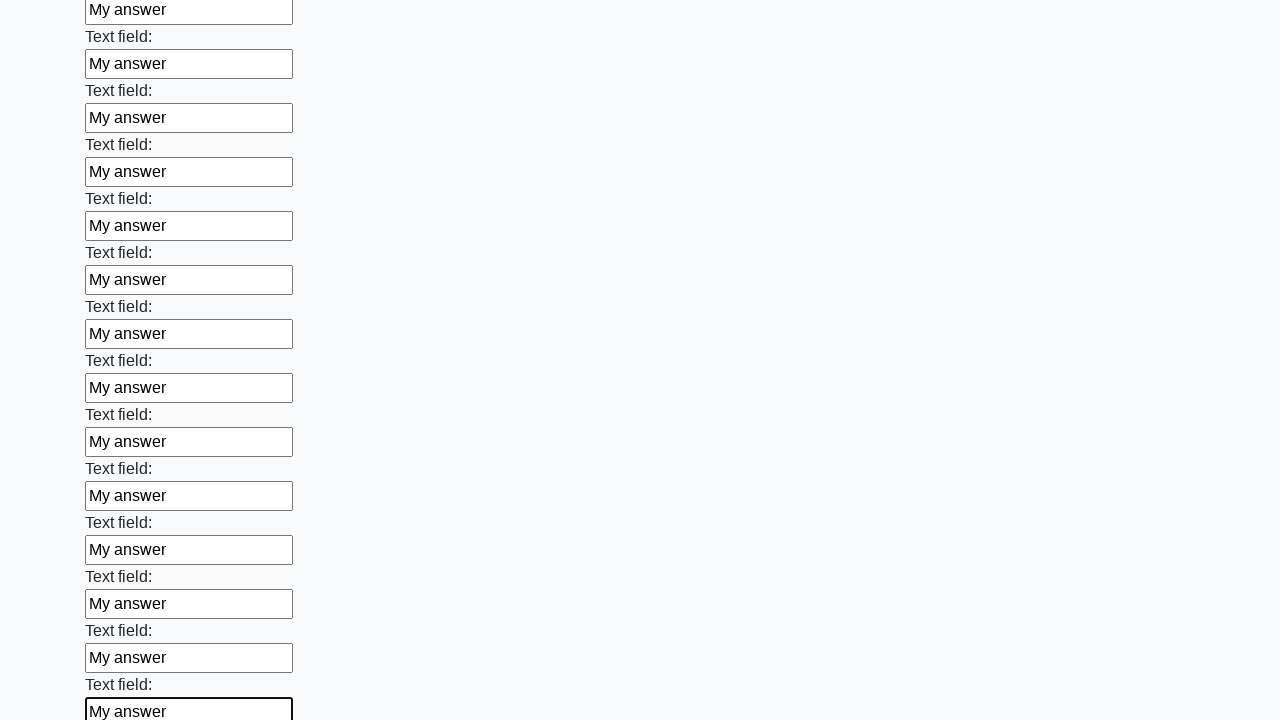

Filled input field with 'My answer' on input >> nth=87
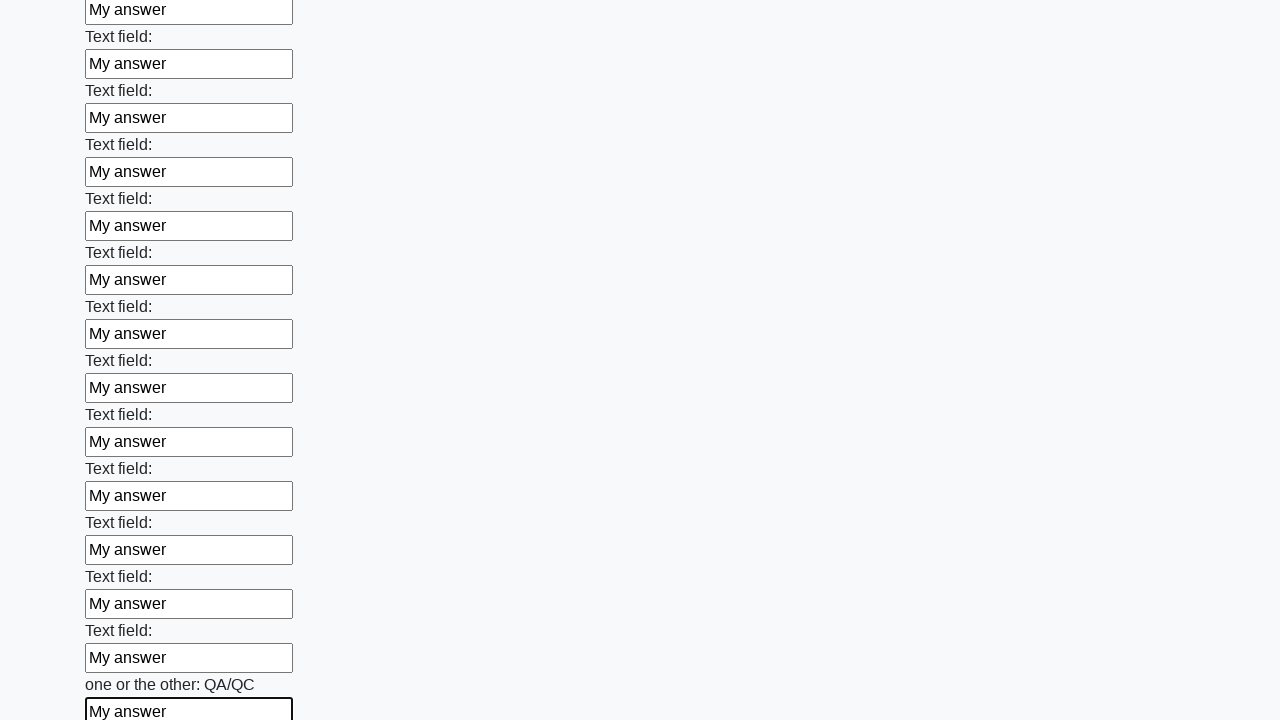

Filled input field with 'My answer' on input >> nth=88
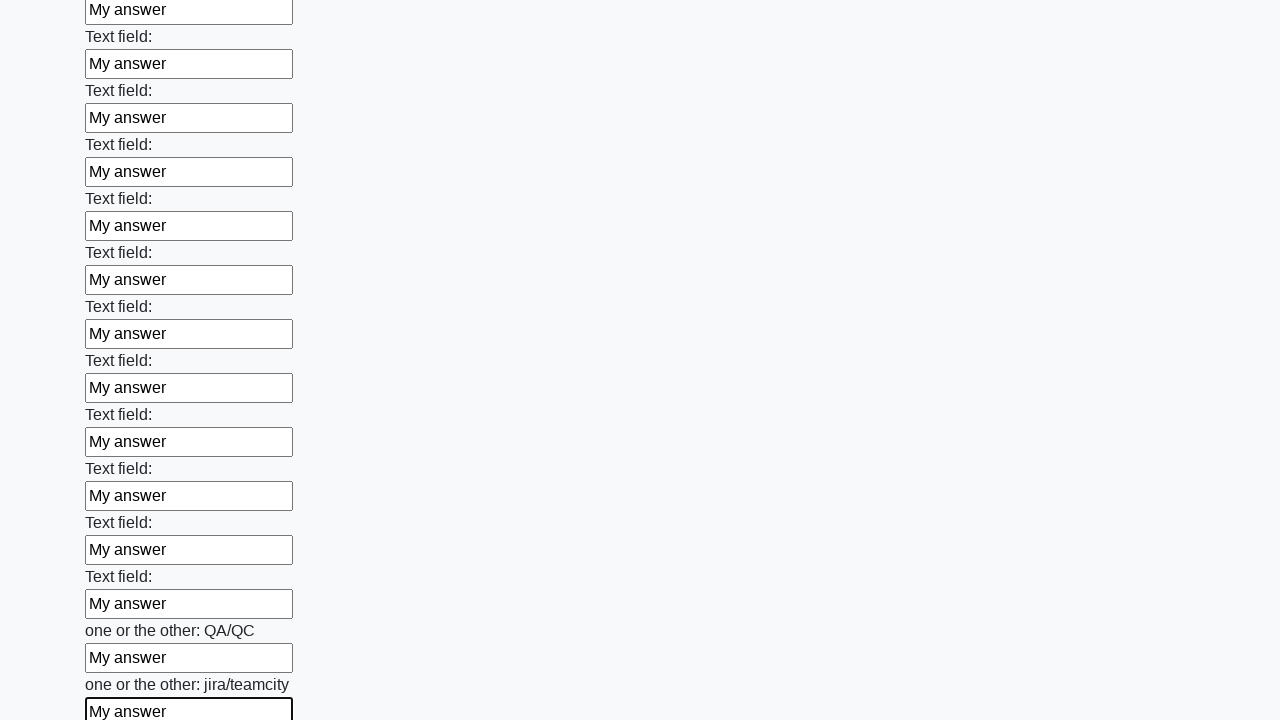

Filled input field with 'My answer' on input >> nth=89
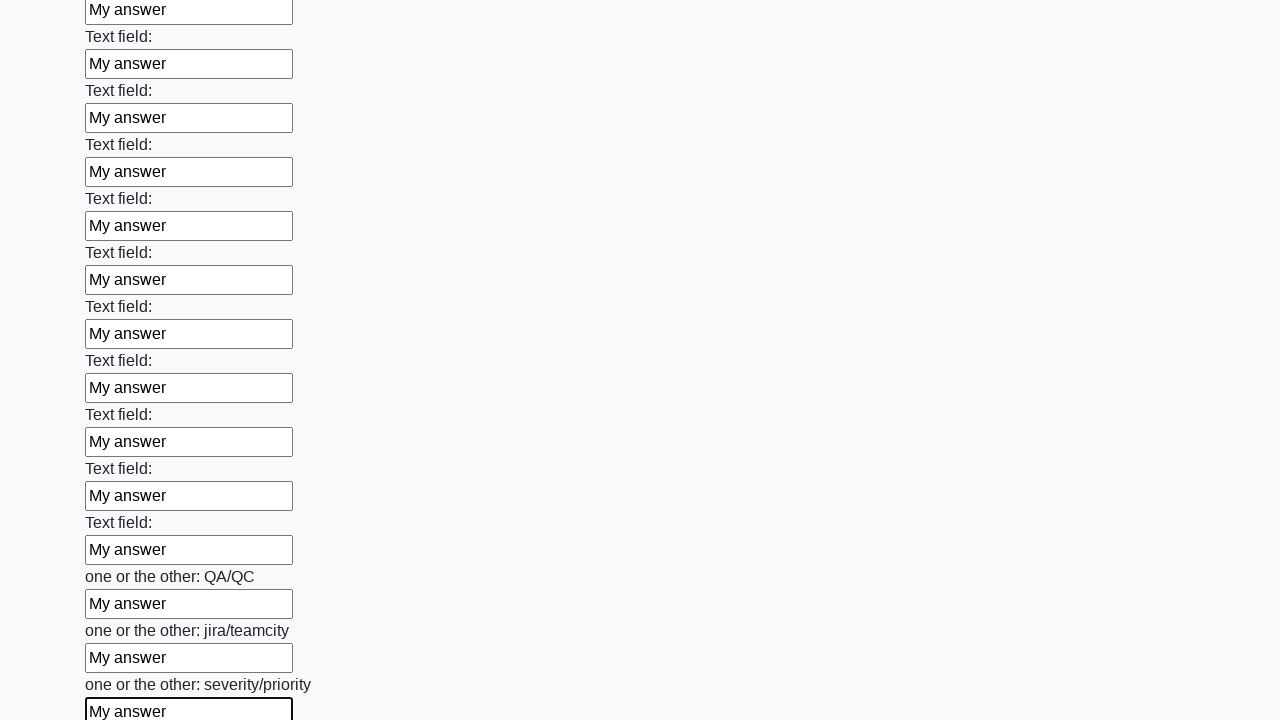

Filled input field with 'My answer' on input >> nth=90
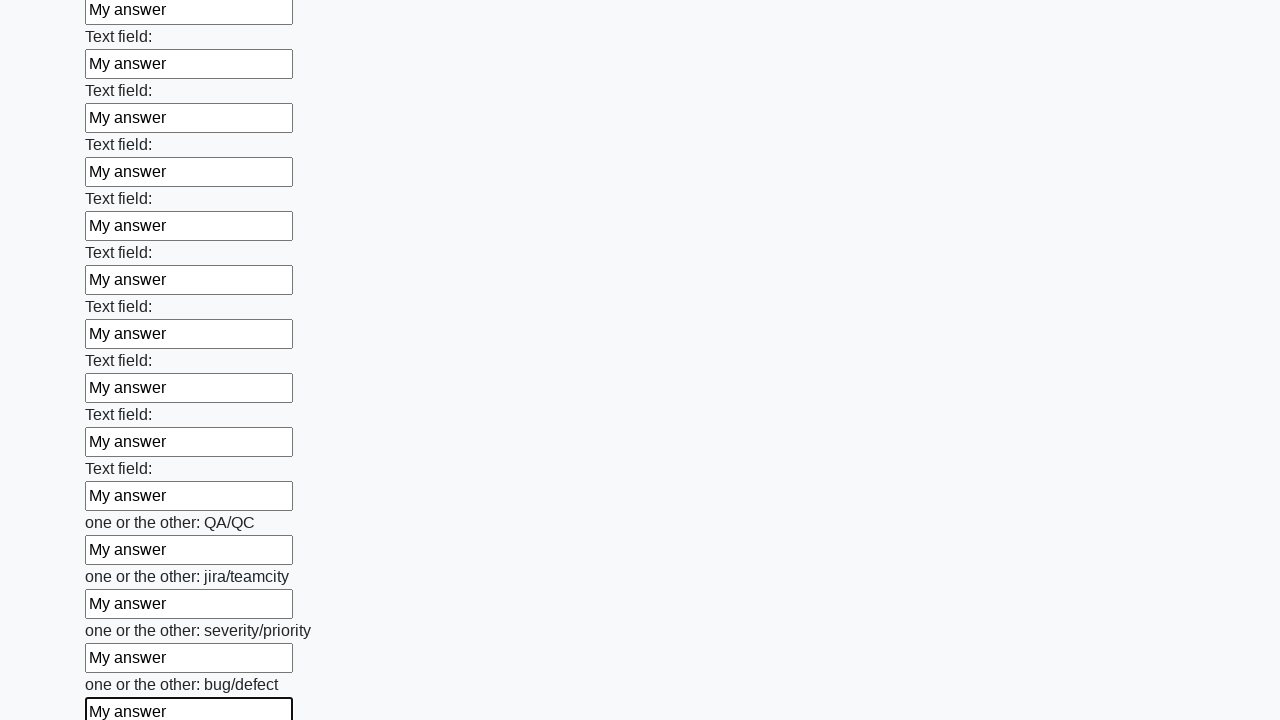

Filled input field with 'My answer' on input >> nth=91
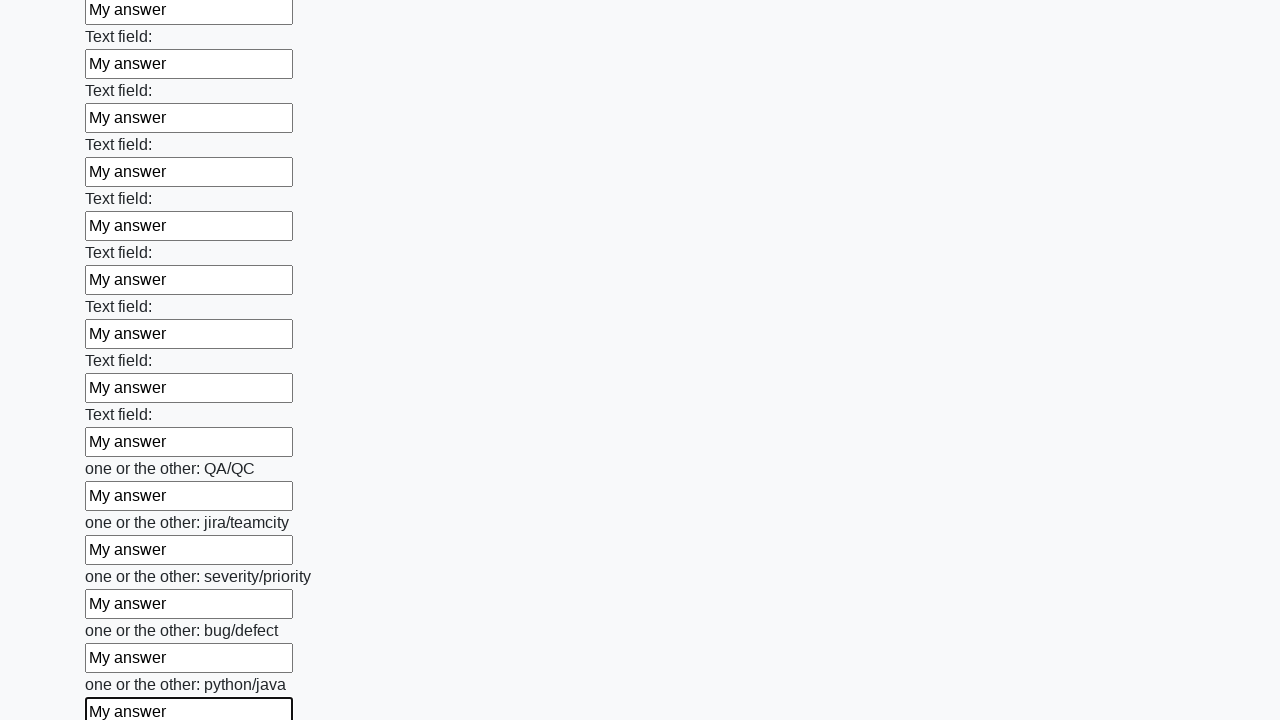

Filled input field with 'My answer' on input >> nth=92
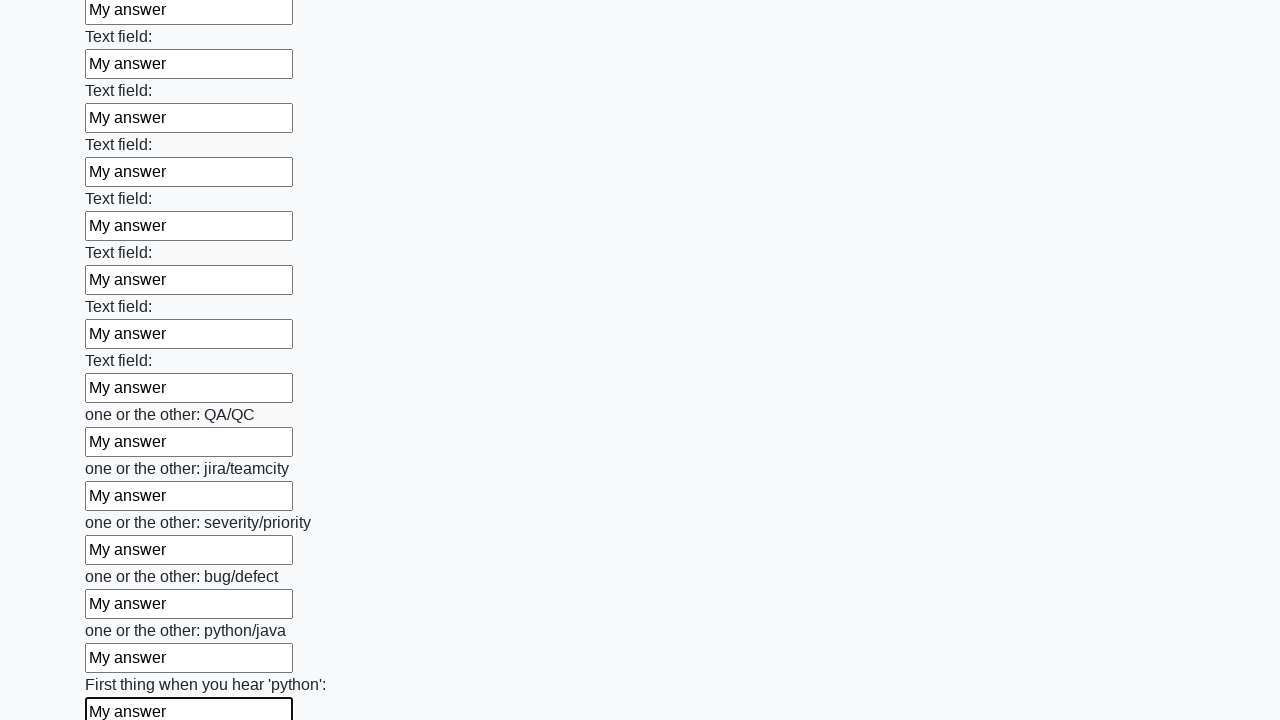

Filled input field with 'My answer' on input >> nth=93
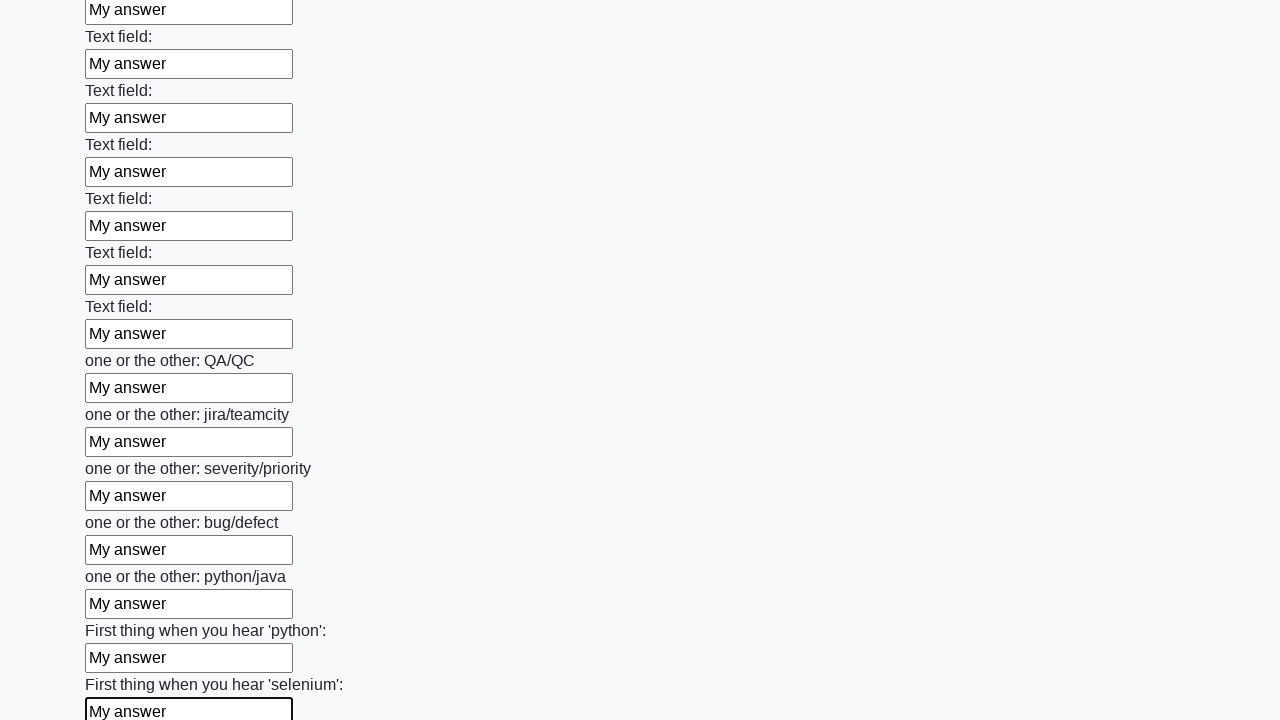

Filled input field with 'My answer' on input >> nth=94
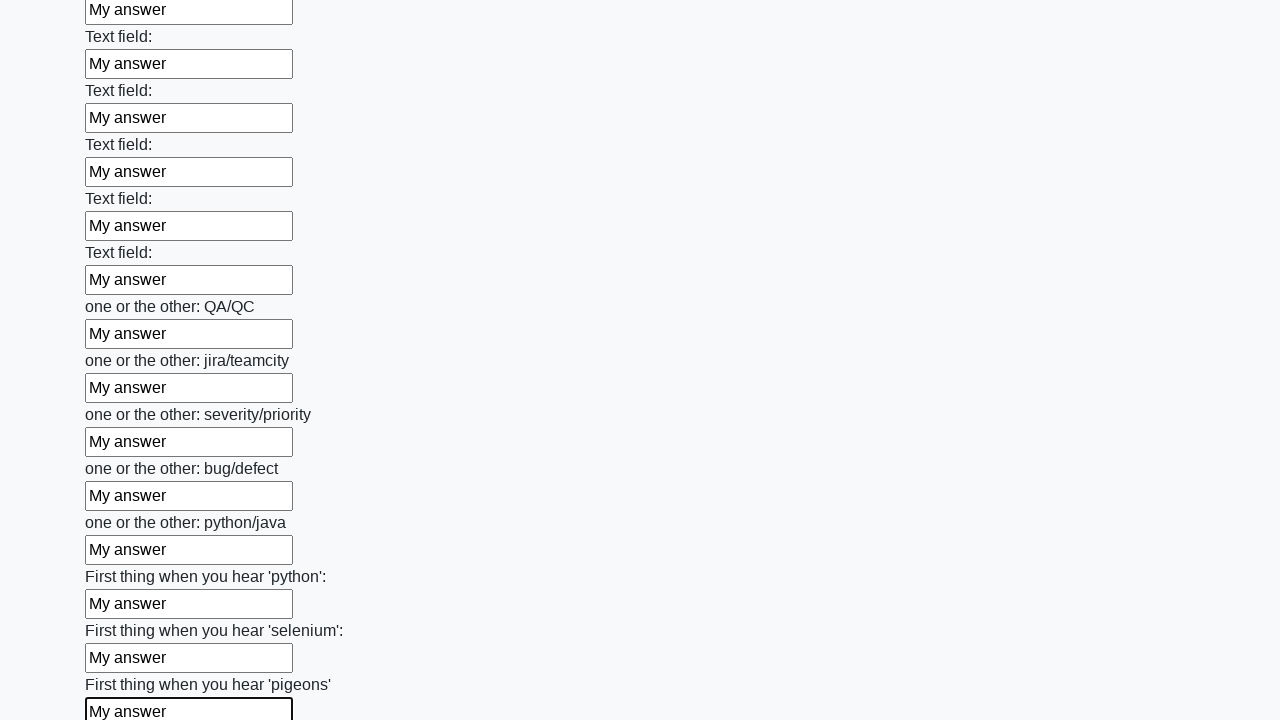

Filled input field with 'My answer' on input >> nth=95
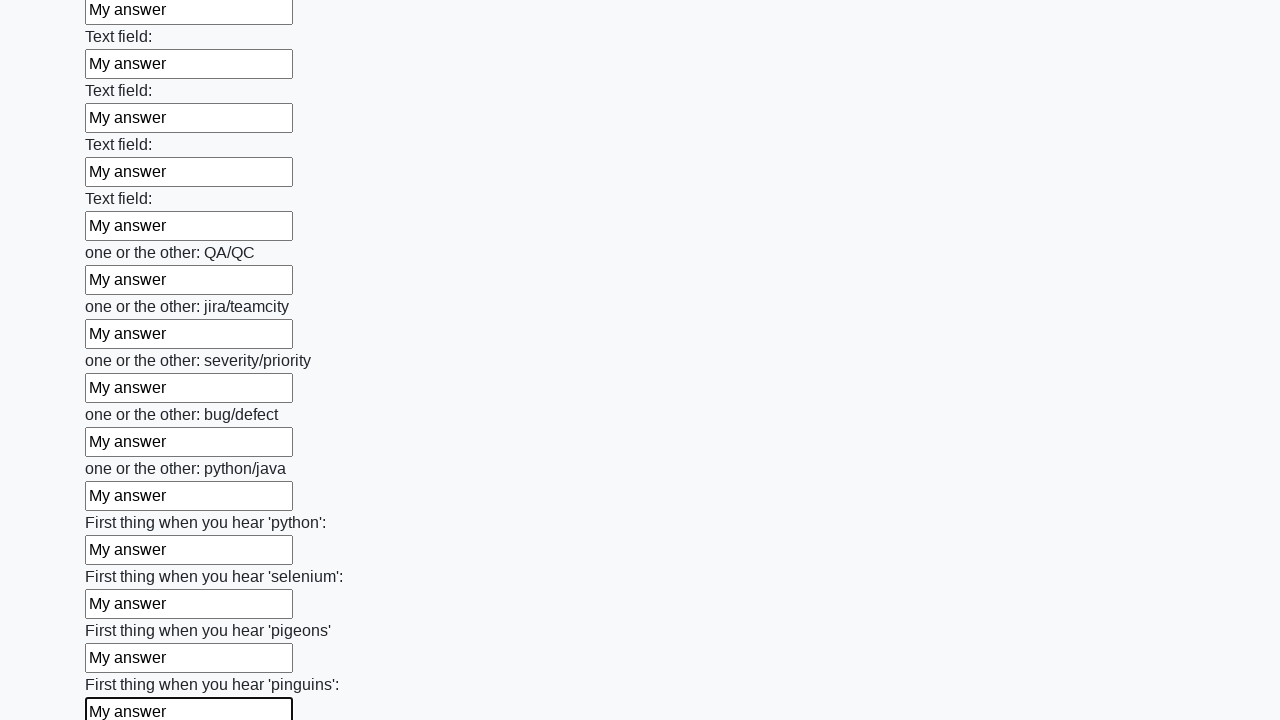

Filled input field with 'My answer' on input >> nth=96
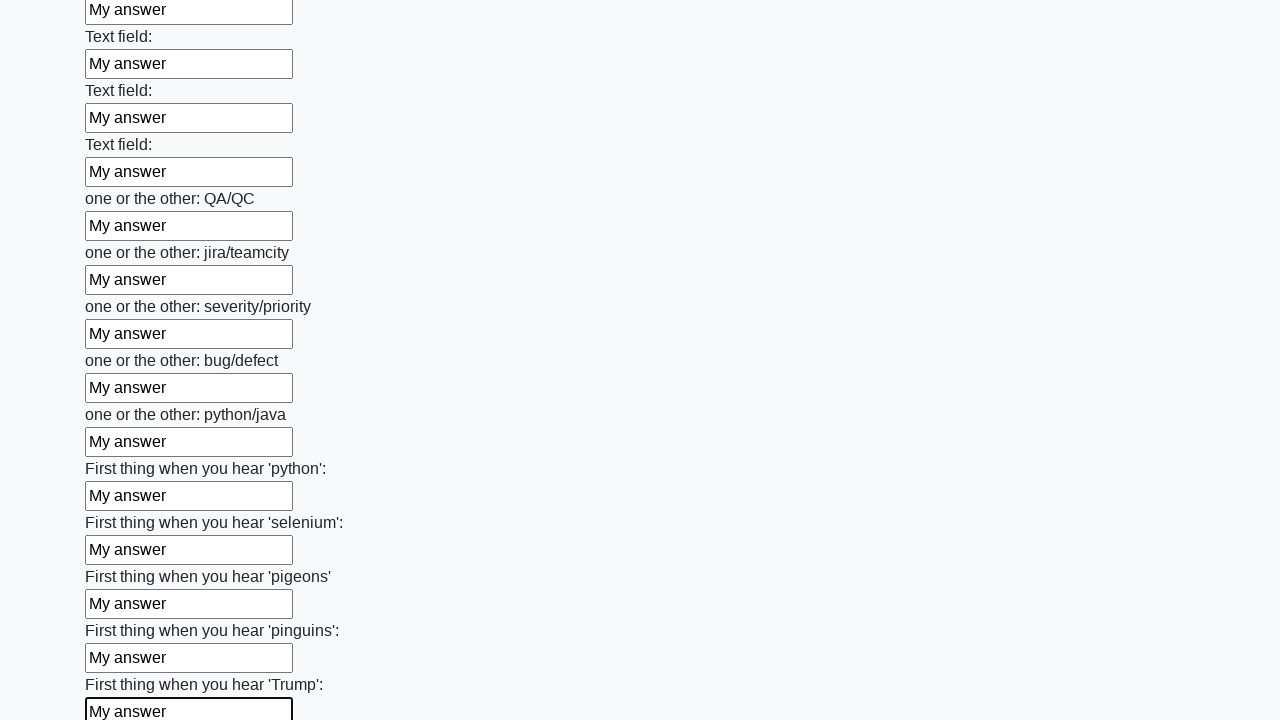

Filled input field with 'My answer' on input >> nth=97
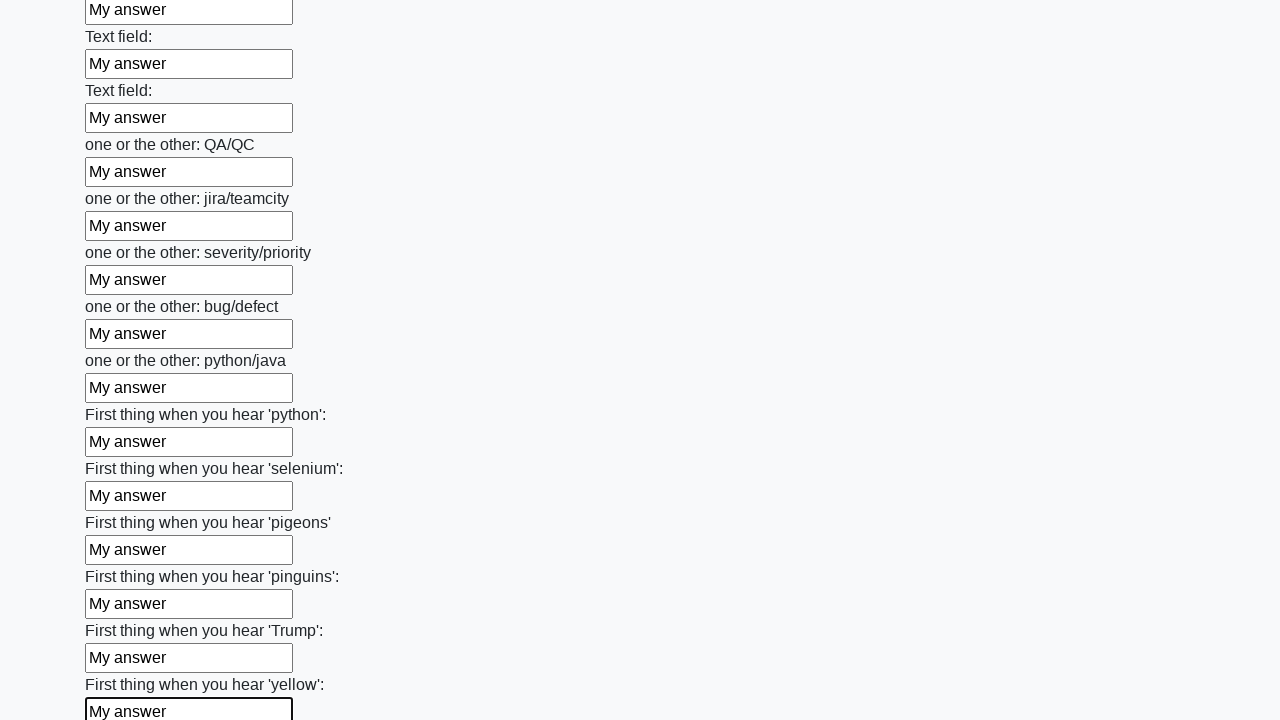

Filled input field with 'My answer' on input >> nth=98
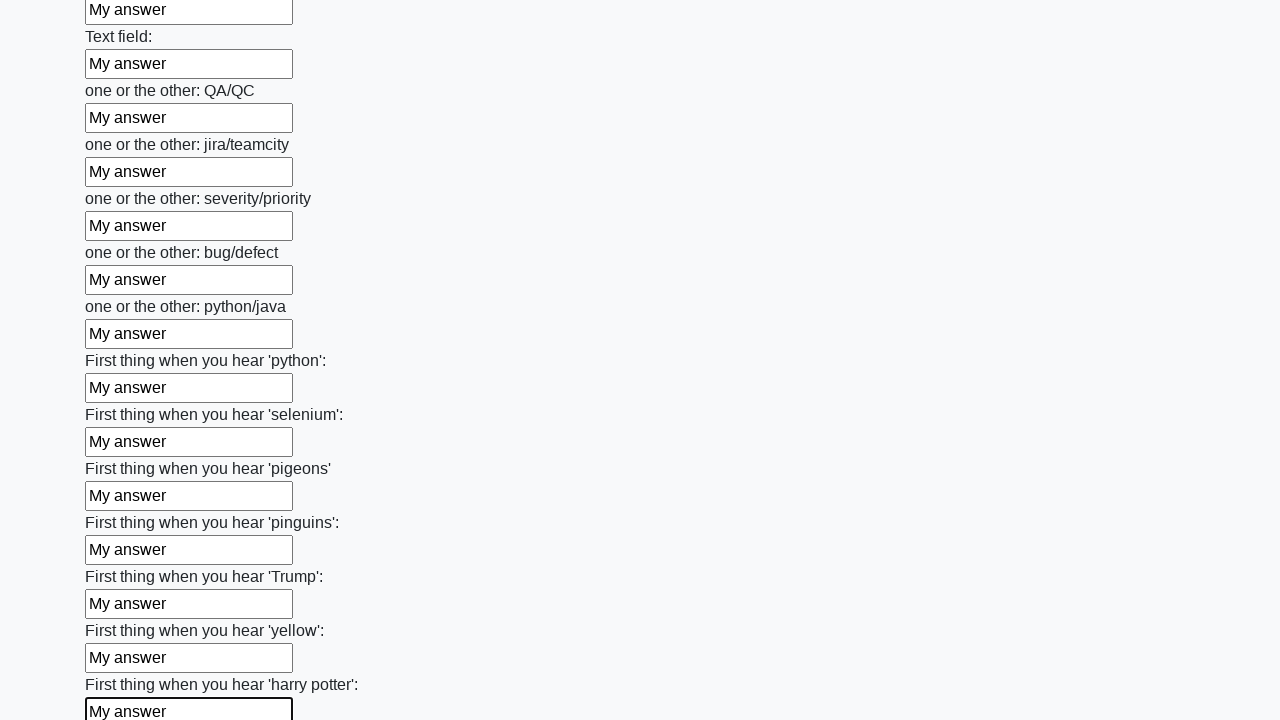

Filled input field with 'My answer' on input >> nth=99
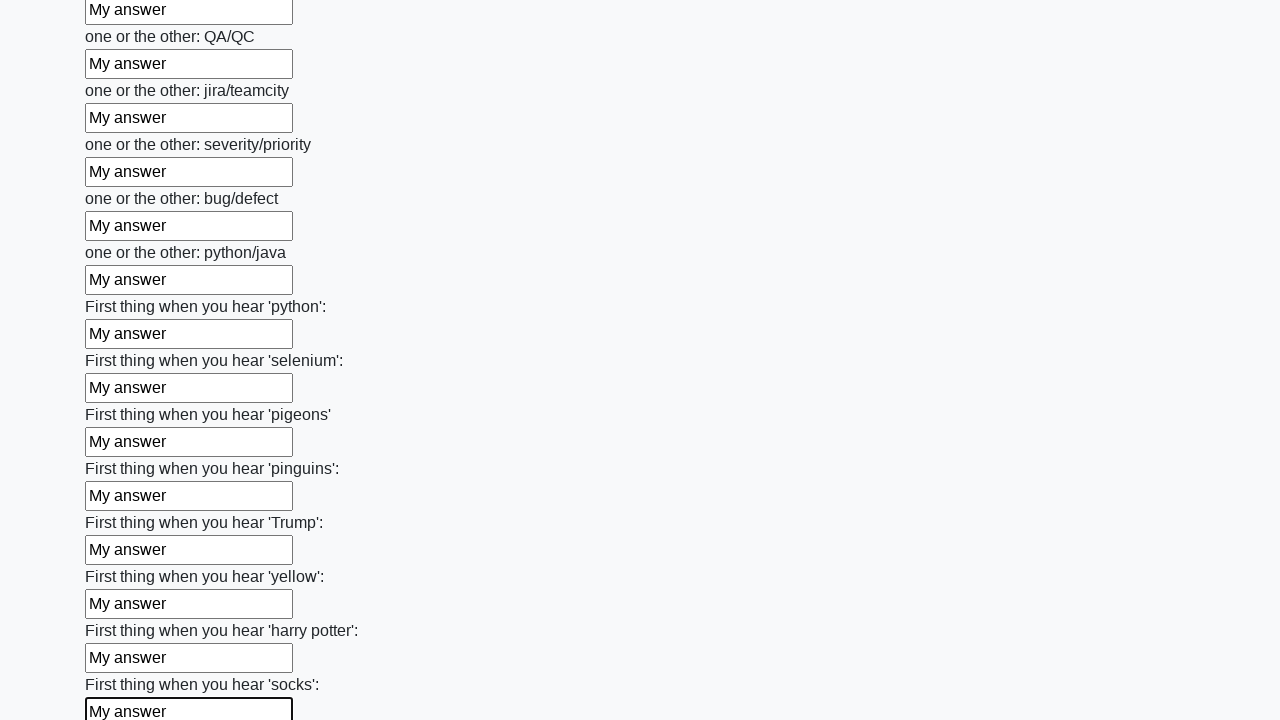

Clicked submit button to submit the form at (123, 611) on button.btn
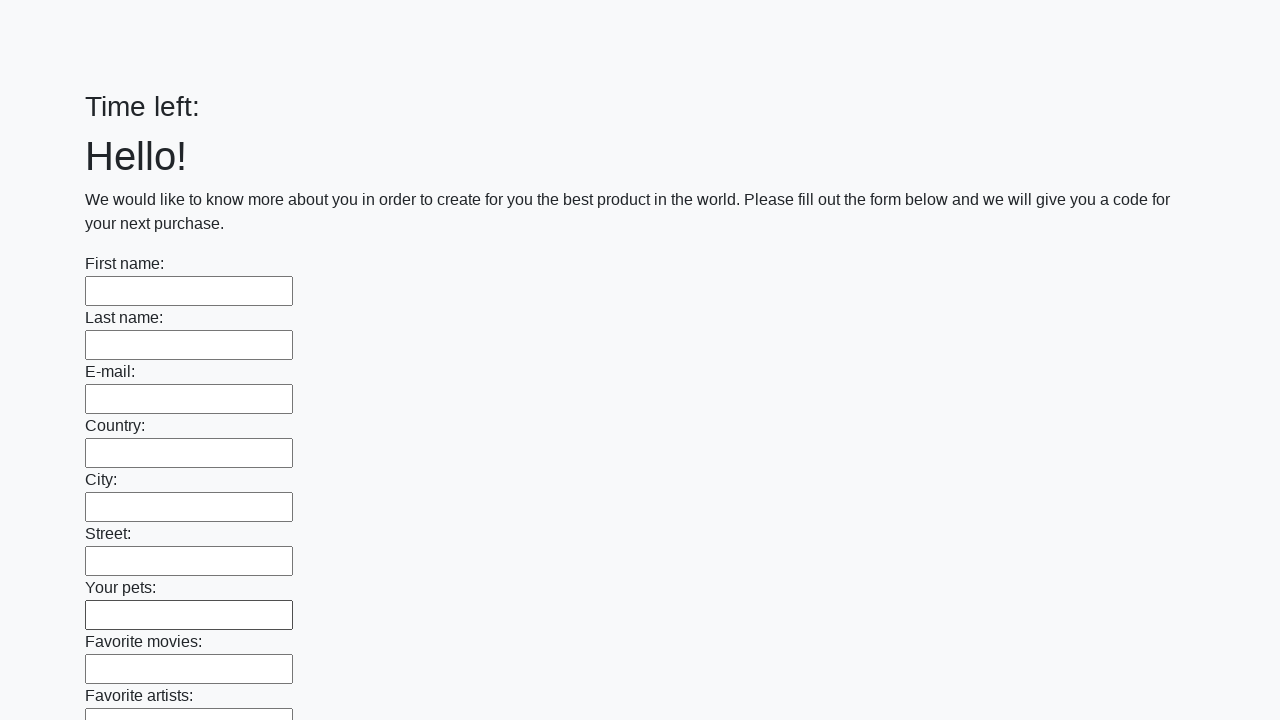

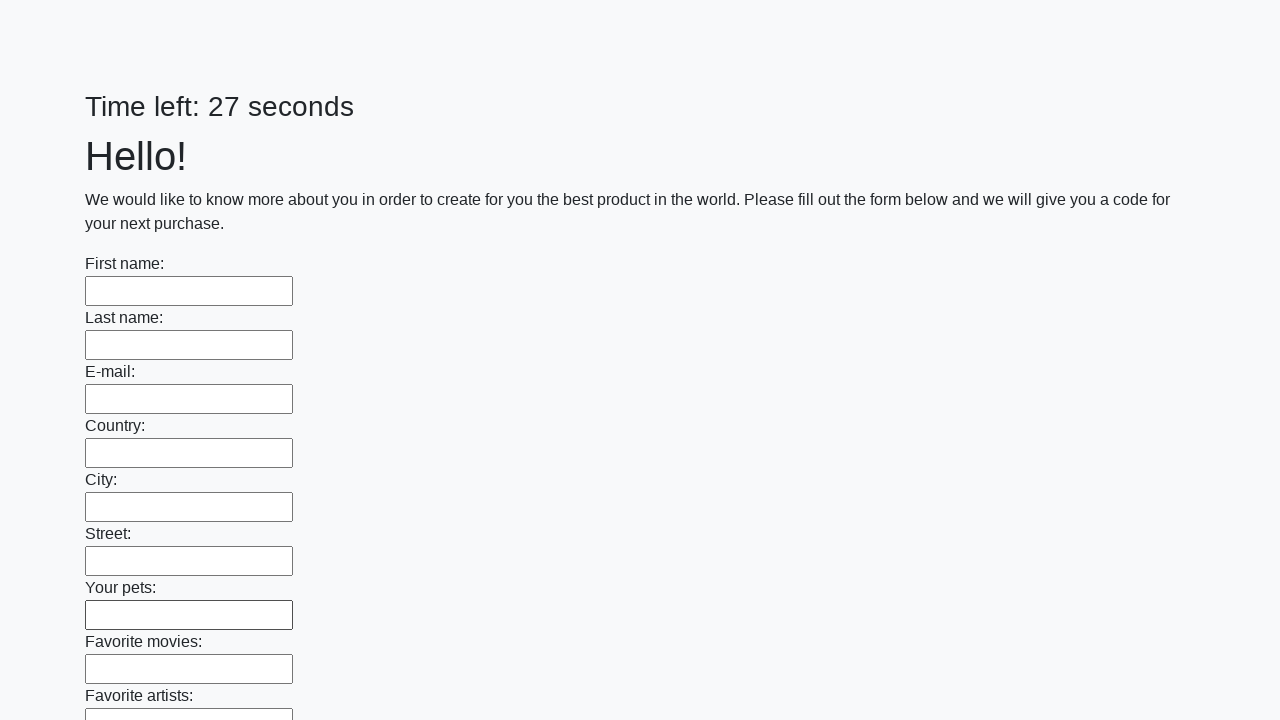